Tests filling out a large form by entering text into all input fields and submitting the form by clicking the submit button.

Starting URL: http://suninjuly.github.io/huge_form.html

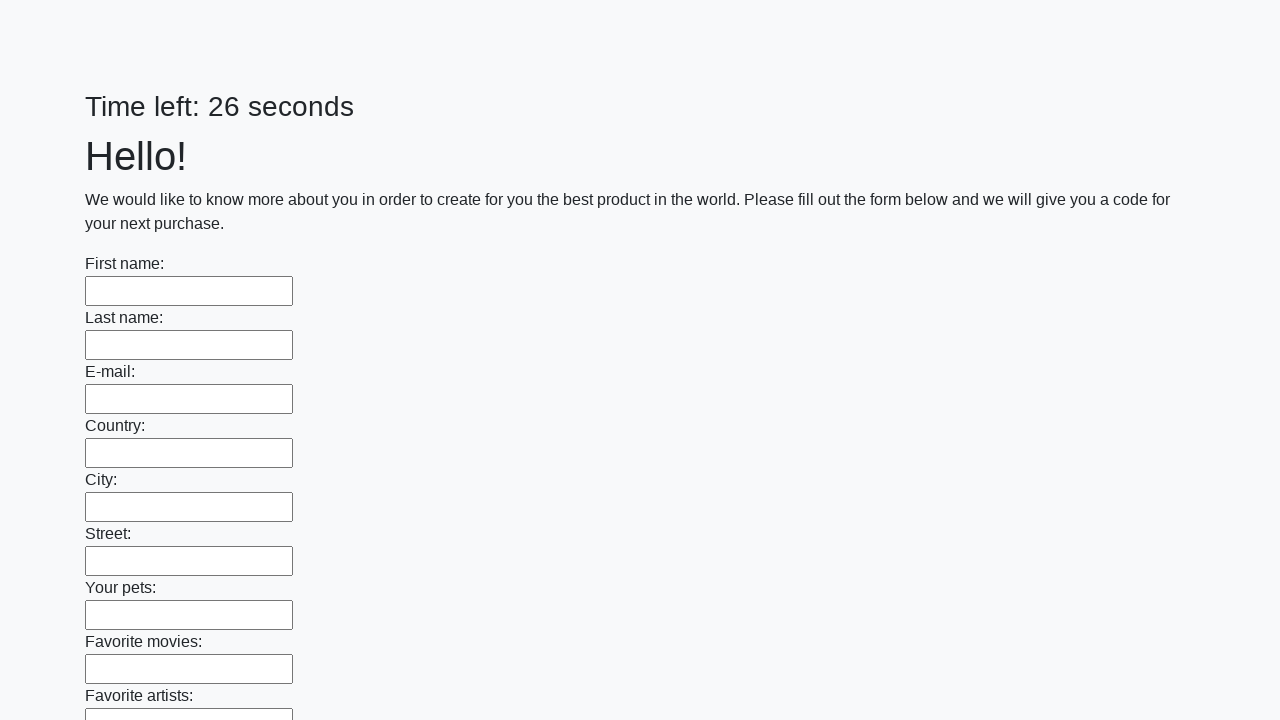

Located all input elements on the huge form
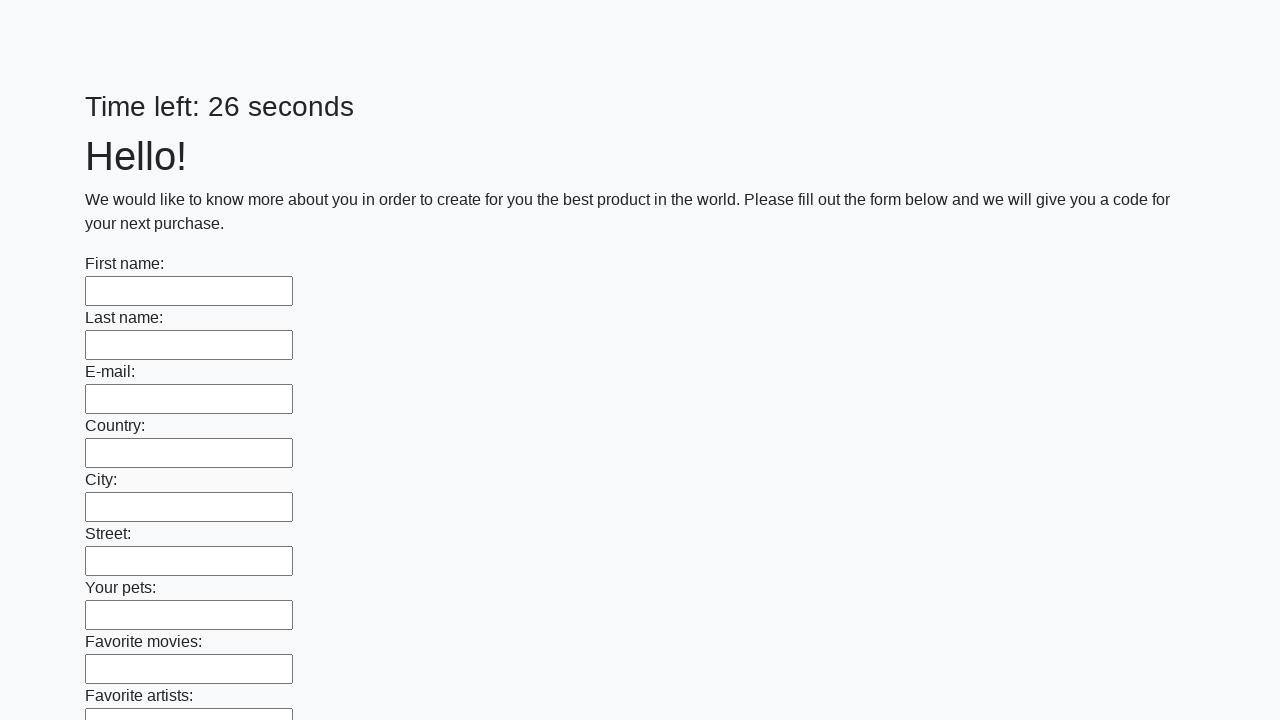

Filled input field with 'testvalue123' on input >> nth=0
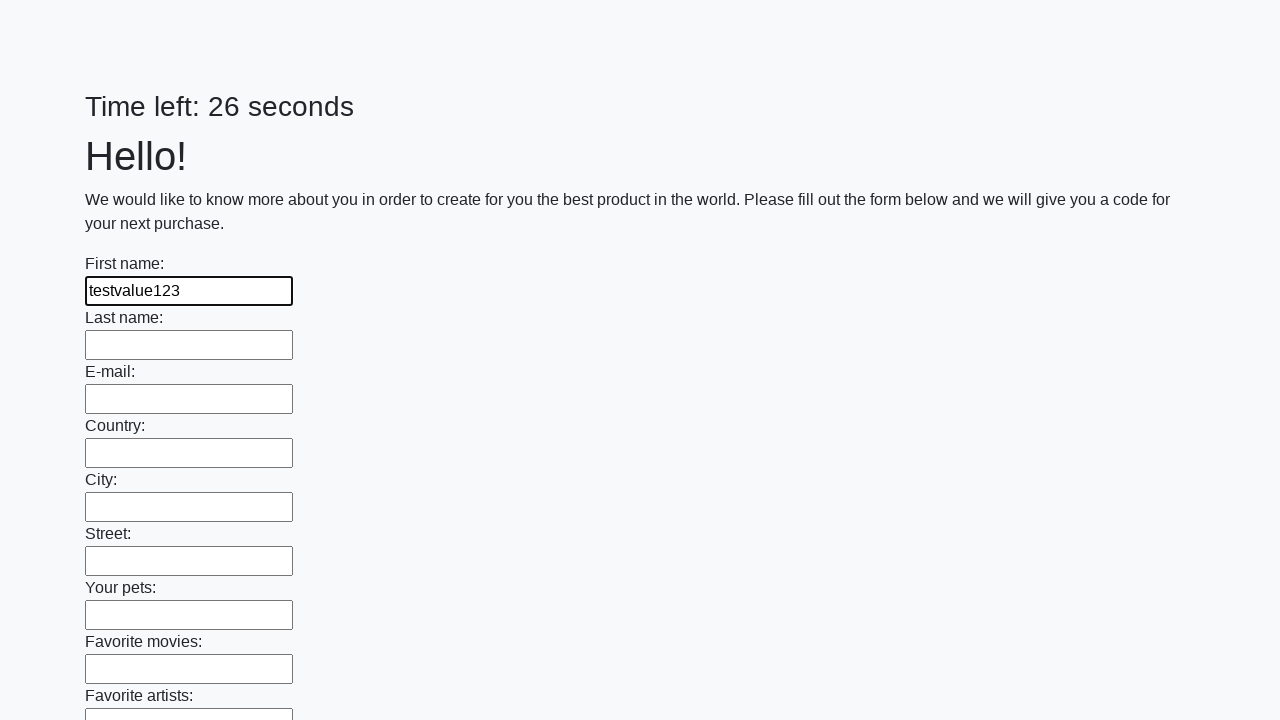

Filled input field with 'testvalue123' on input >> nth=1
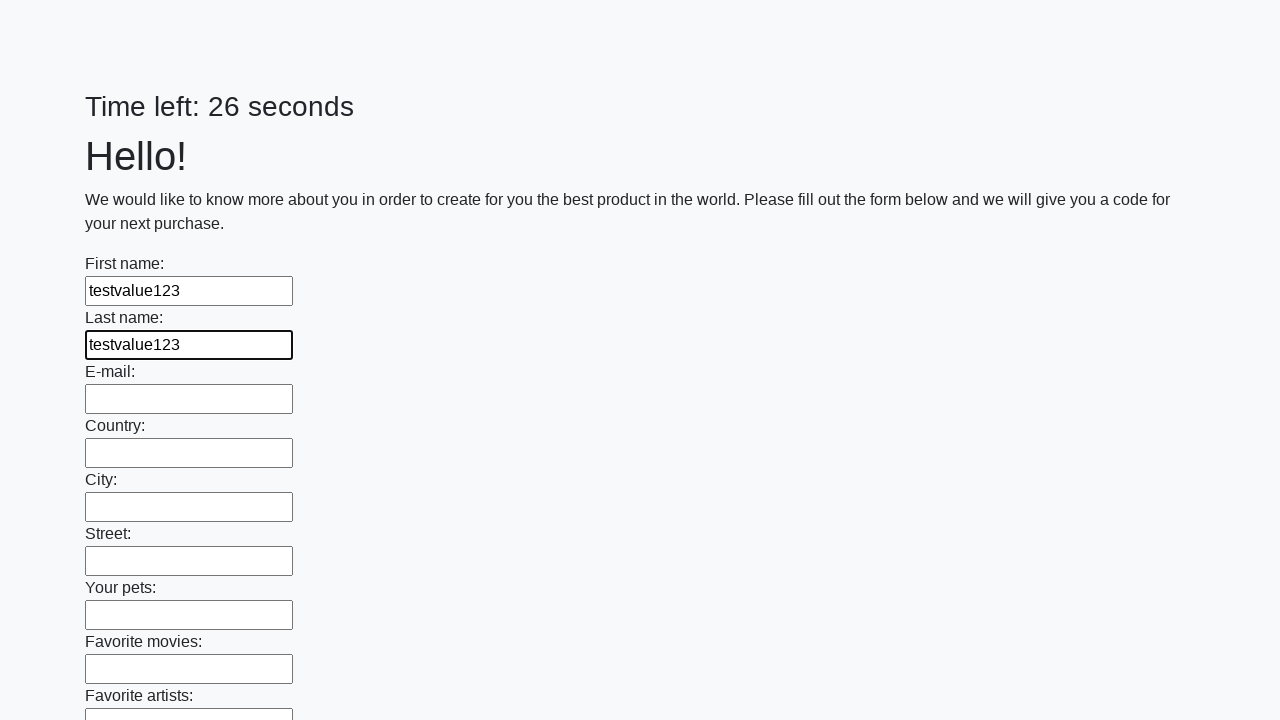

Filled input field with 'testvalue123' on input >> nth=2
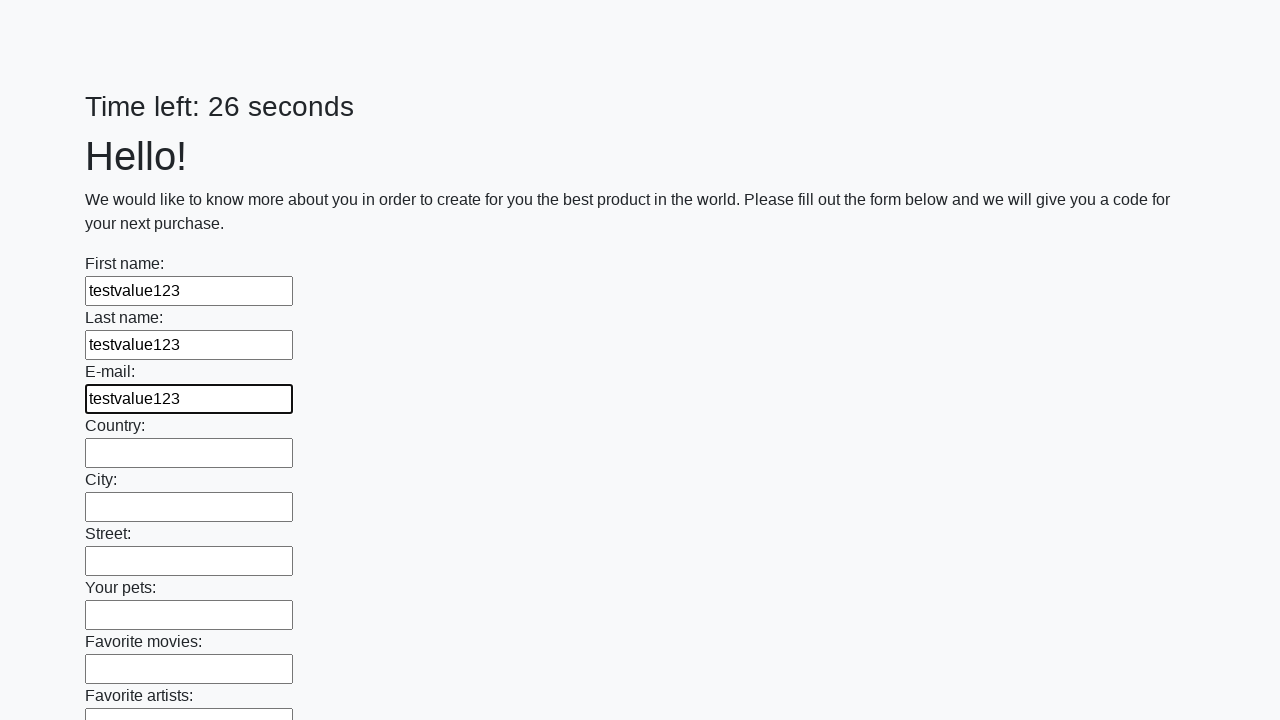

Filled input field with 'testvalue123' on input >> nth=3
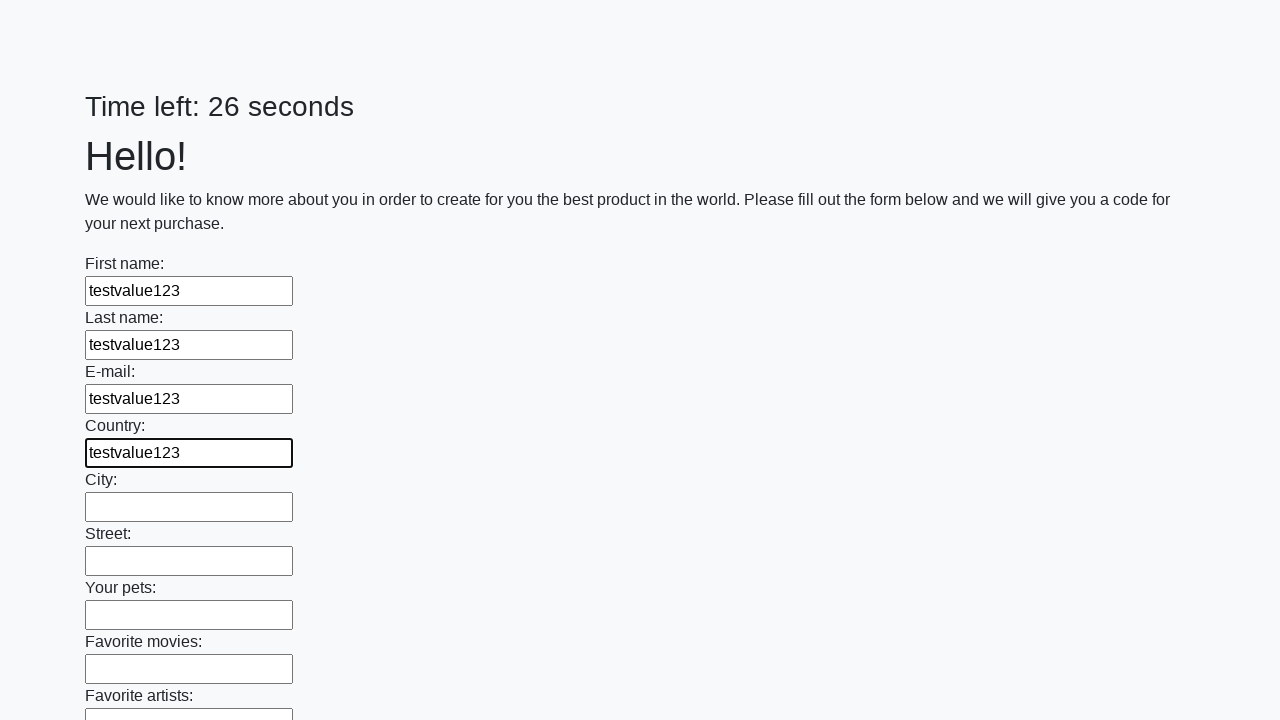

Filled input field with 'testvalue123' on input >> nth=4
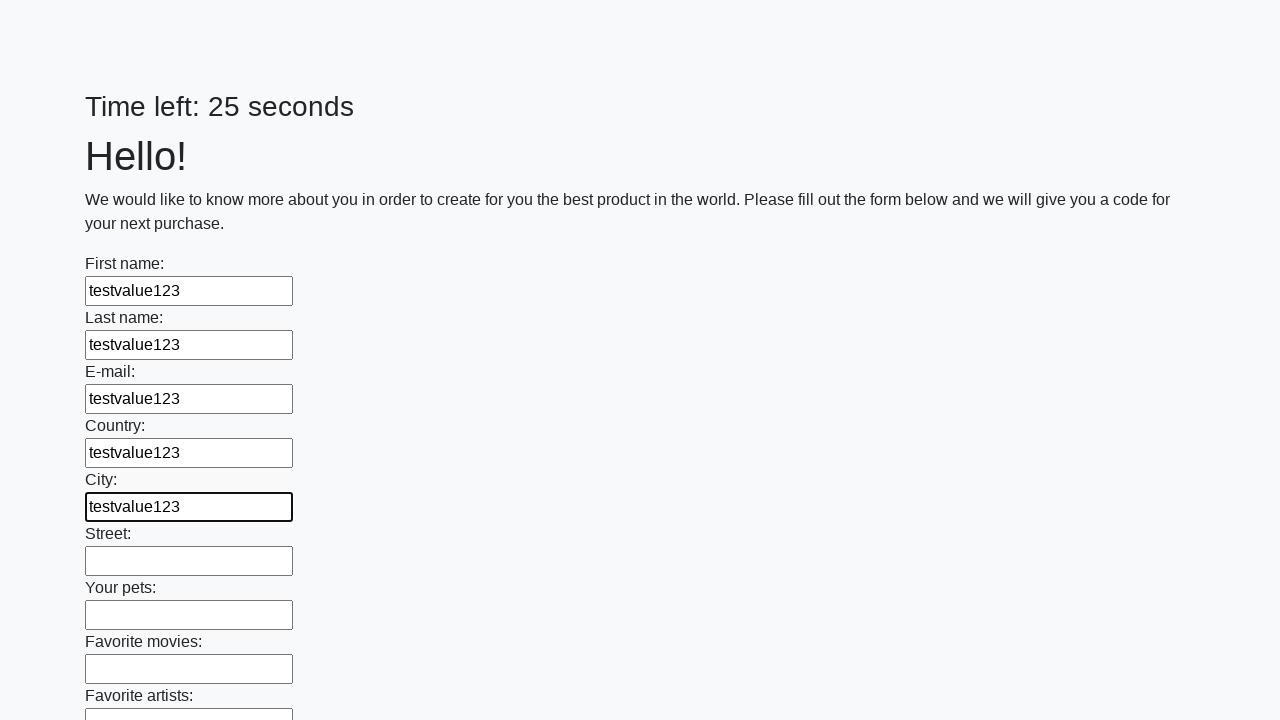

Filled input field with 'testvalue123' on input >> nth=5
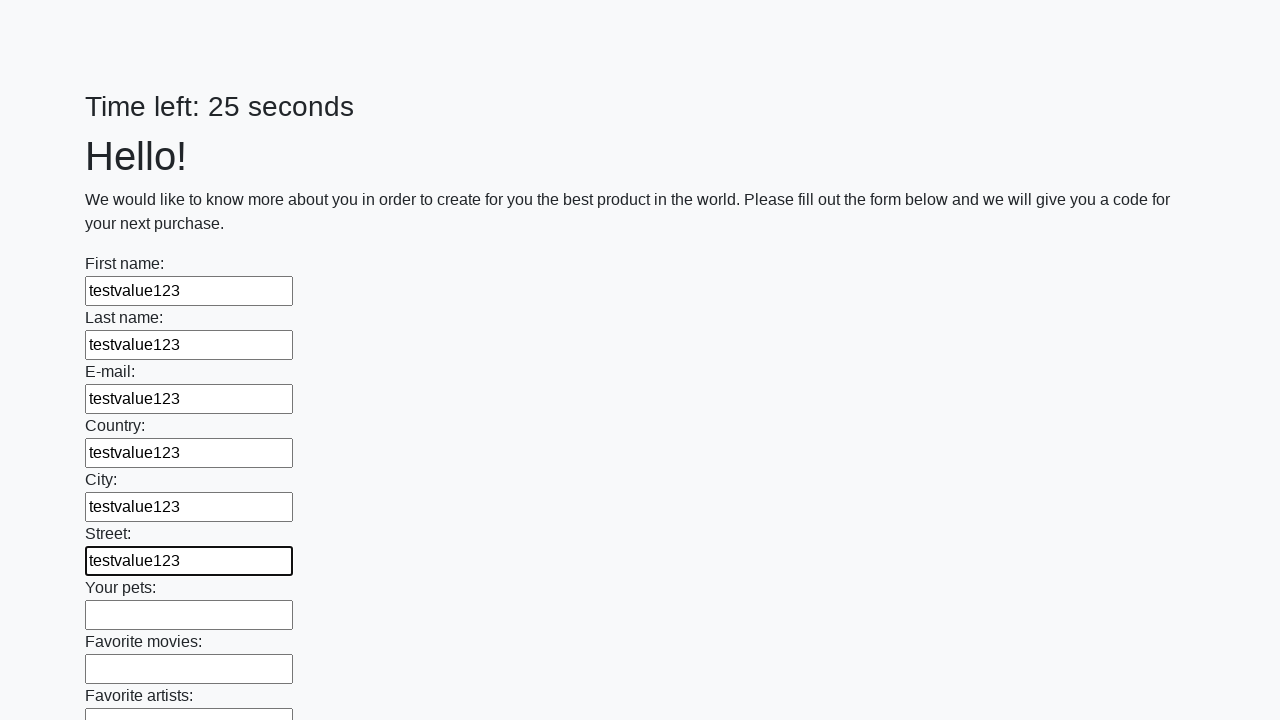

Filled input field with 'testvalue123' on input >> nth=6
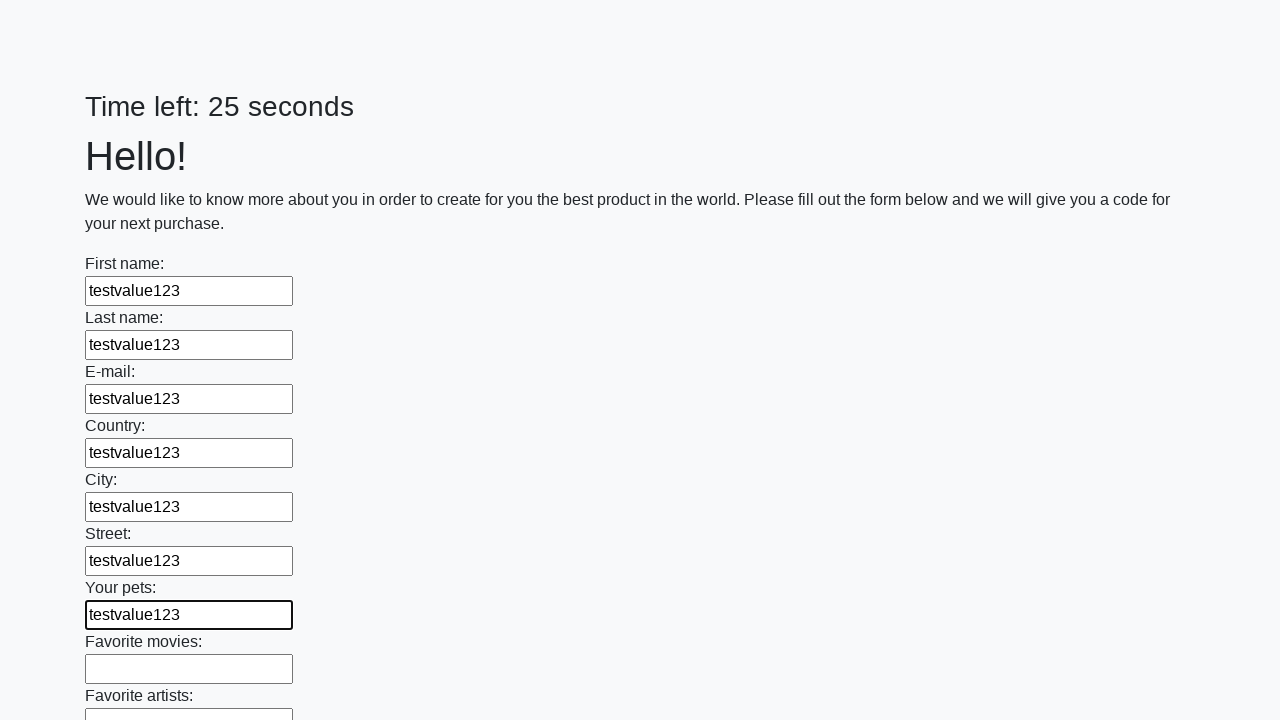

Filled input field with 'testvalue123' on input >> nth=7
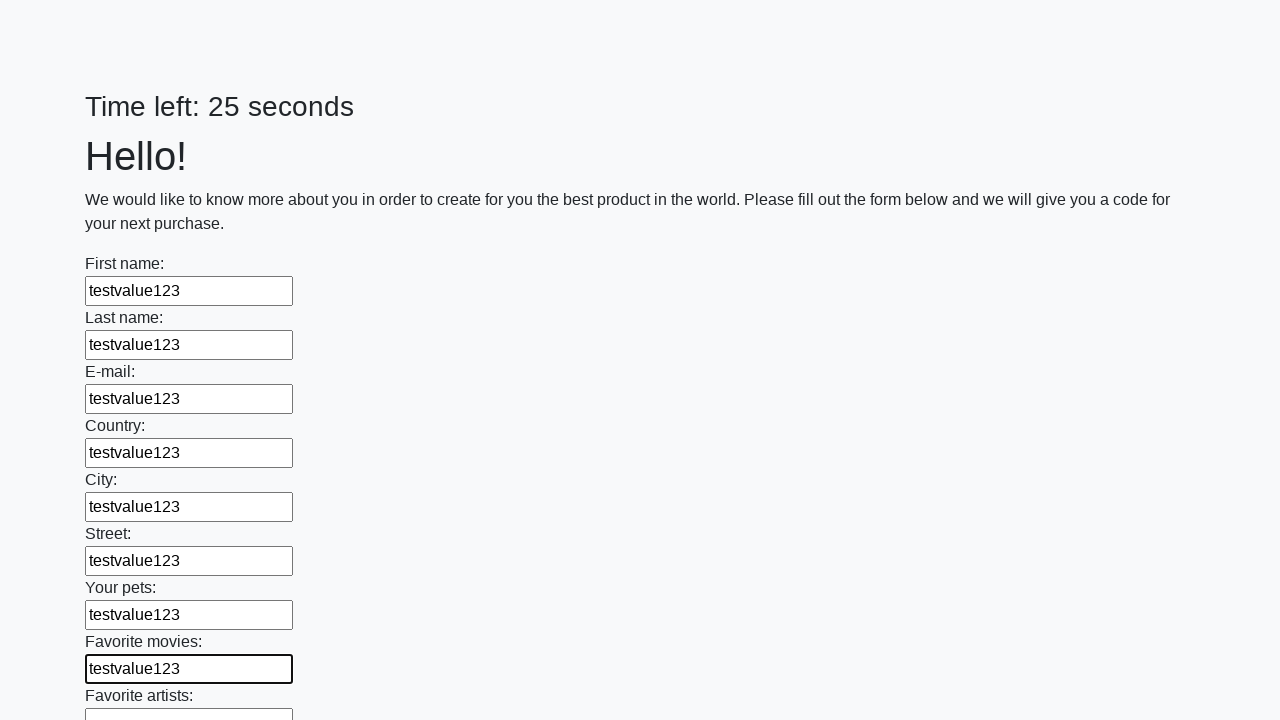

Filled input field with 'testvalue123' on input >> nth=8
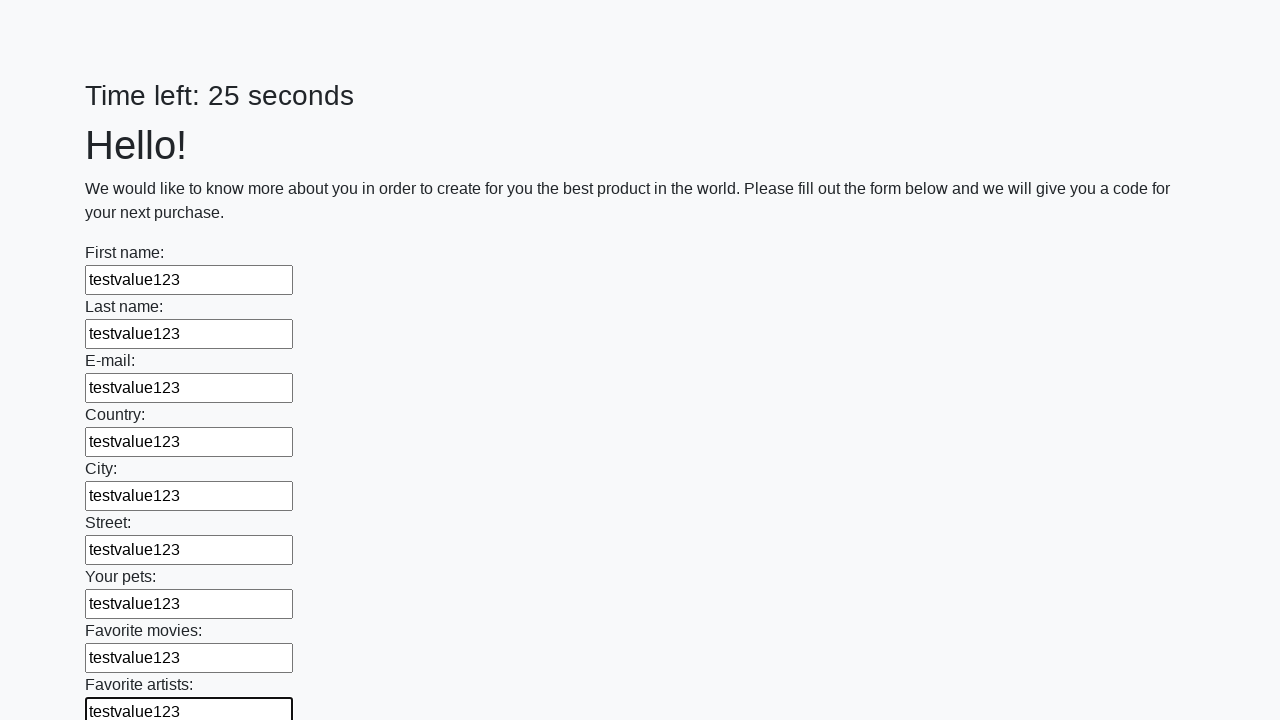

Filled input field with 'testvalue123' on input >> nth=9
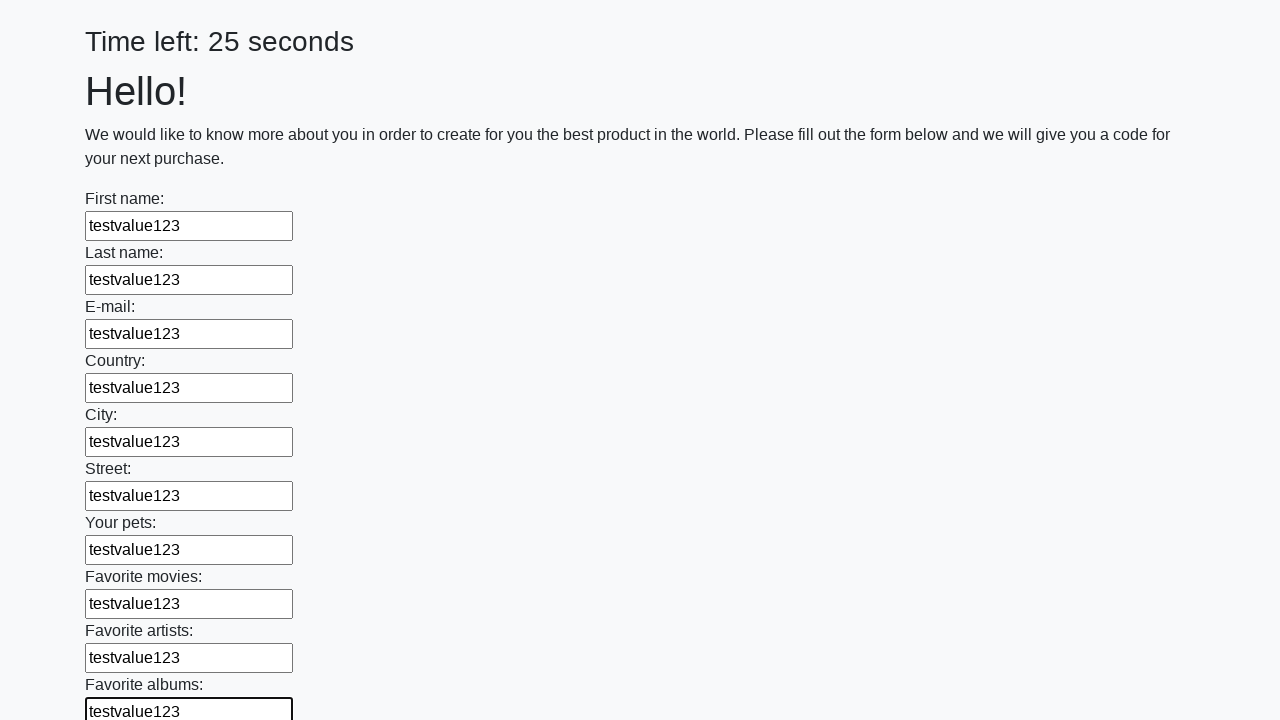

Filled input field with 'testvalue123' on input >> nth=10
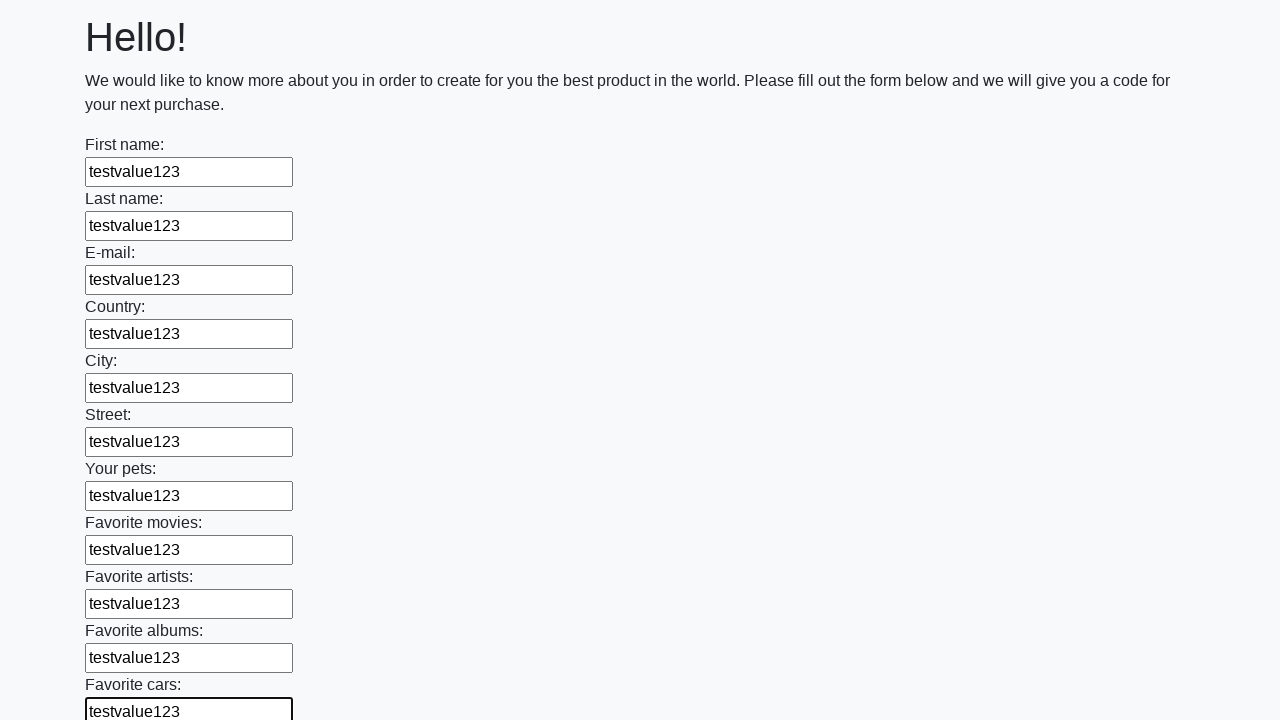

Filled input field with 'testvalue123' on input >> nth=11
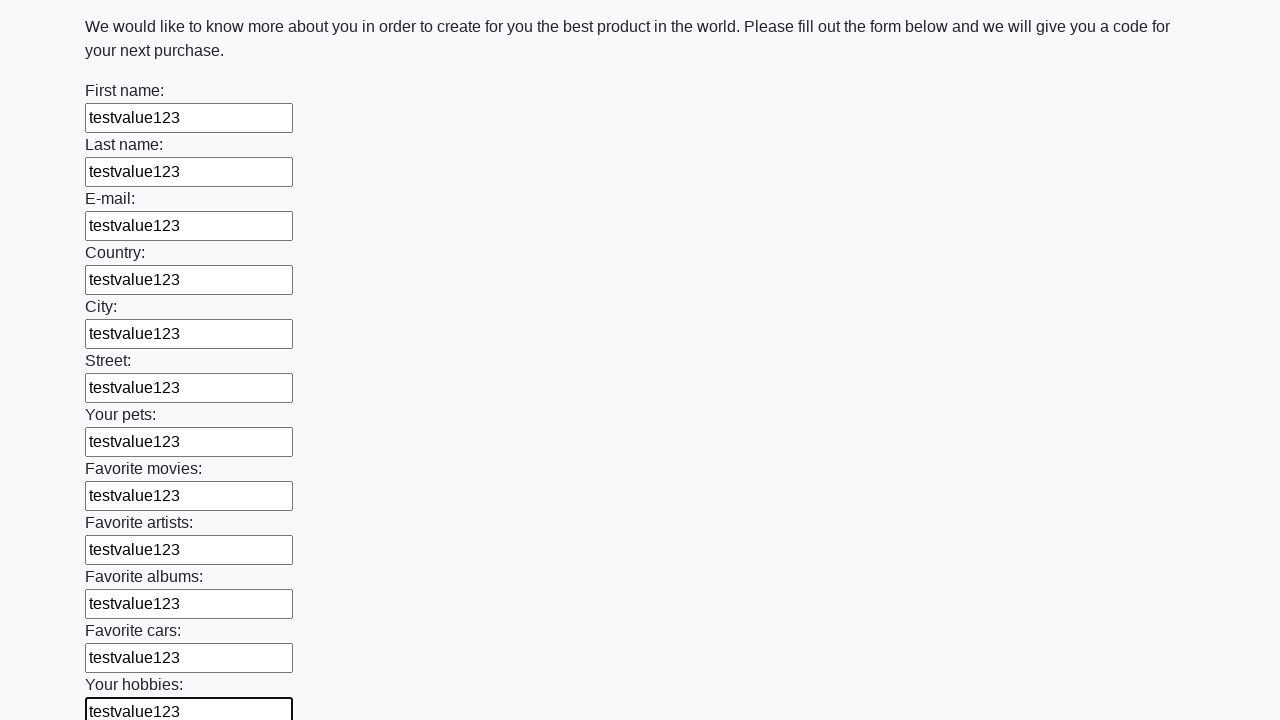

Filled input field with 'testvalue123' on input >> nth=12
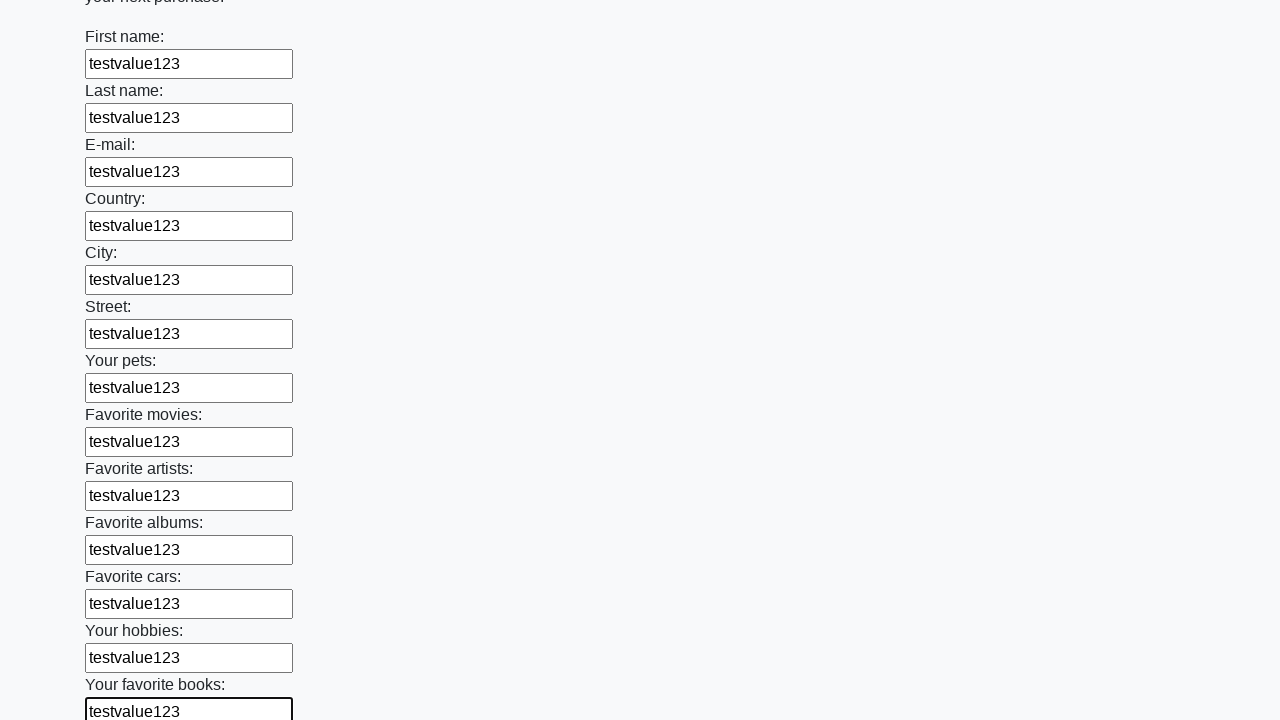

Filled input field with 'testvalue123' on input >> nth=13
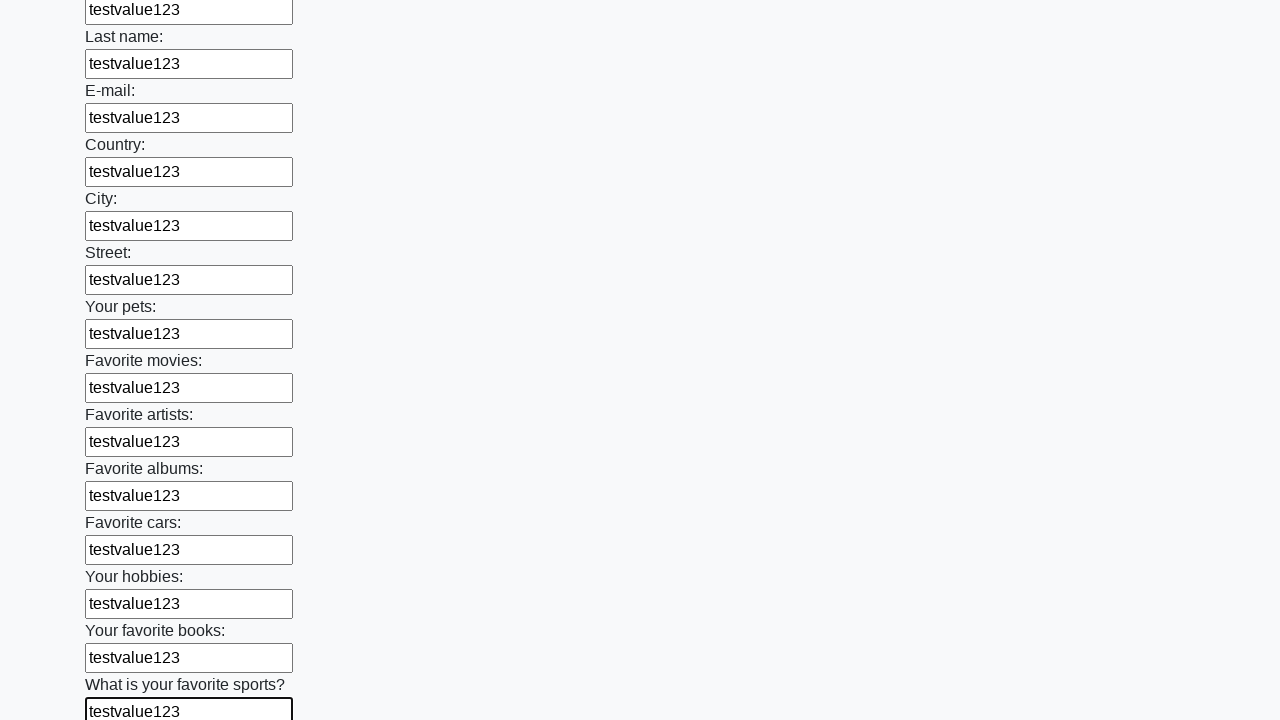

Filled input field with 'testvalue123' on input >> nth=14
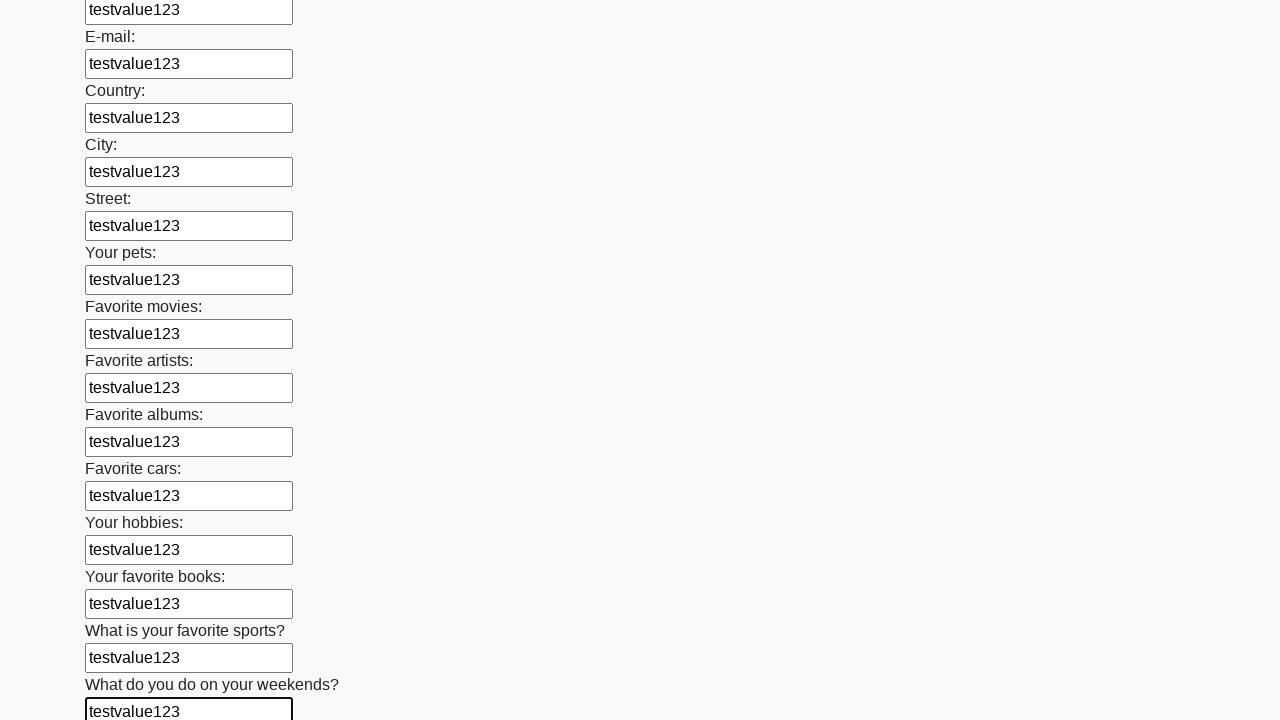

Filled input field with 'testvalue123' on input >> nth=15
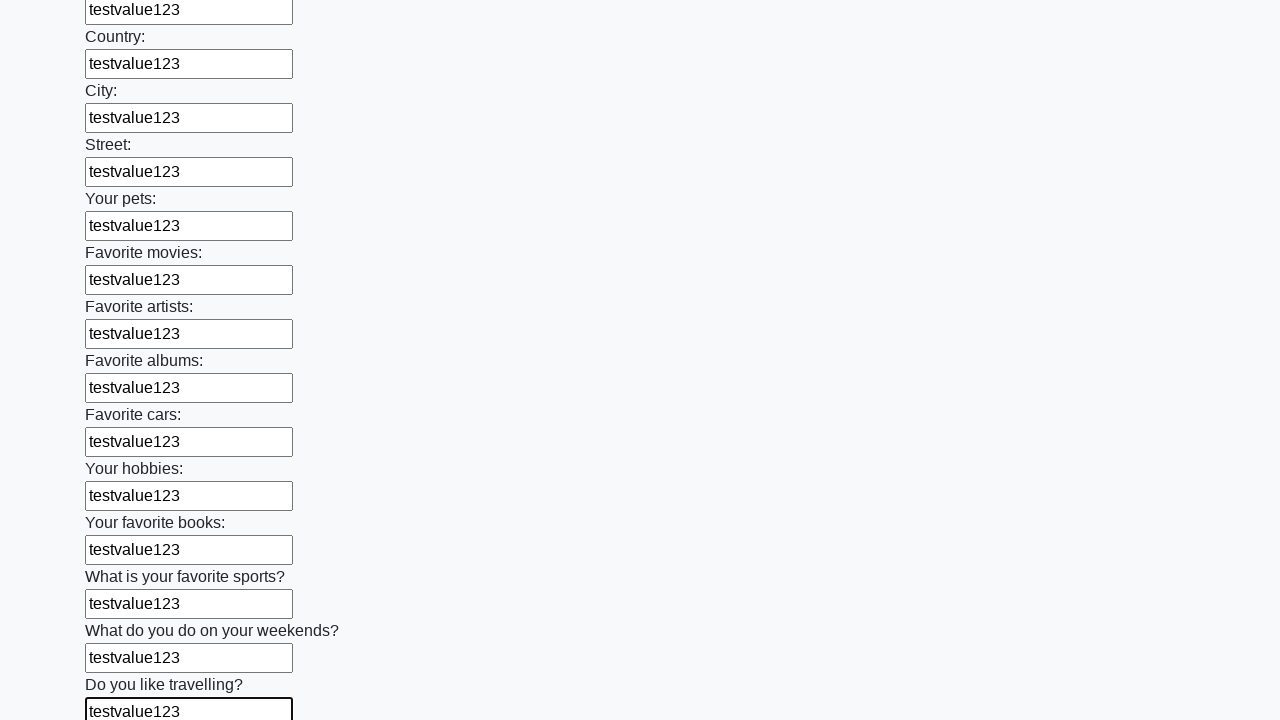

Filled input field with 'testvalue123' on input >> nth=16
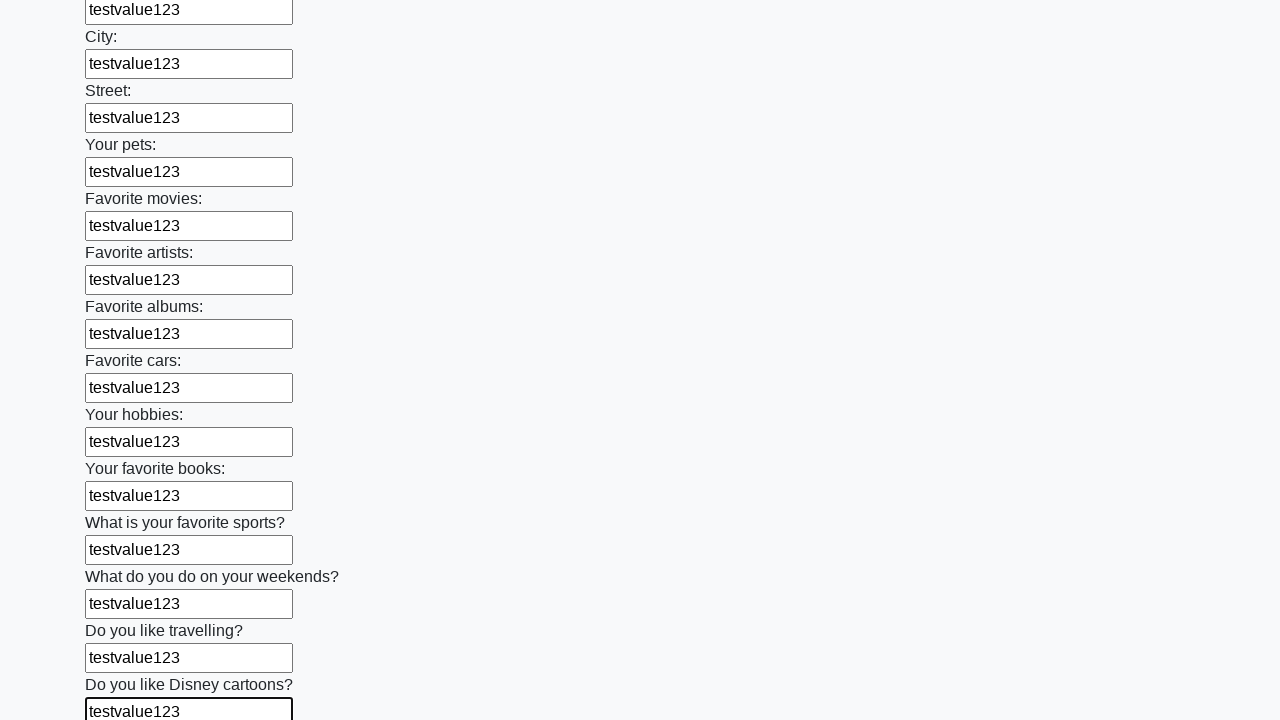

Filled input field with 'testvalue123' on input >> nth=17
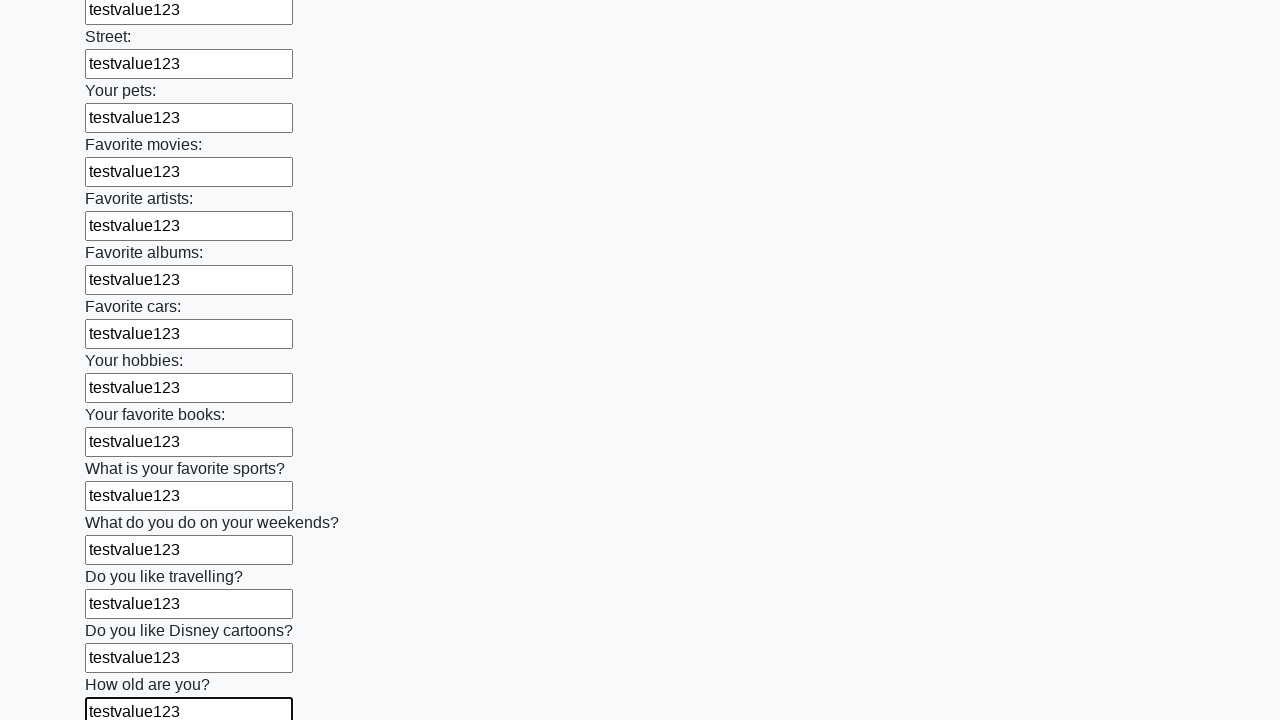

Filled input field with 'testvalue123' on input >> nth=18
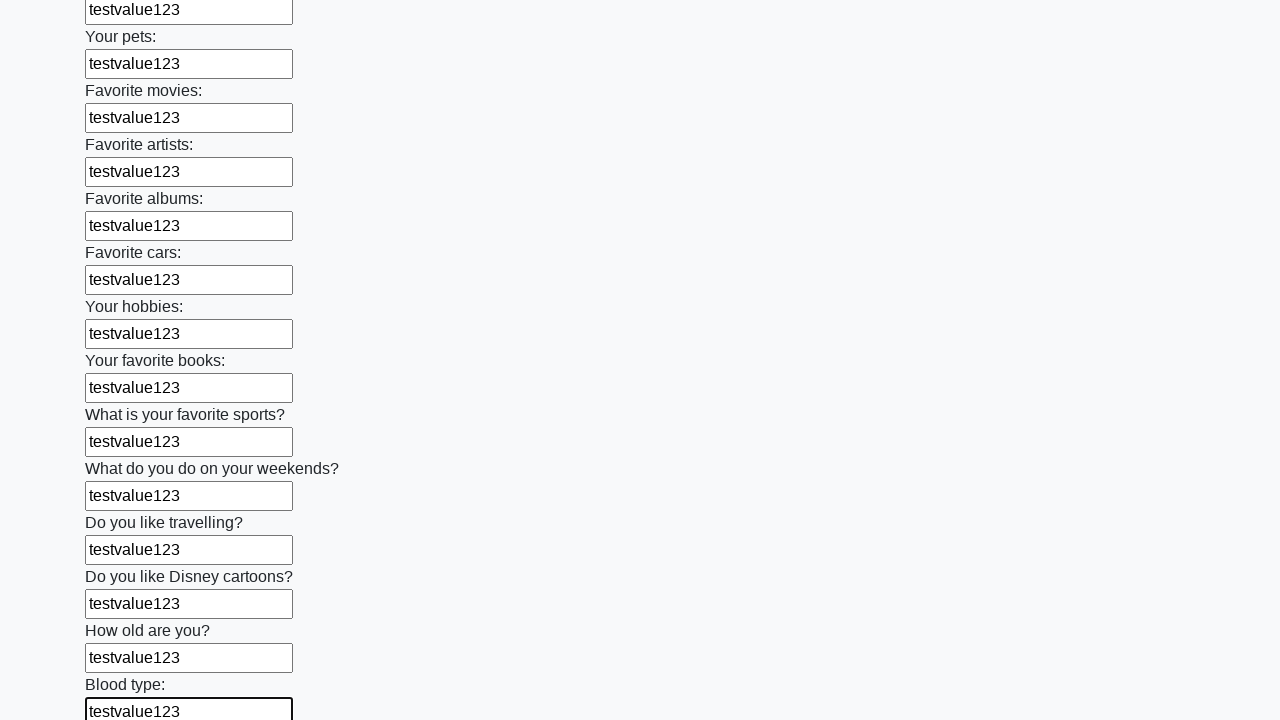

Filled input field with 'testvalue123' on input >> nth=19
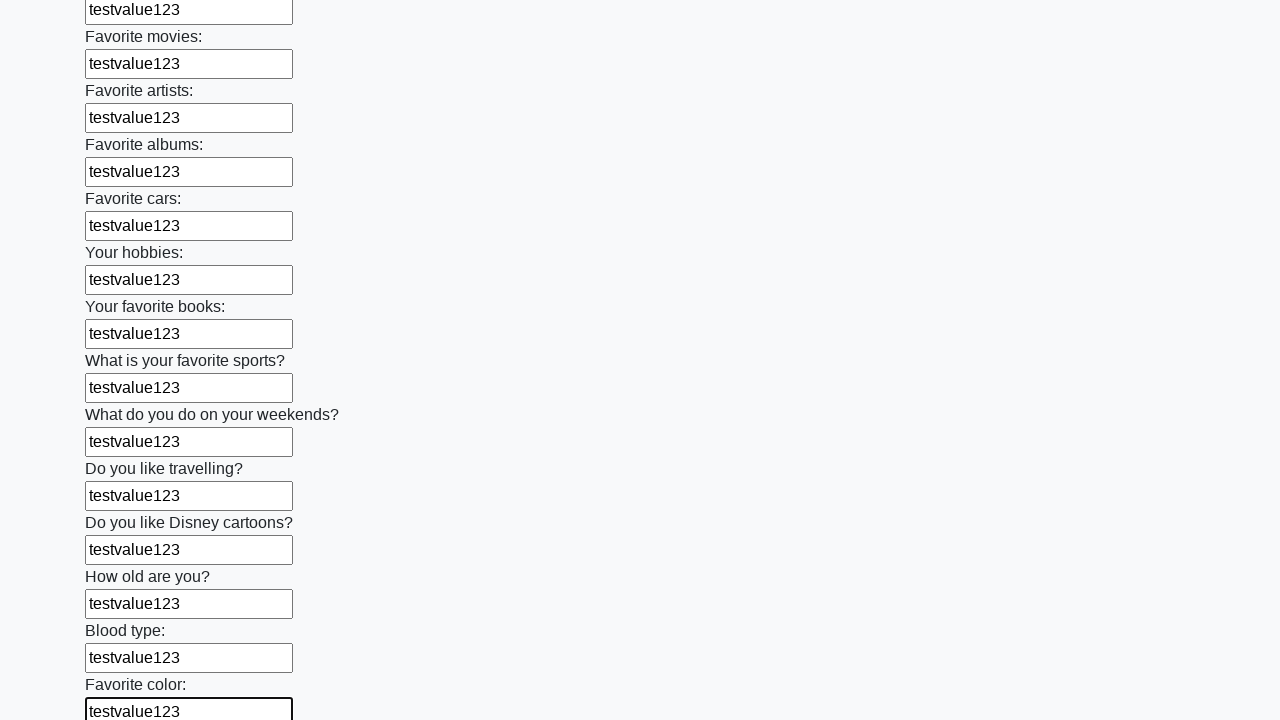

Filled input field with 'testvalue123' on input >> nth=20
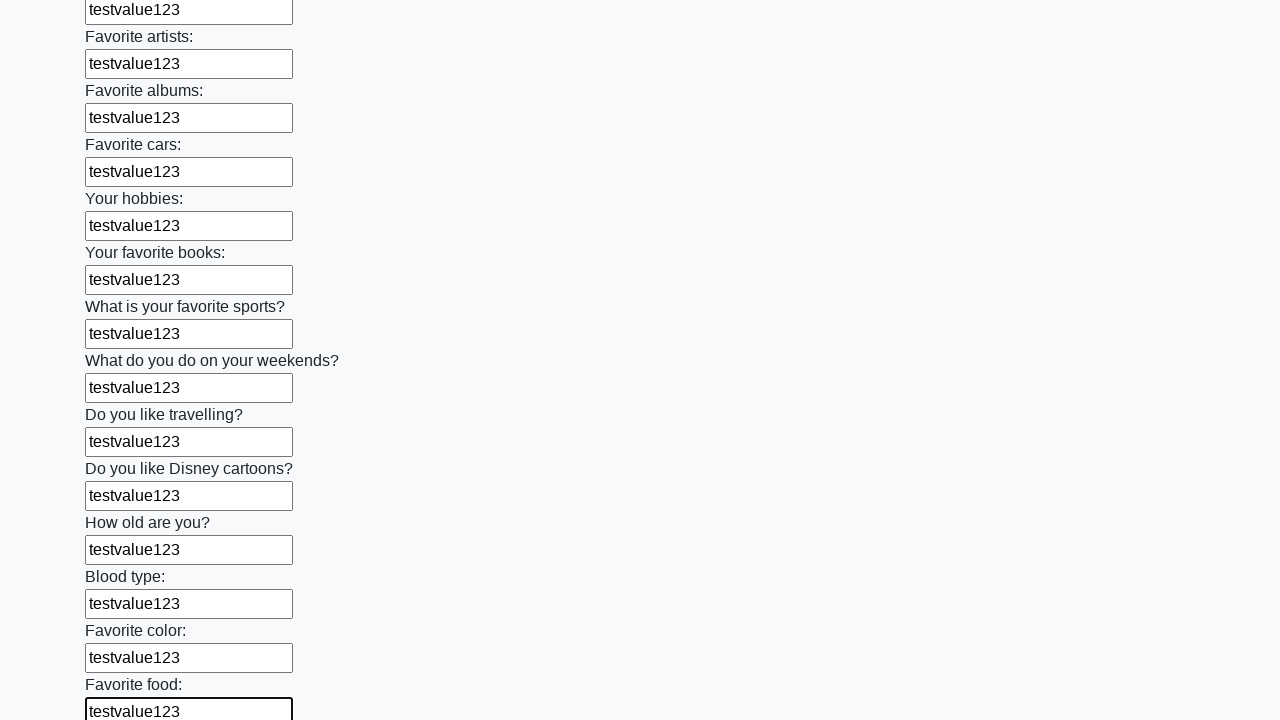

Filled input field with 'testvalue123' on input >> nth=21
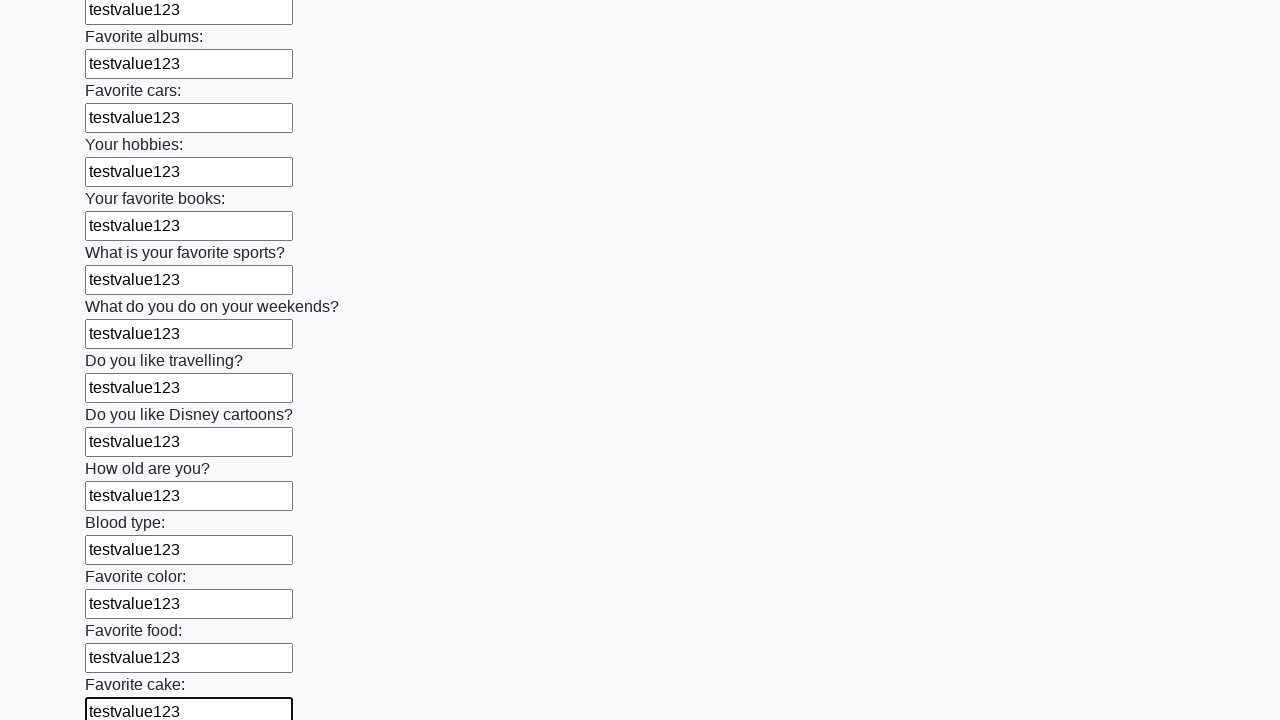

Filled input field with 'testvalue123' on input >> nth=22
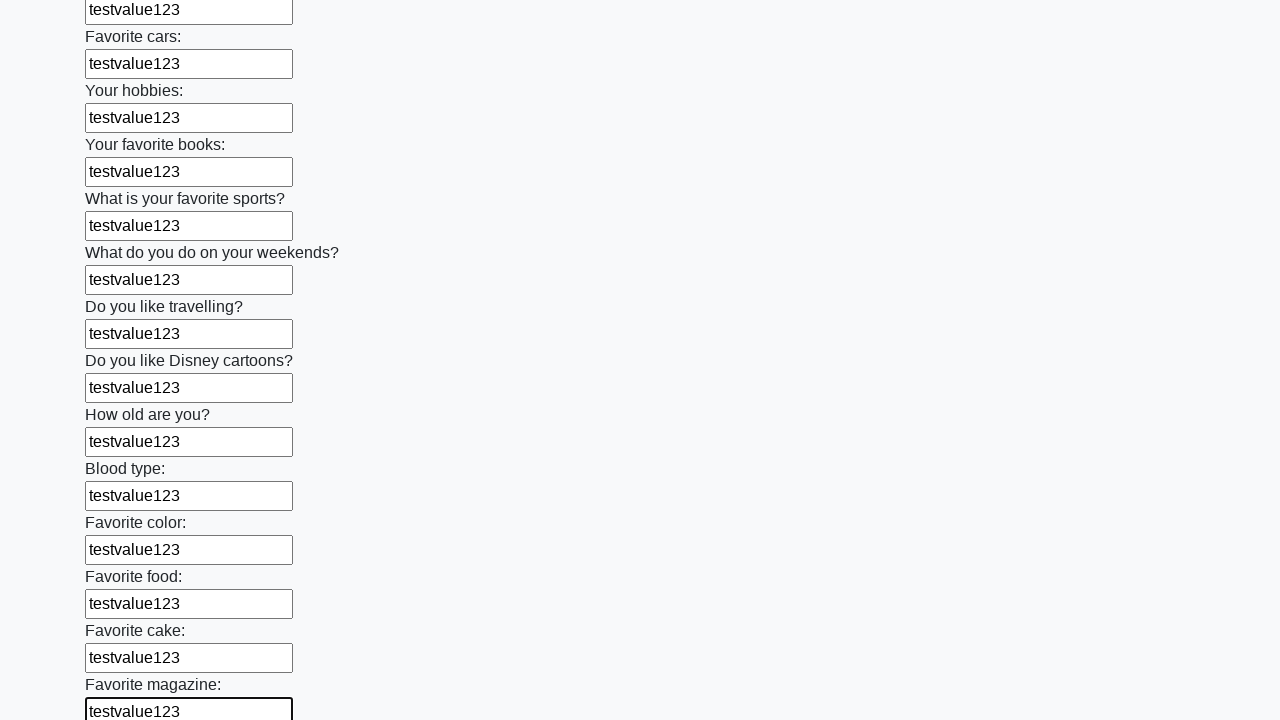

Filled input field with 'testvalue123' on input >> nth=23
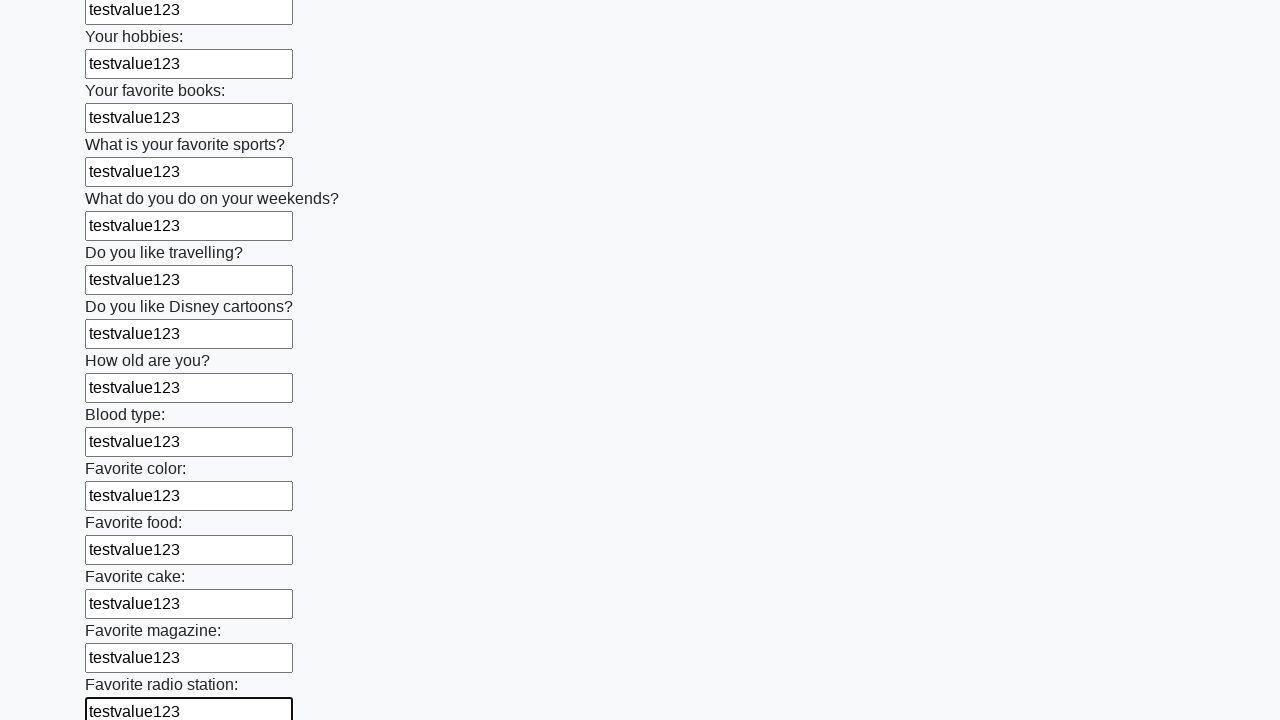

Filled input field with 'testvalue123' on input >> nth=24
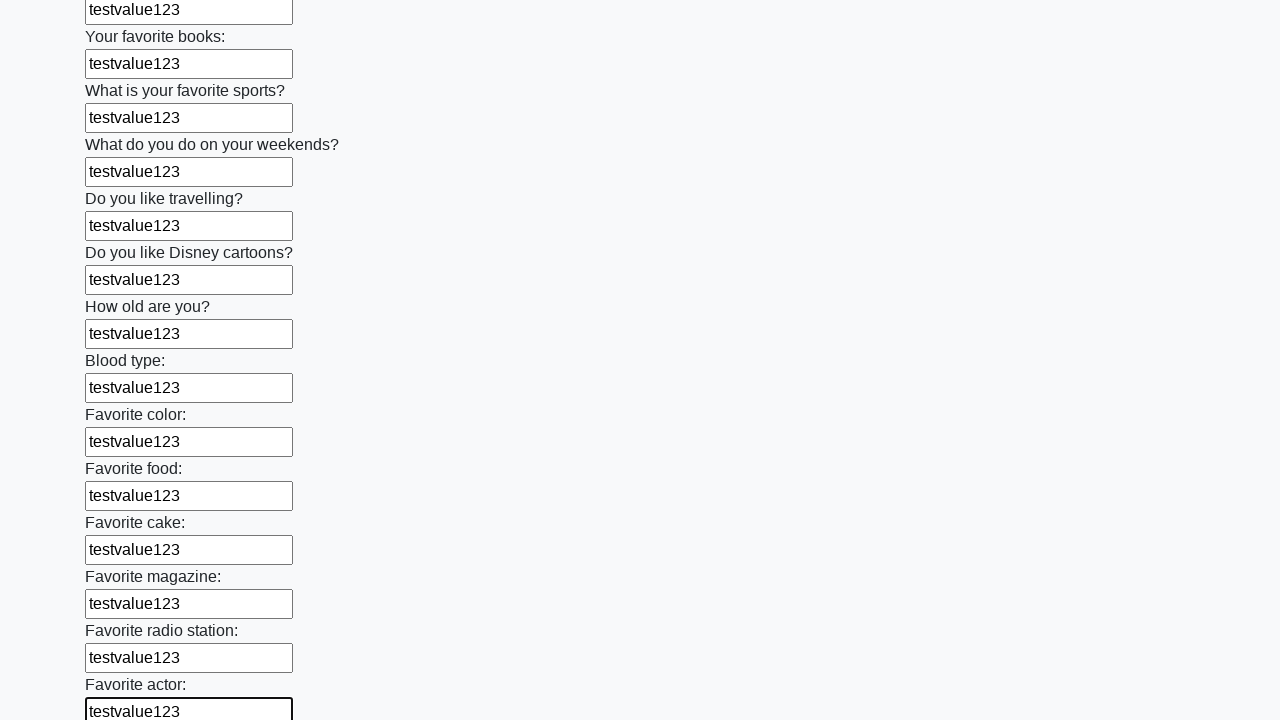

Filled input field with 'testvalue123' on input >> nth=25
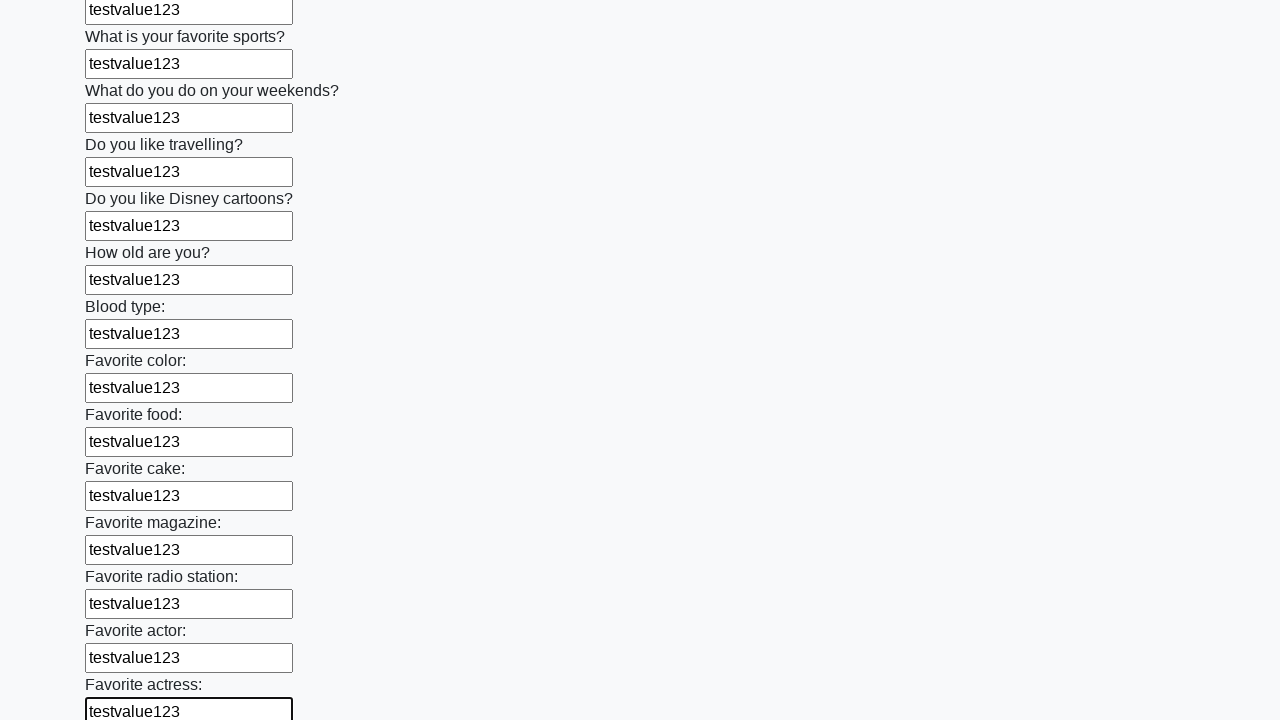

Filled input field with 'testvalue123' on input >> nth=26
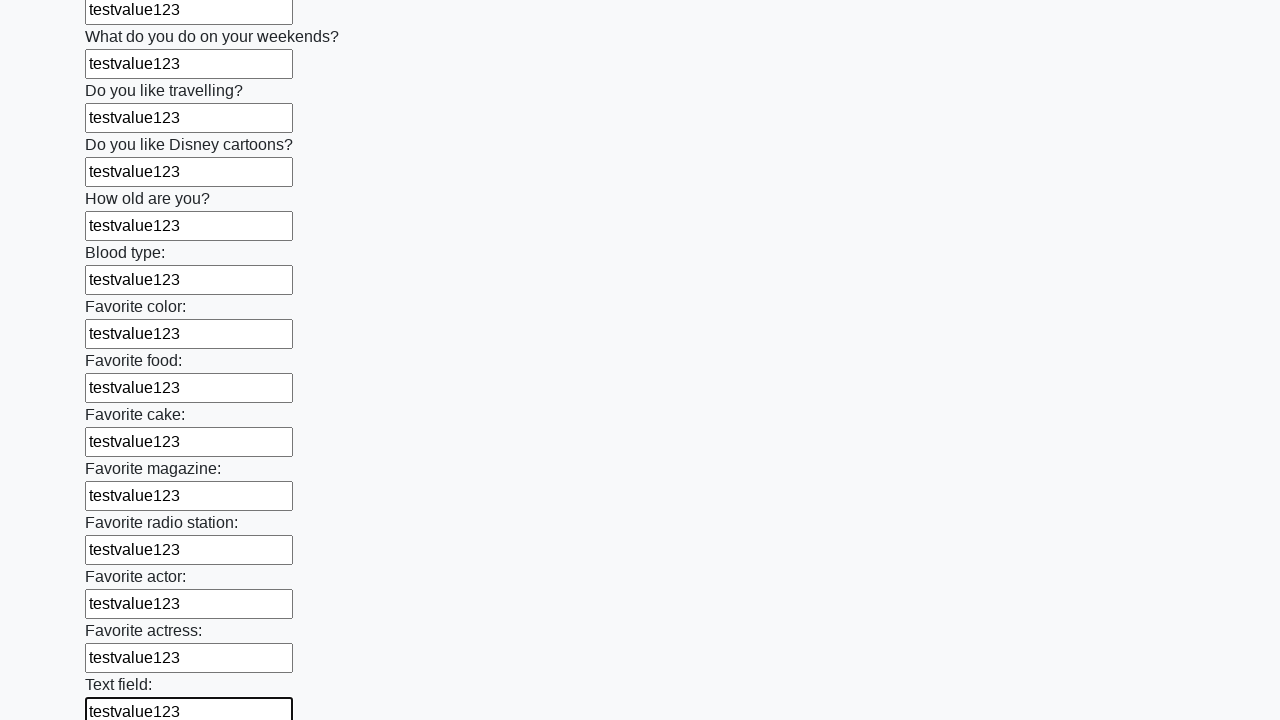

Filled input field with 'testvalue123' on input >> nth=27
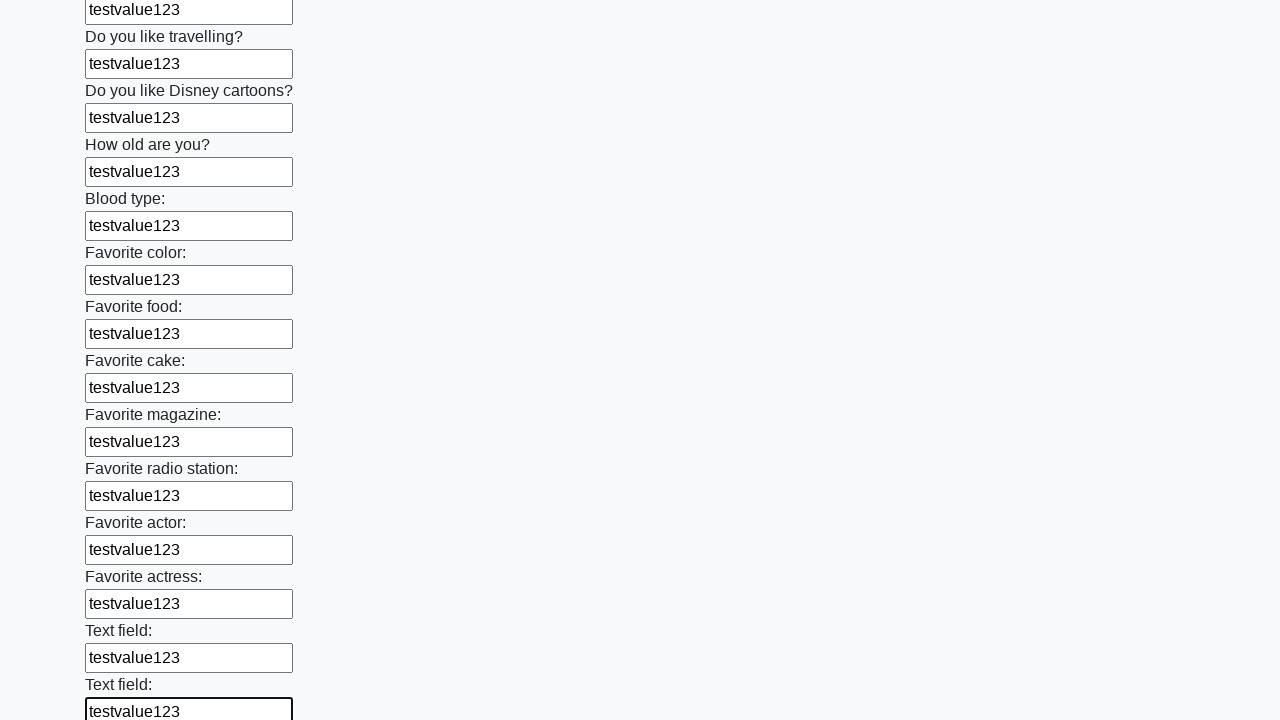

Filled input field with 'testvalue123' on input >> nth=28
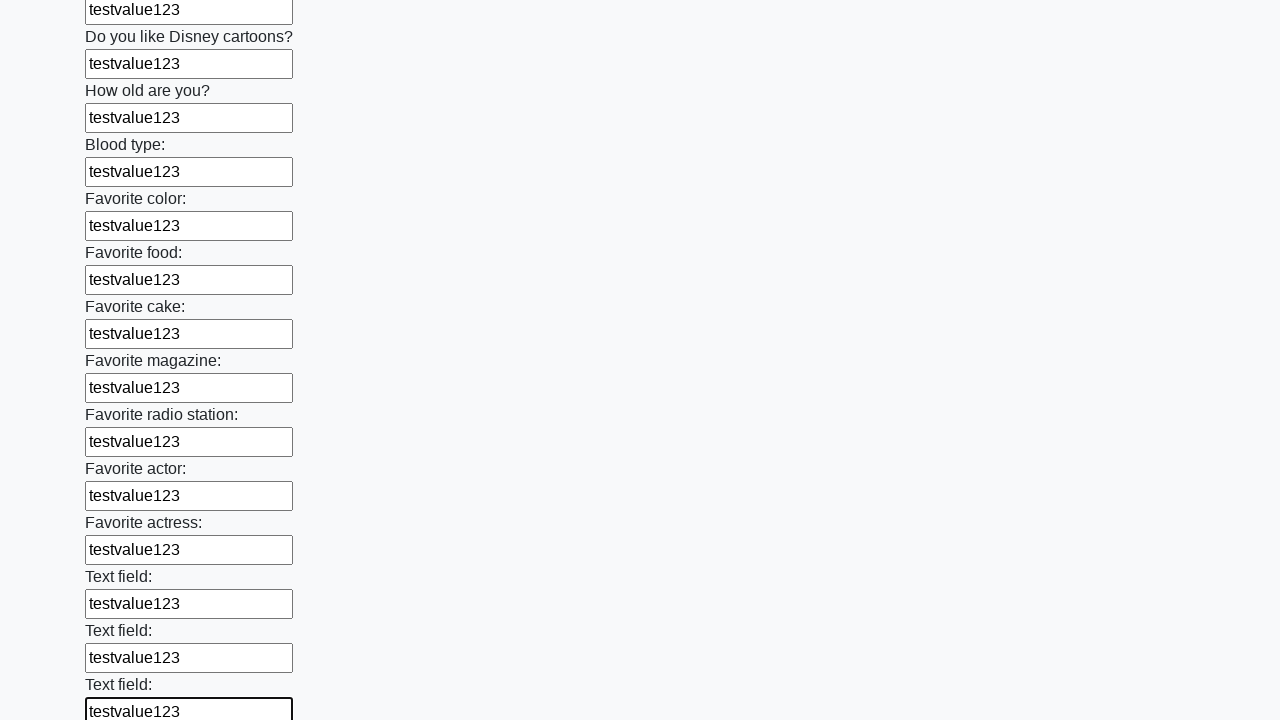

Filled input field with 'testvalue123' on input >> nth=29
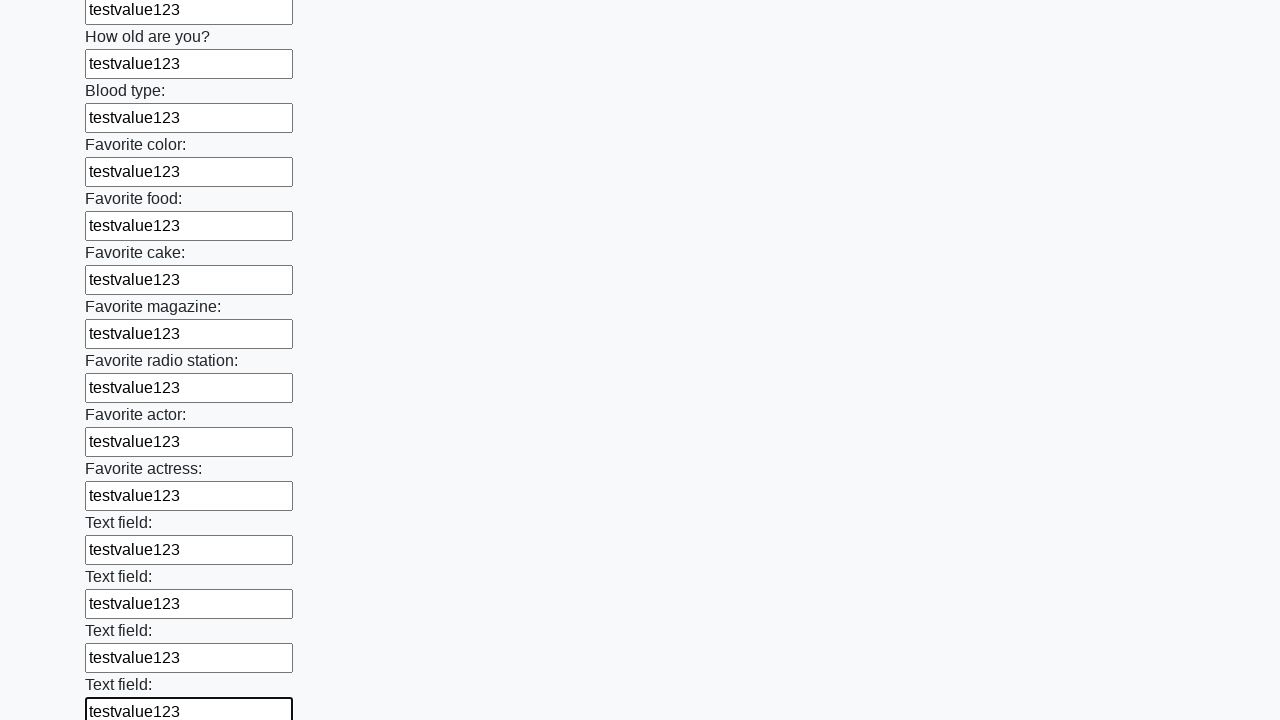

Filled input field with 'testvalue123' on input >> nth=30
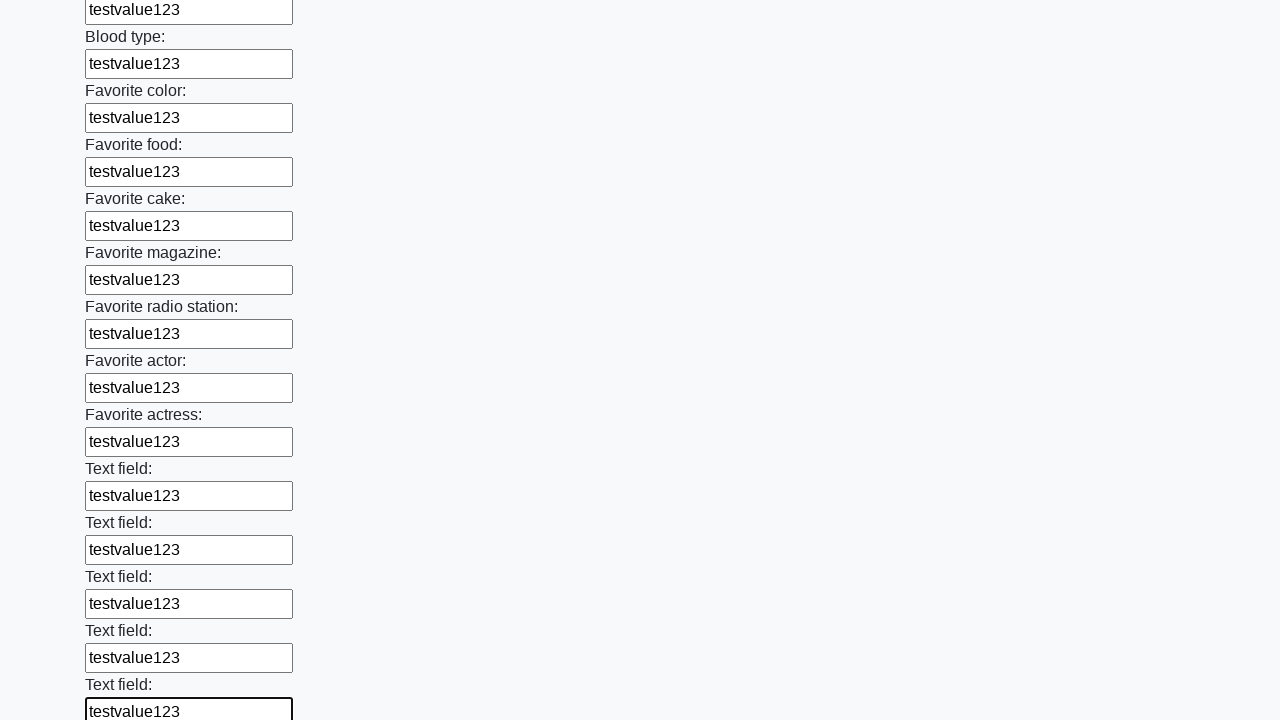

Filled input field with 'testvalue123' on input >> nth=31
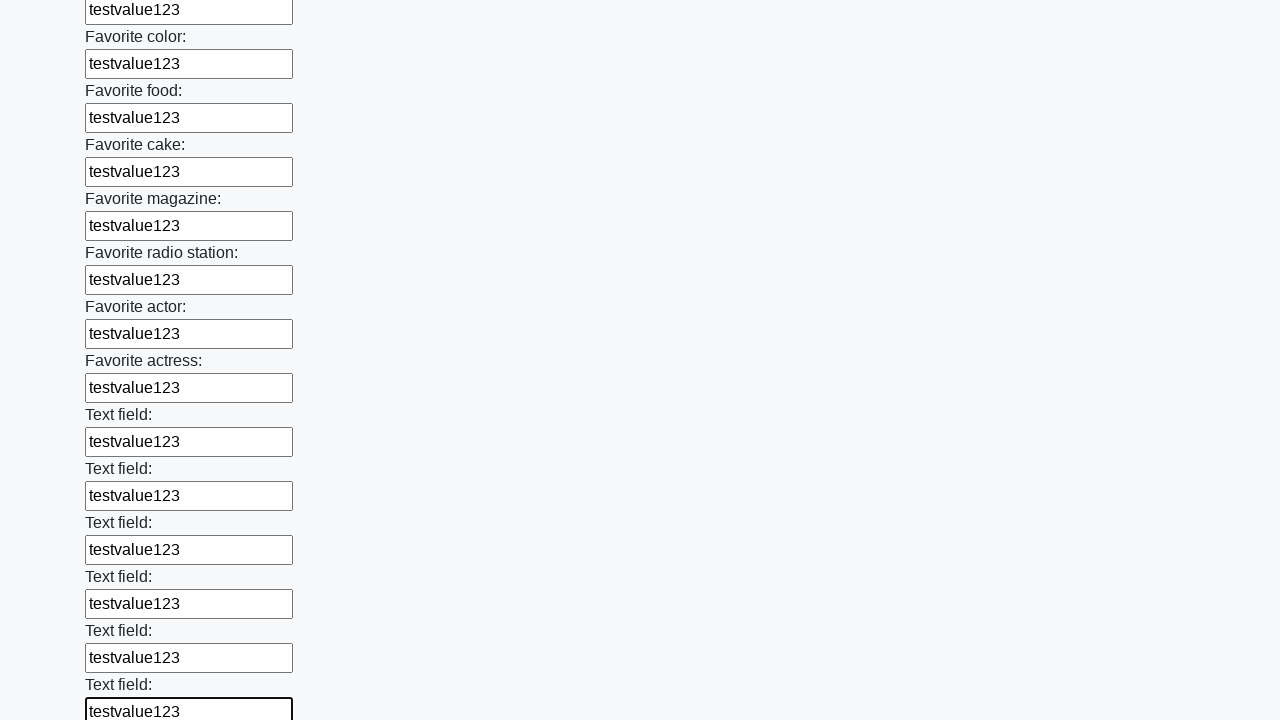

Filled input field with 'testvalue123' on input >> nth=32
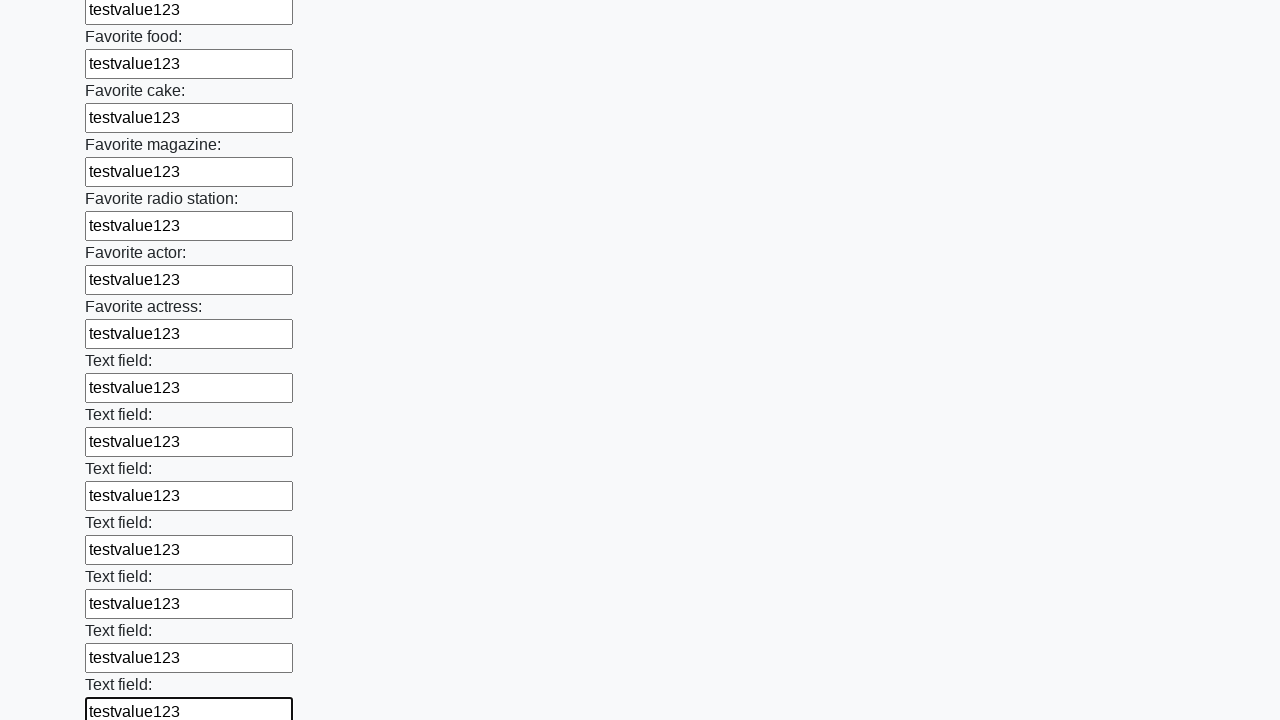

Filled input field with 'testvalue123' on input >> nth=33
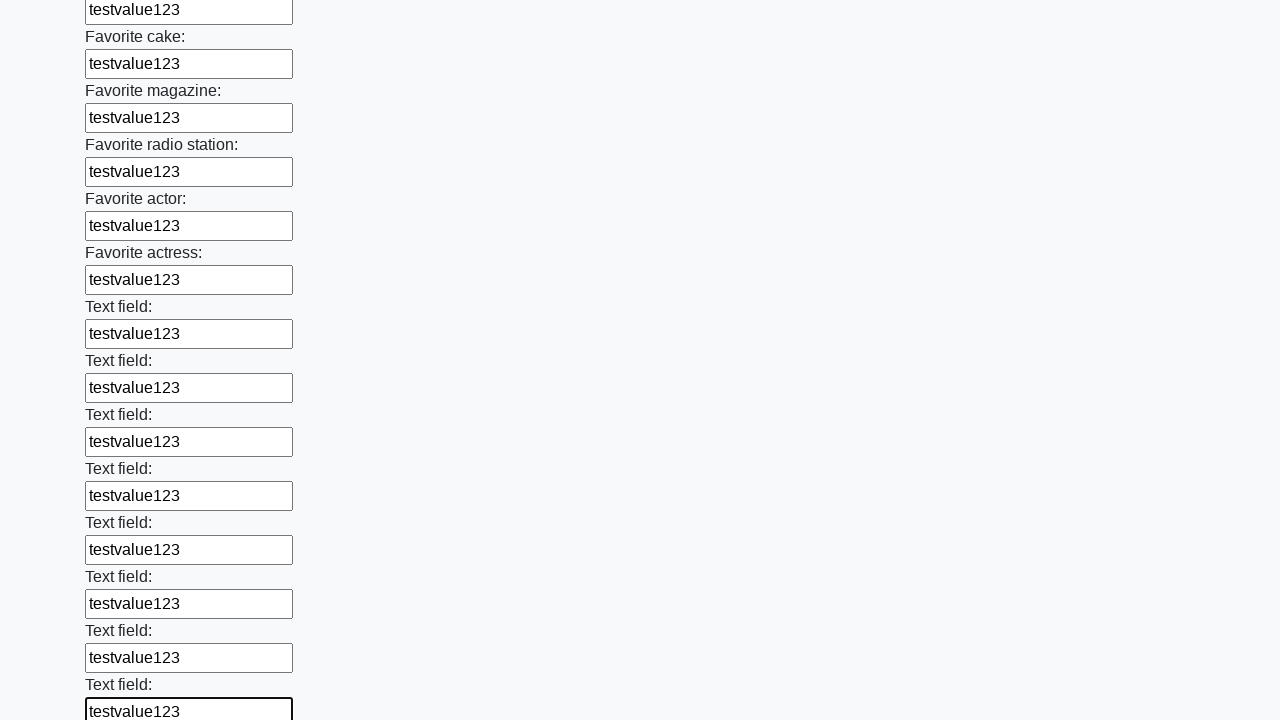

Filled input field with 'testvalue123' on input >> nth=34
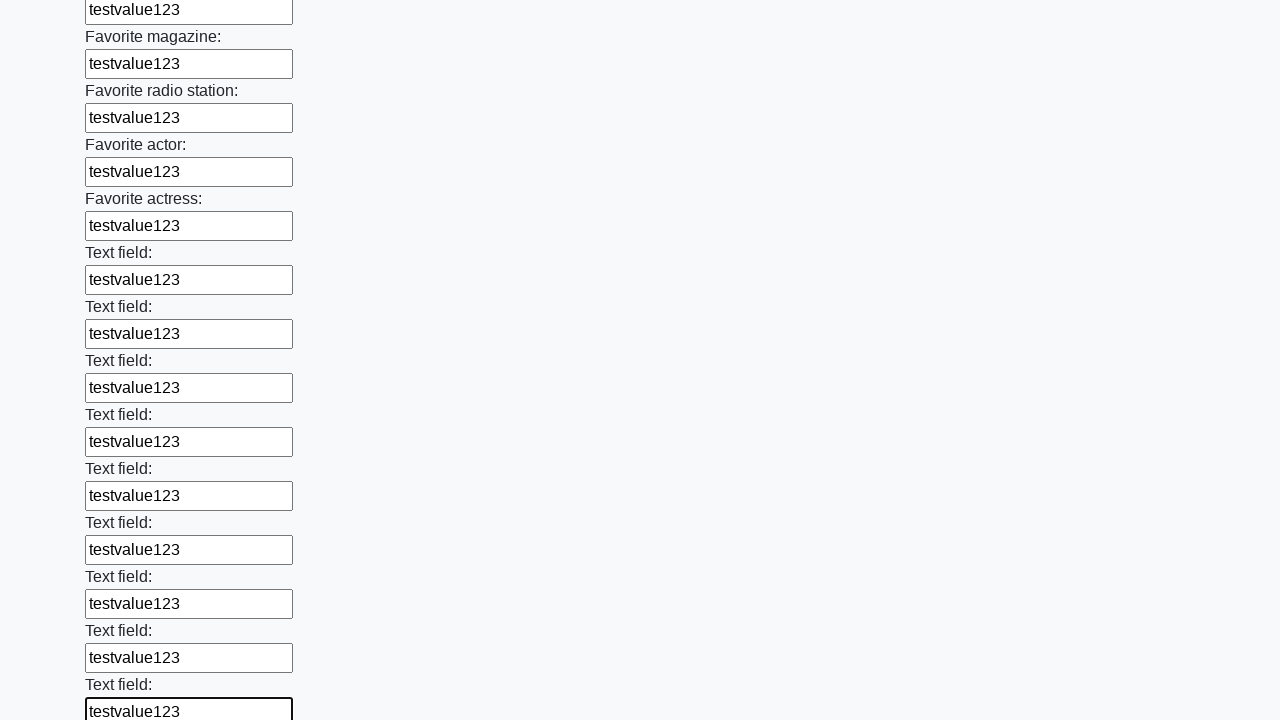

Filled input field with 'testvalue123' on input >> nth=35
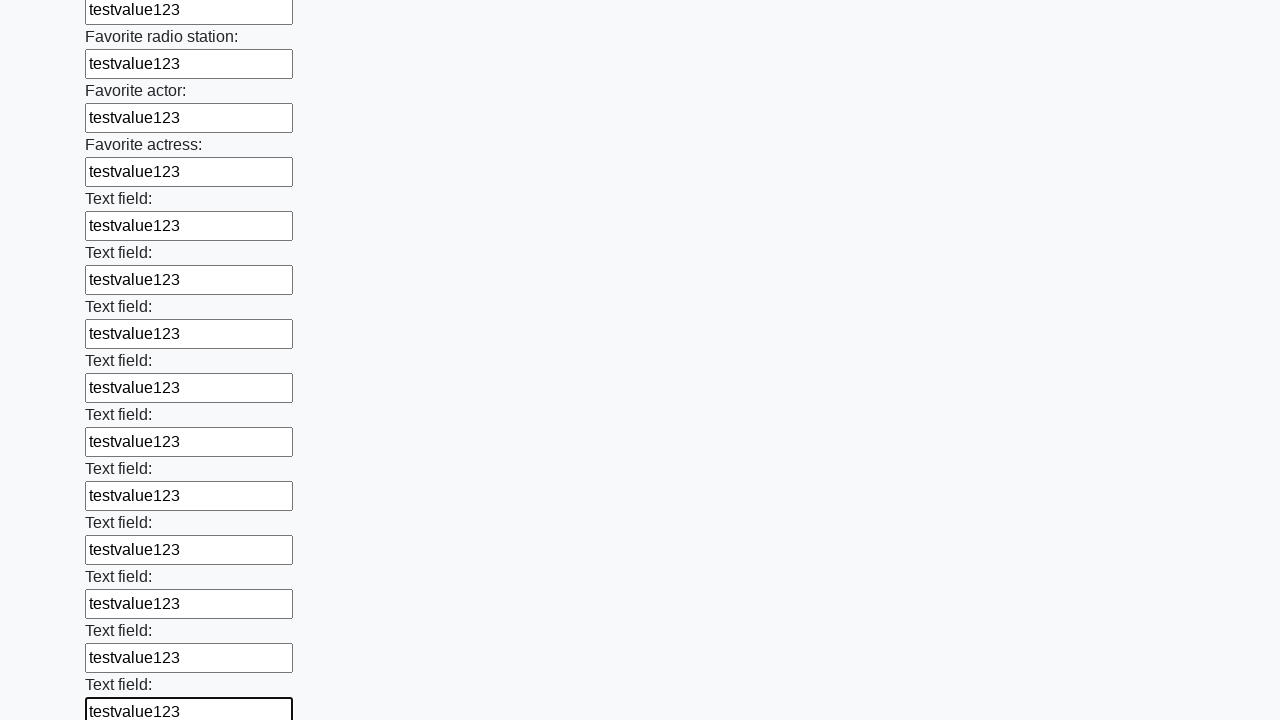

Filled input field with 'testvalue123' on input >> nth=36
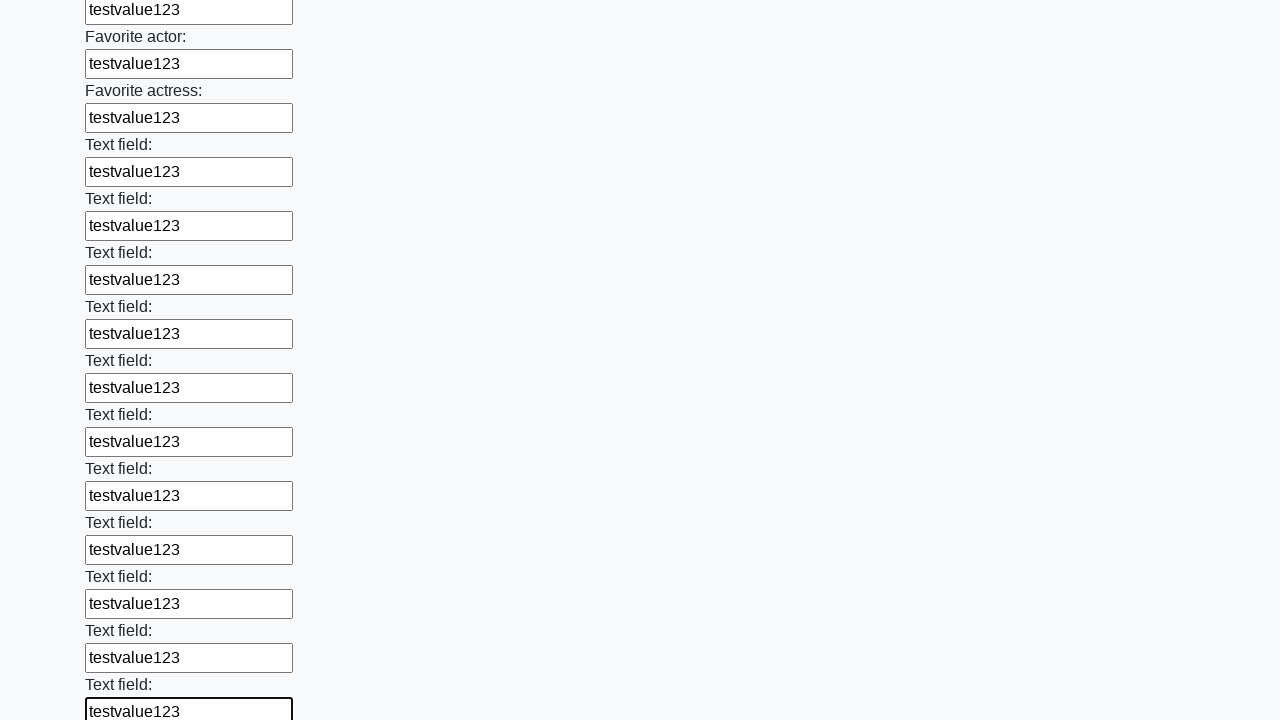

Filled input field with 'testvalue123' on input >> nth=37
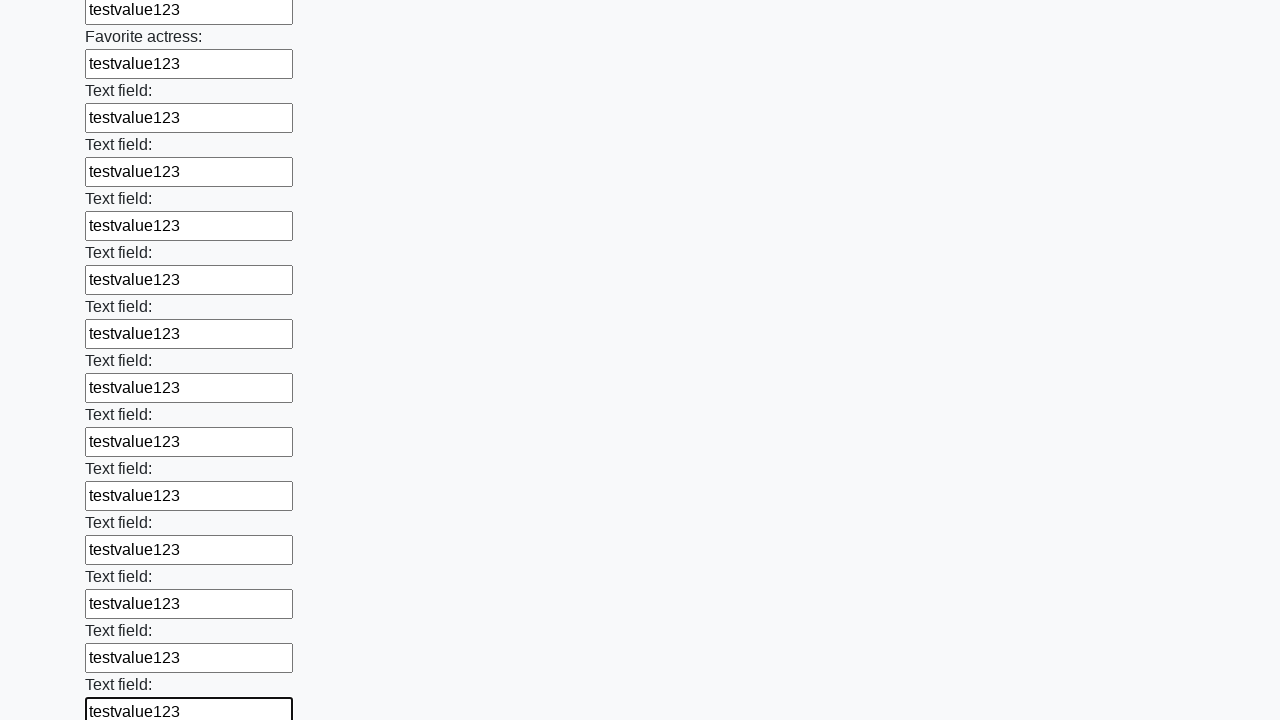

Filled input field with 'testvalue123' on input >> nth=38
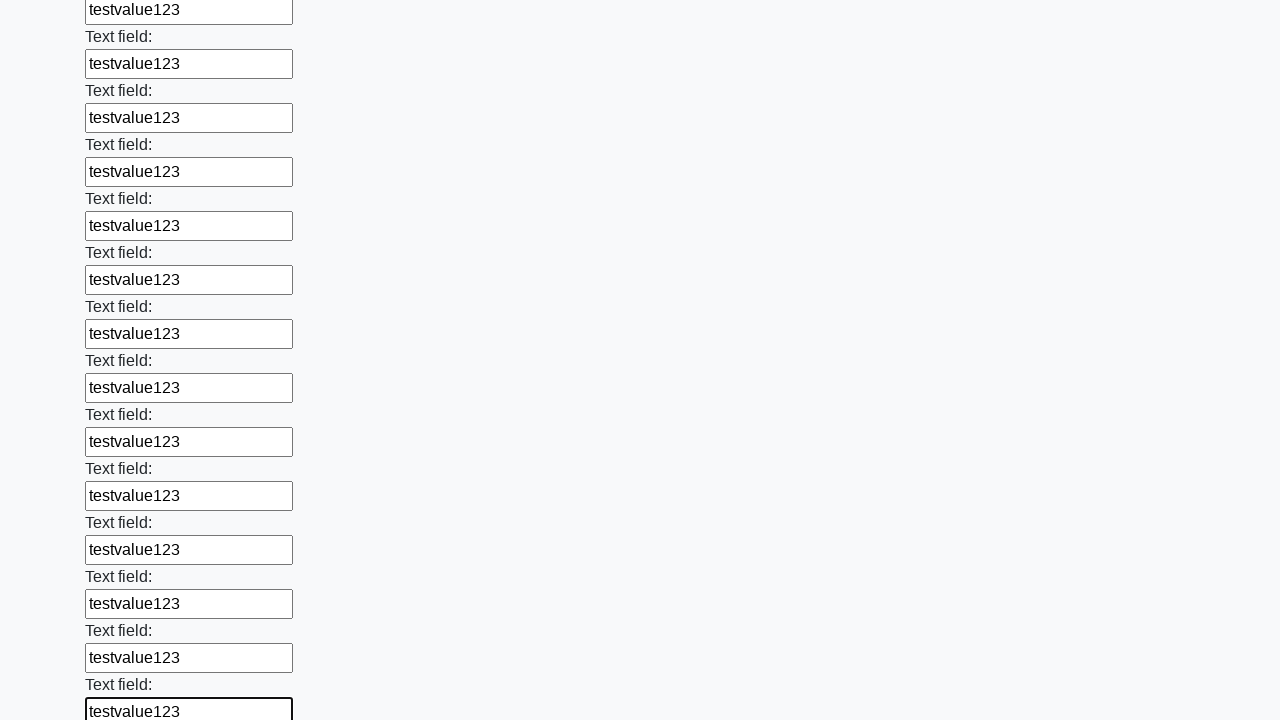

Filled input field with 'testvalue123' on input >> nth=39
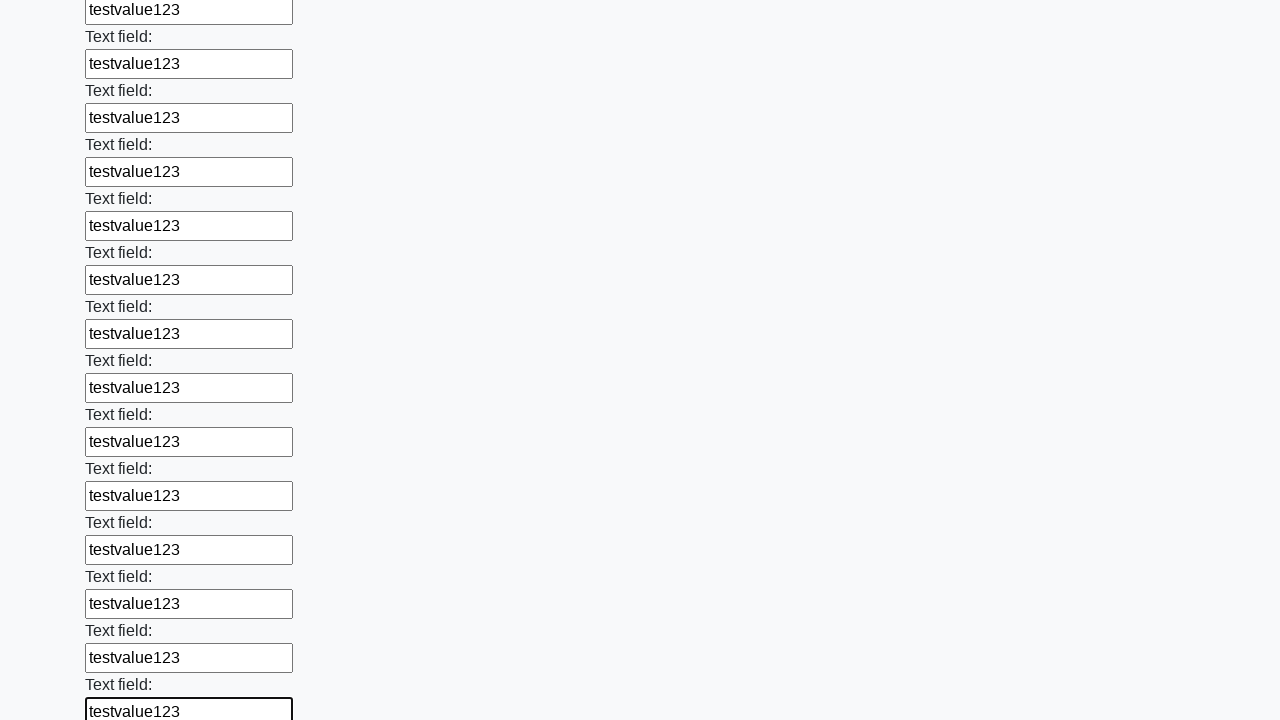

Filled input field with 'testvalue123' on input >> nth=40
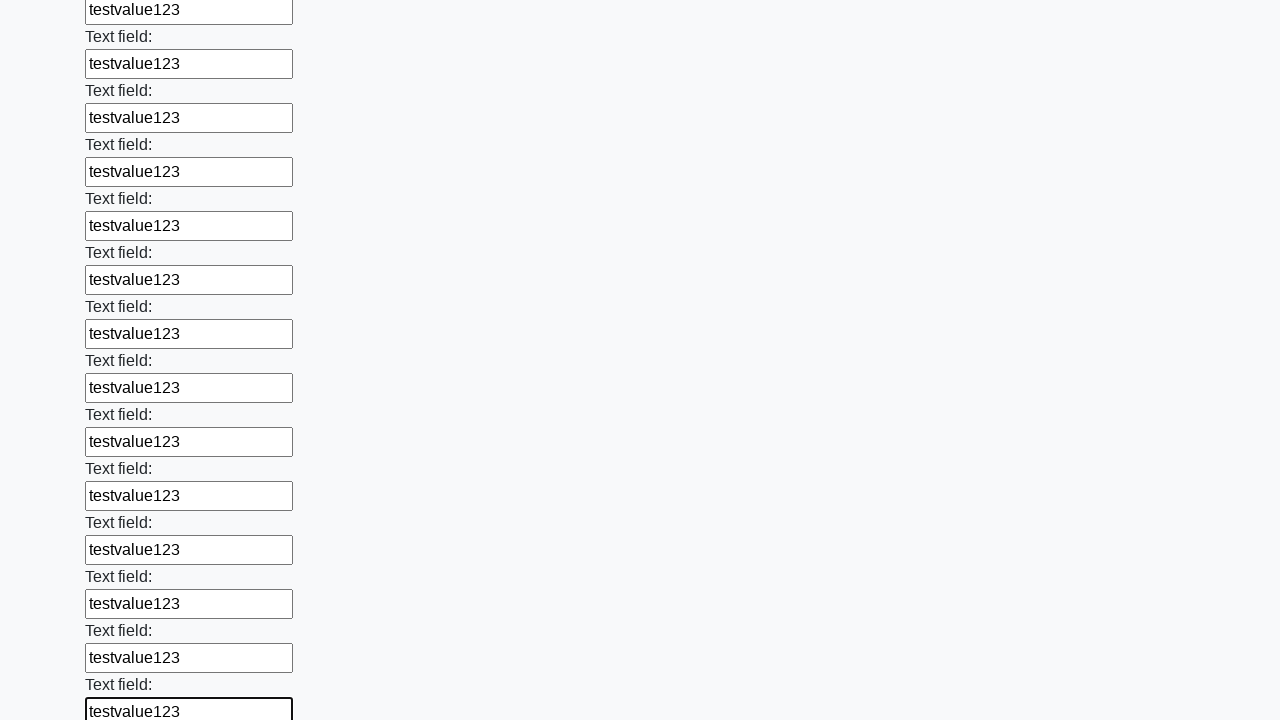

Filled input field with 'testvalue123' on input >> nth=41
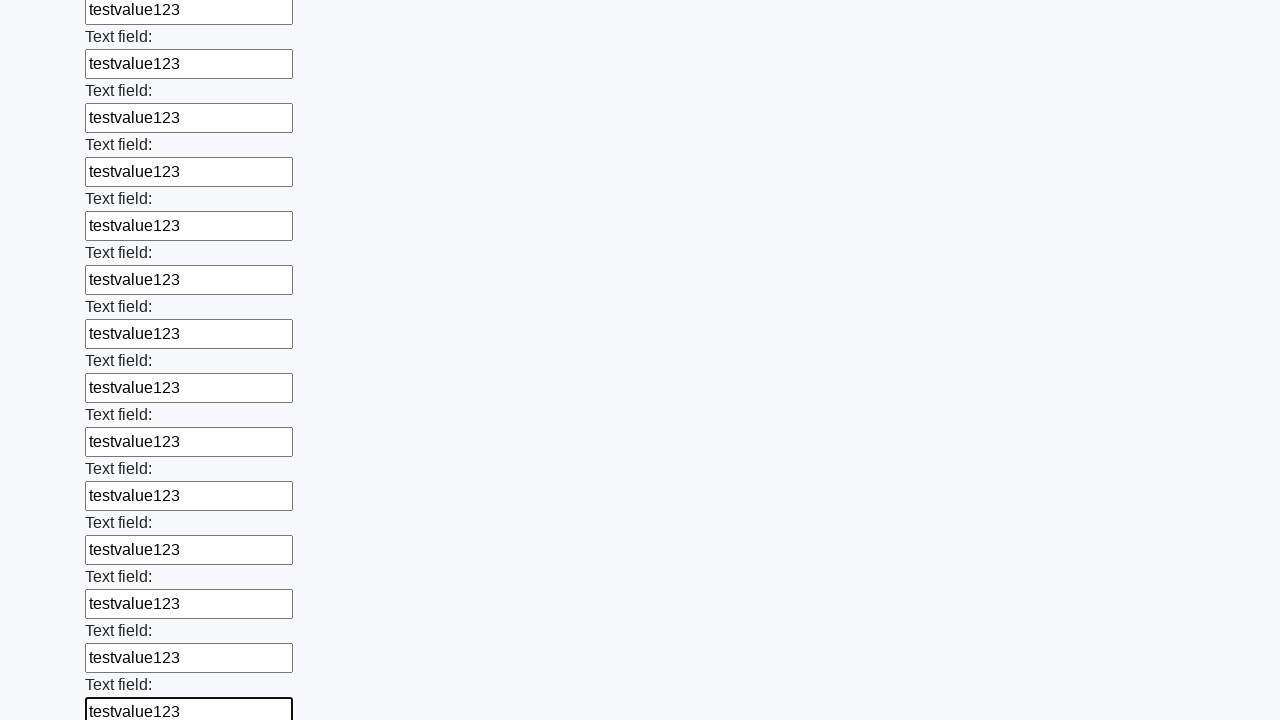

Filled input field with 'testvalue123' on input >> nth=42
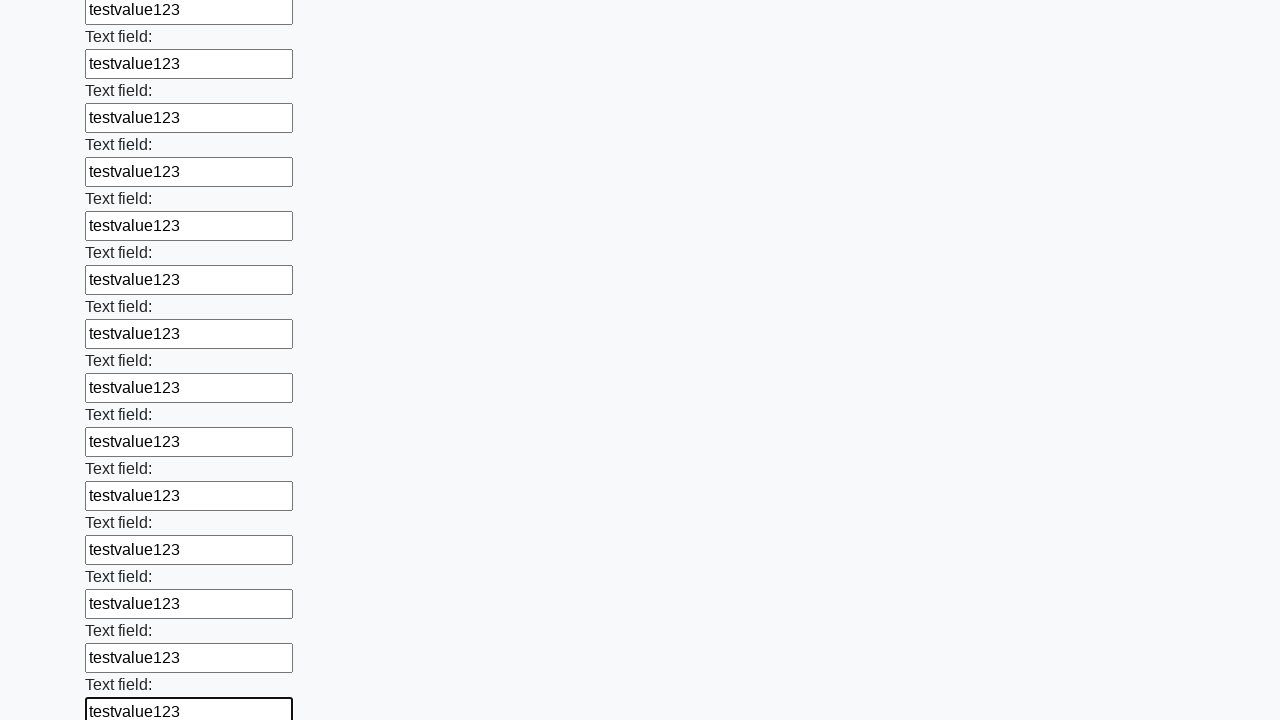

Filled input field with 'testvalue123' on input >> nth=43
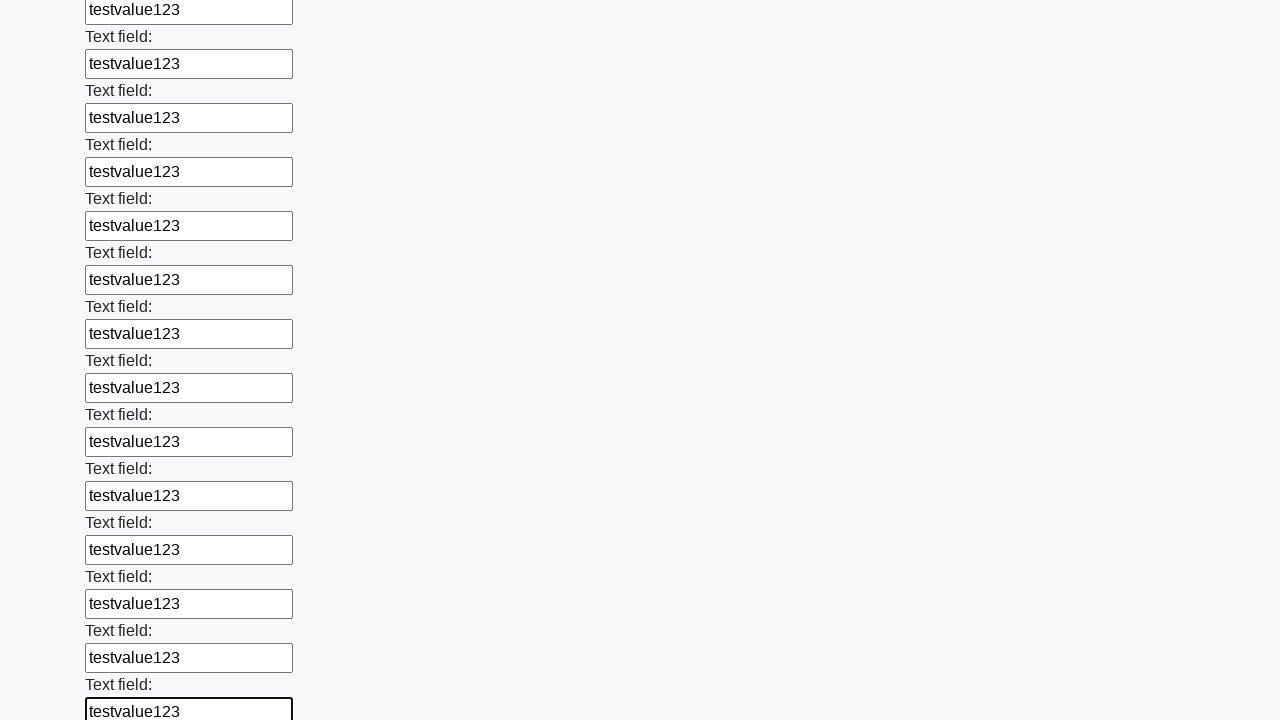

Filled input field with 'testvalue123' on input >> nth=44
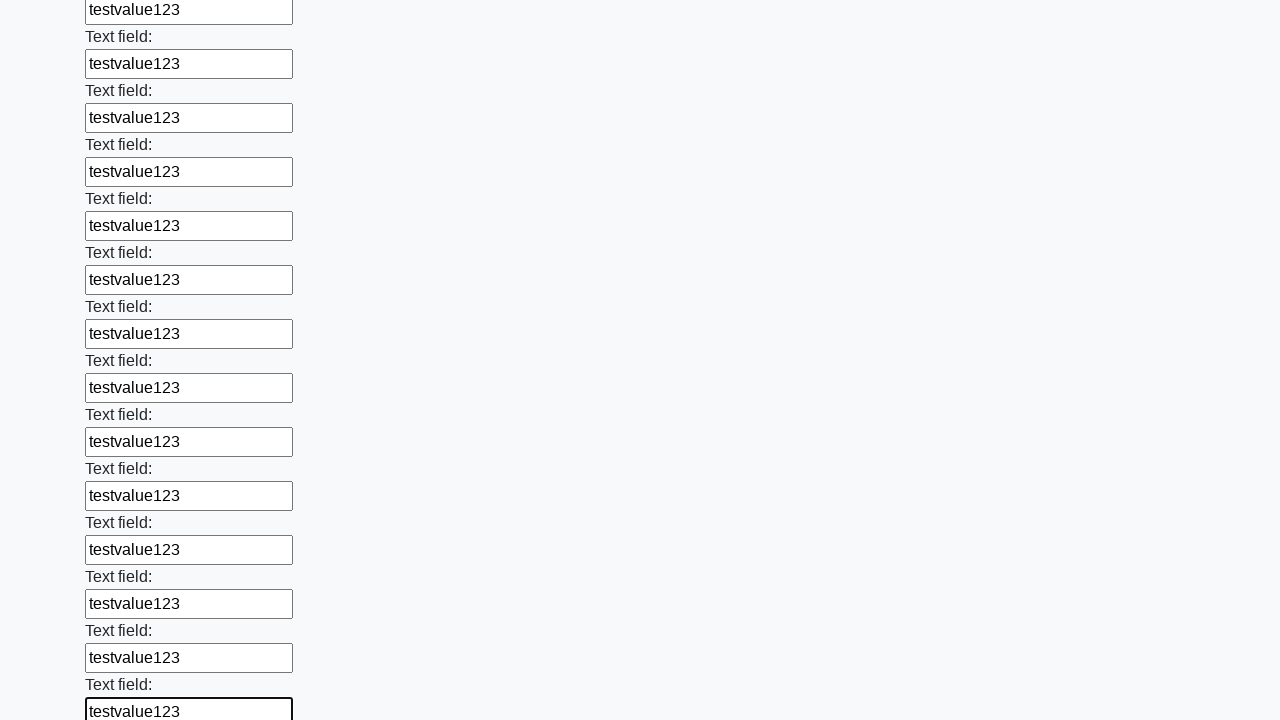

Filled input field with 'testvalue123' on input >> nth=45
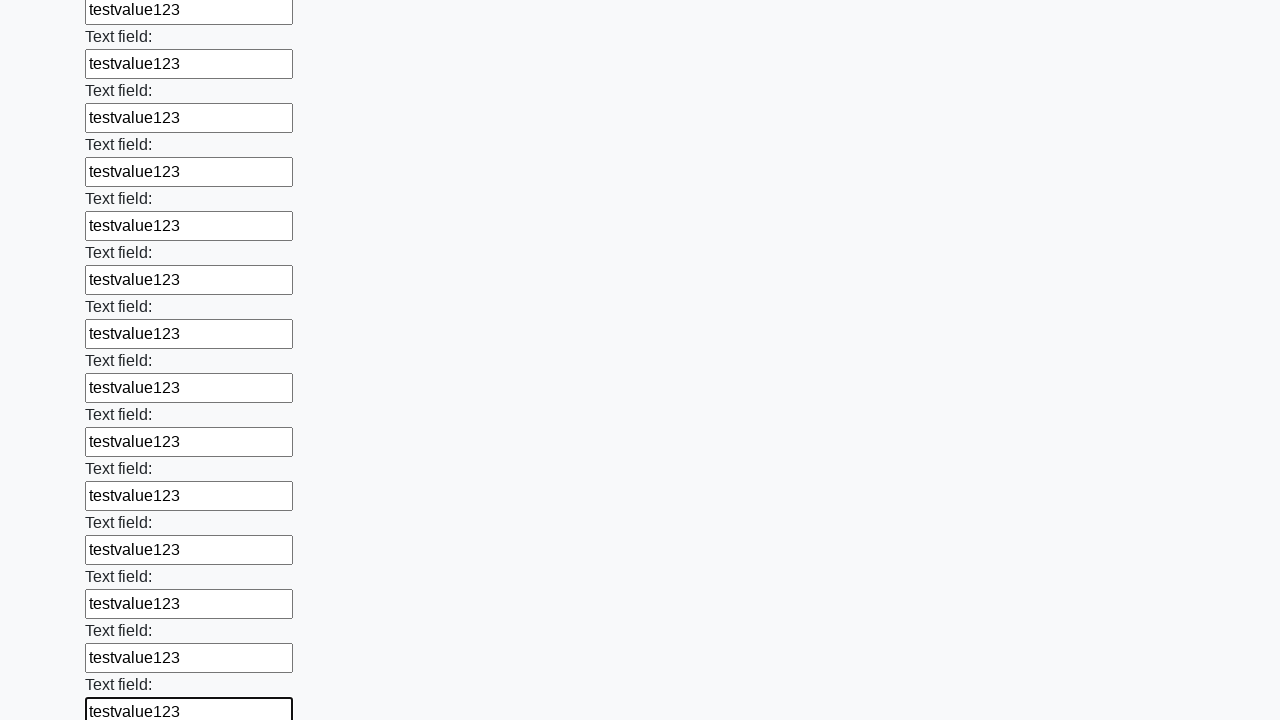

Filled input field with 'testvalue123' on input >> nth=46
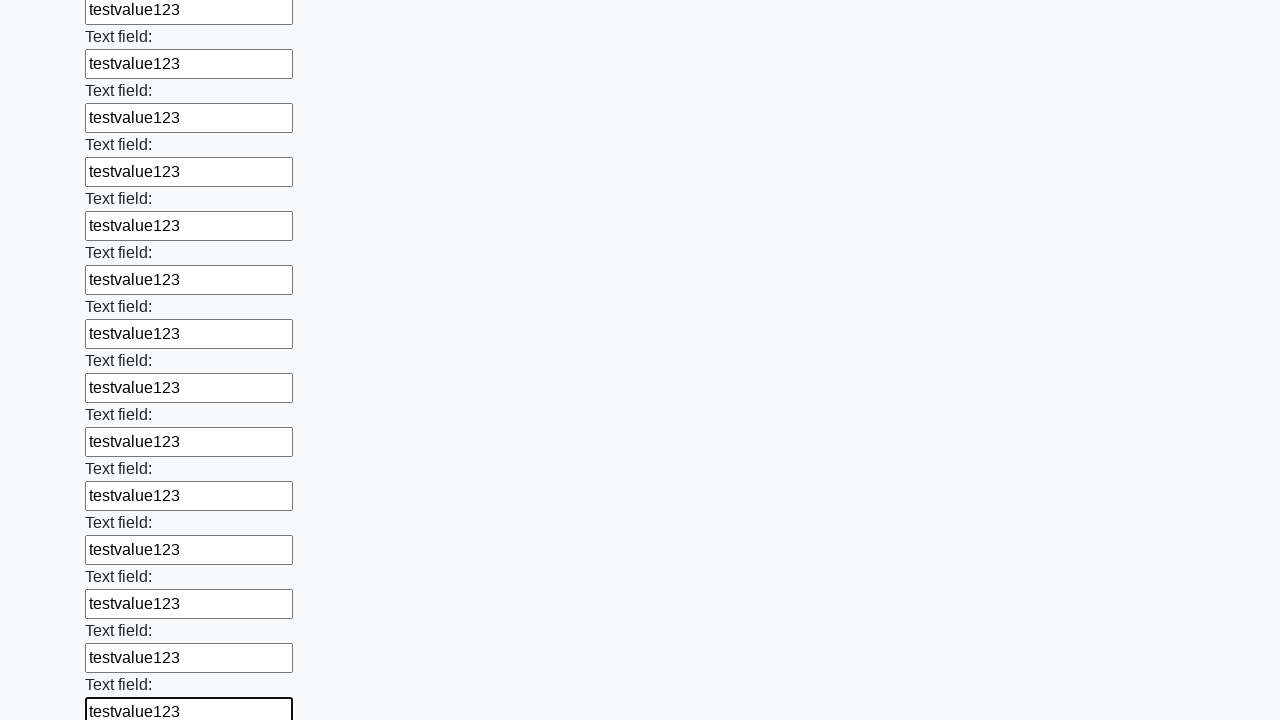

Filled input field with 'testvalue123' on input >> nth=47
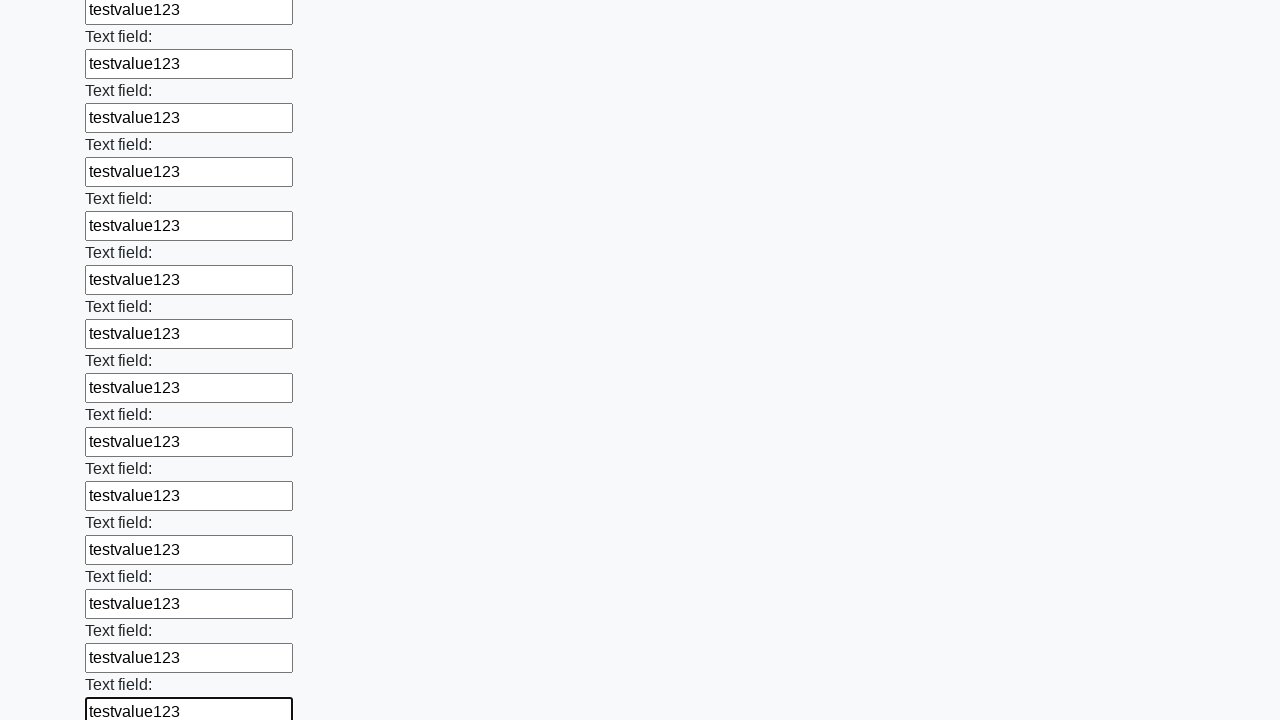

Filled input field with 'testvalue123' on input >> nth=48
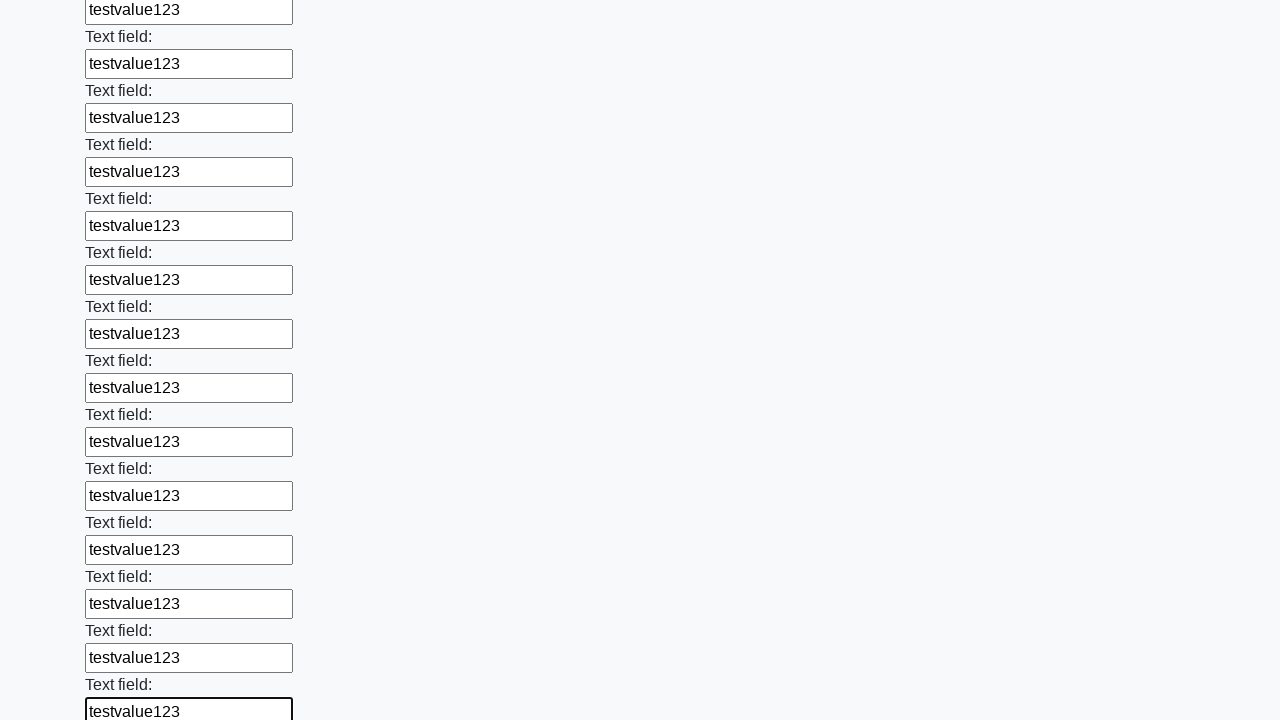

Filled input field with 'testvalue123' on input >> nth=49
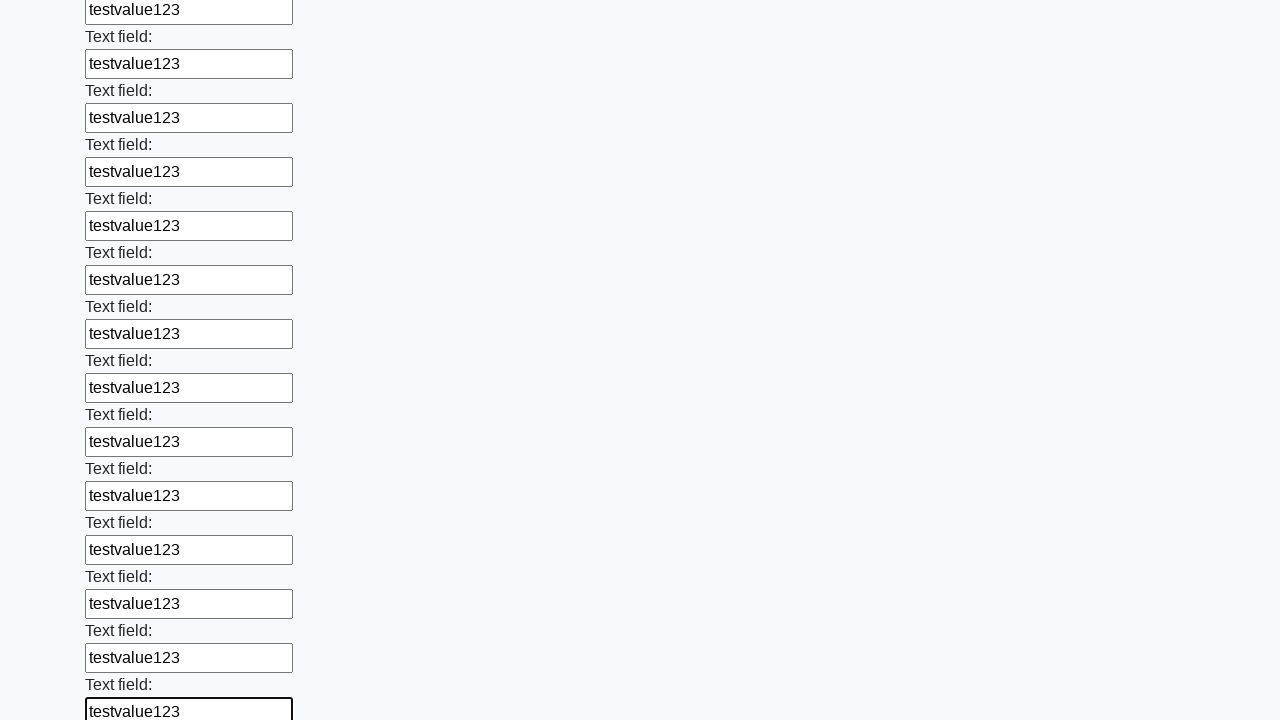

Filled input field with 'testvalue123' on input >> nth=50
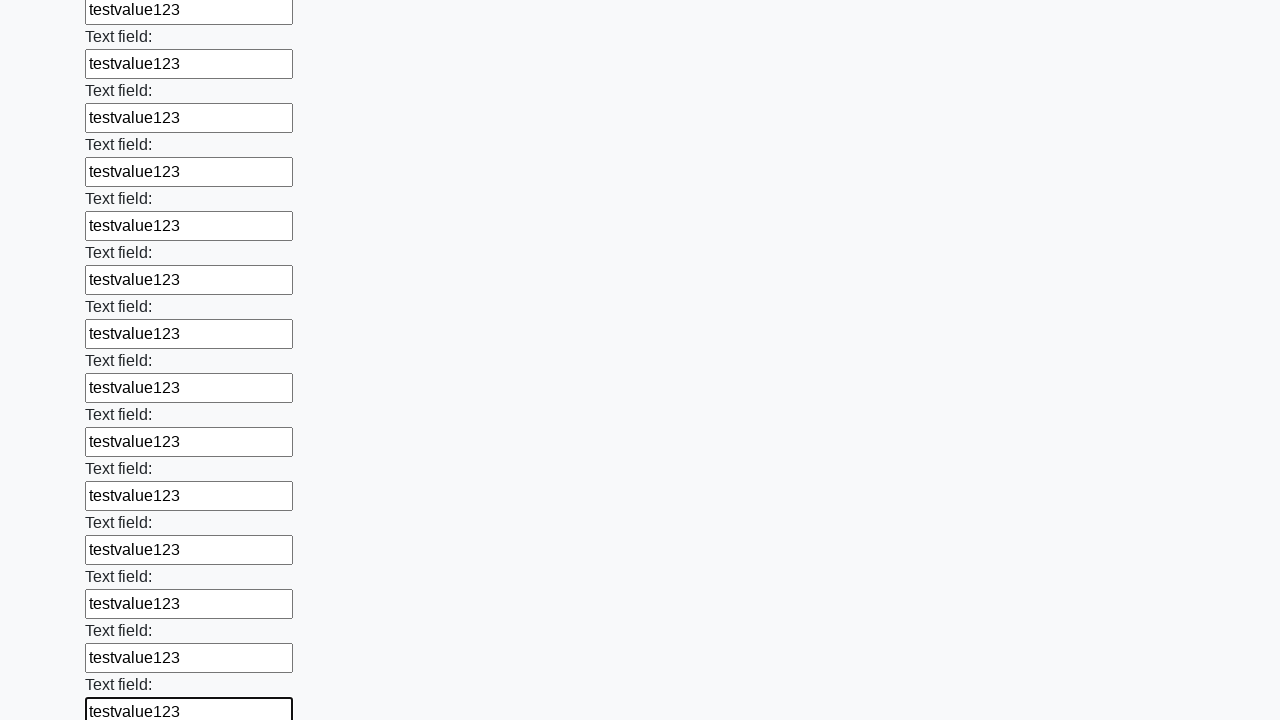

Filled input field with 'testvalue123' on input >> nth=51
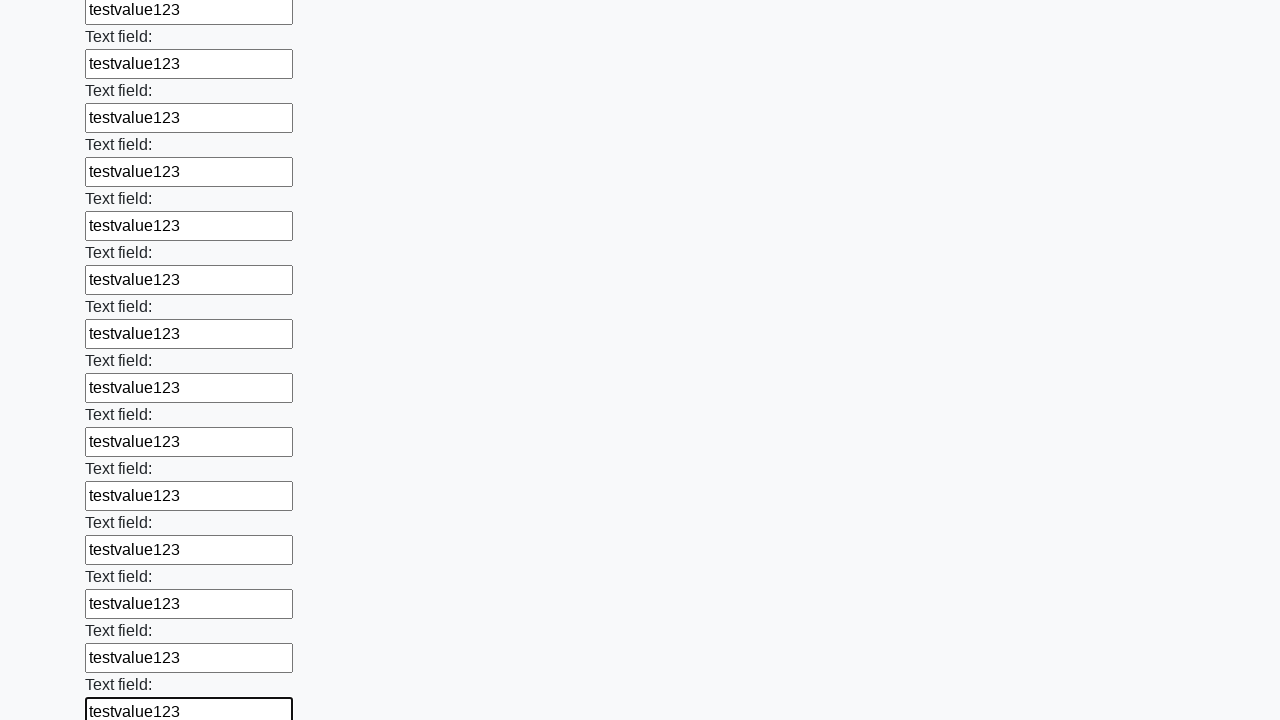

Filled input field with 'testvalue123' on input >> nth=52
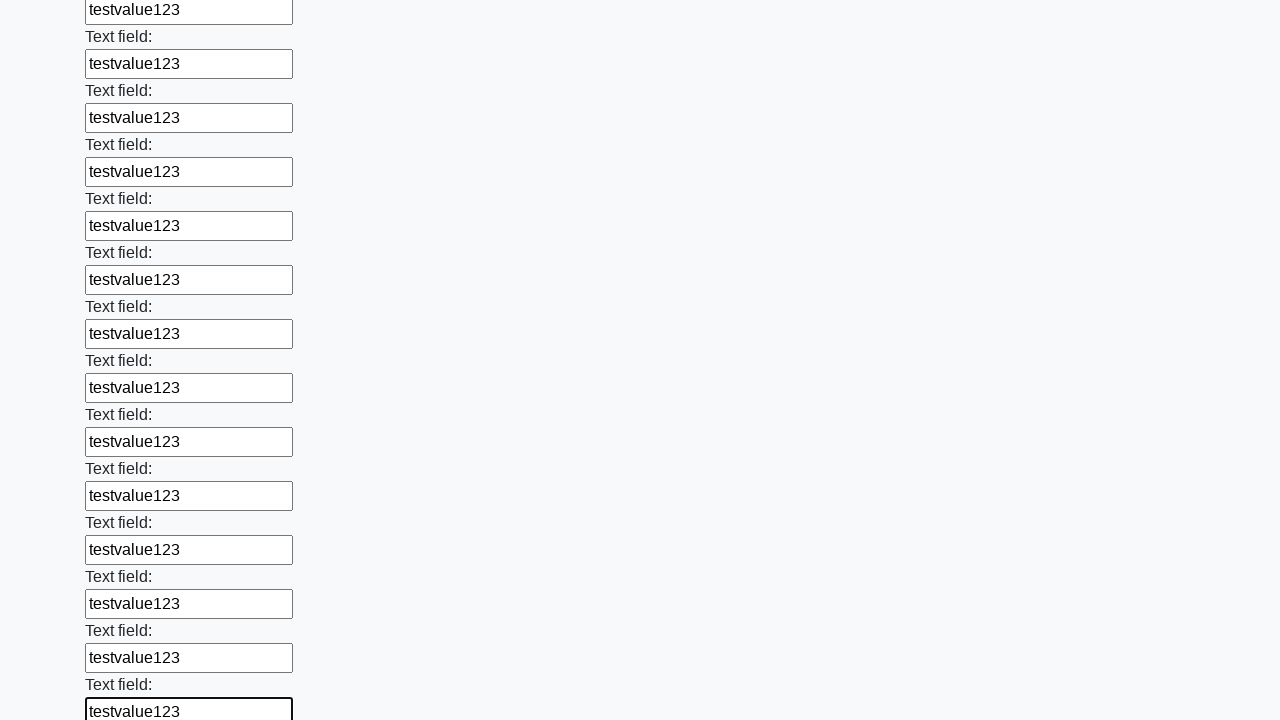

Filled input field with 'testvalue123' on input >> nth=53
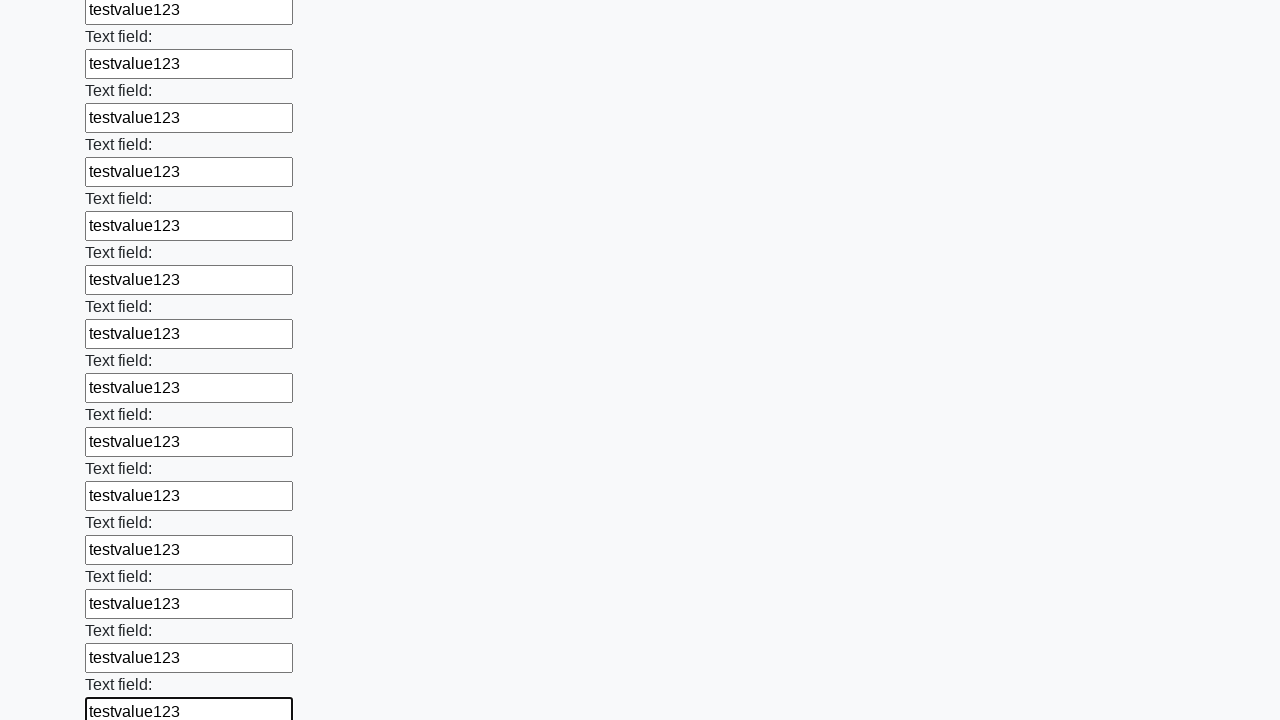

Filled input field with 'testvalue123' on input >> nth=54
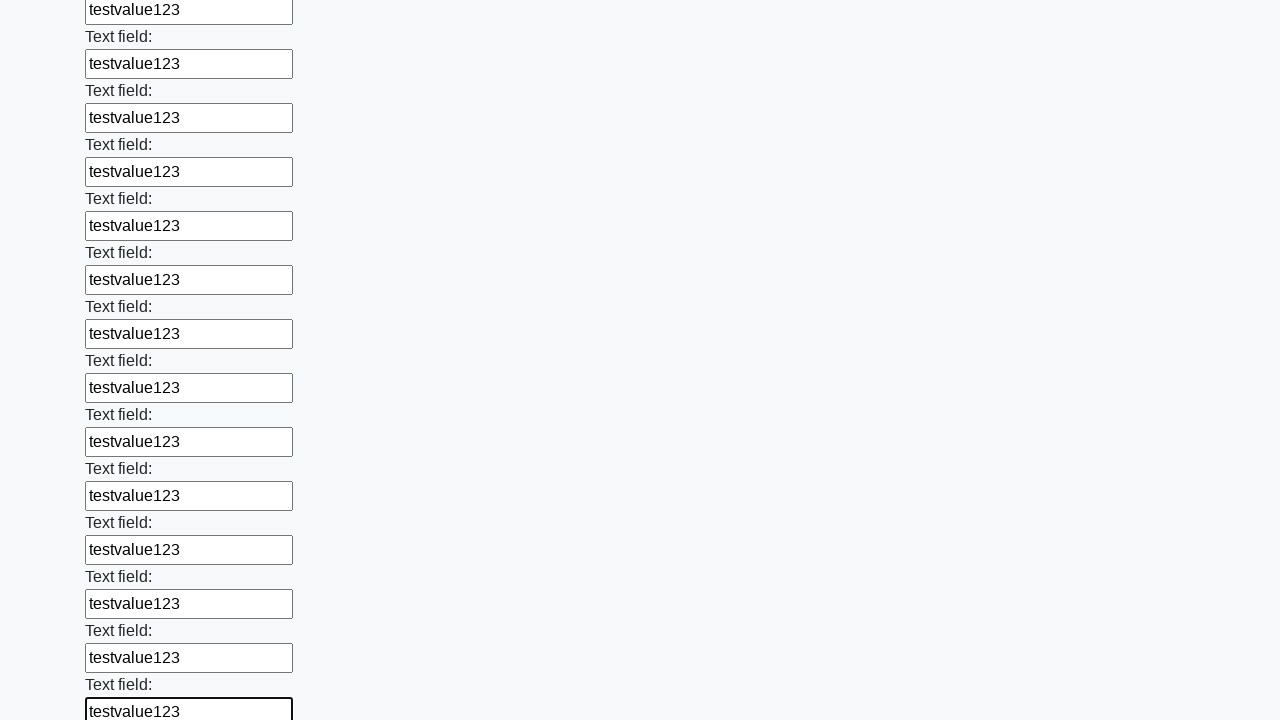

Filled input field with 'testvalue123' on input >> nth=55
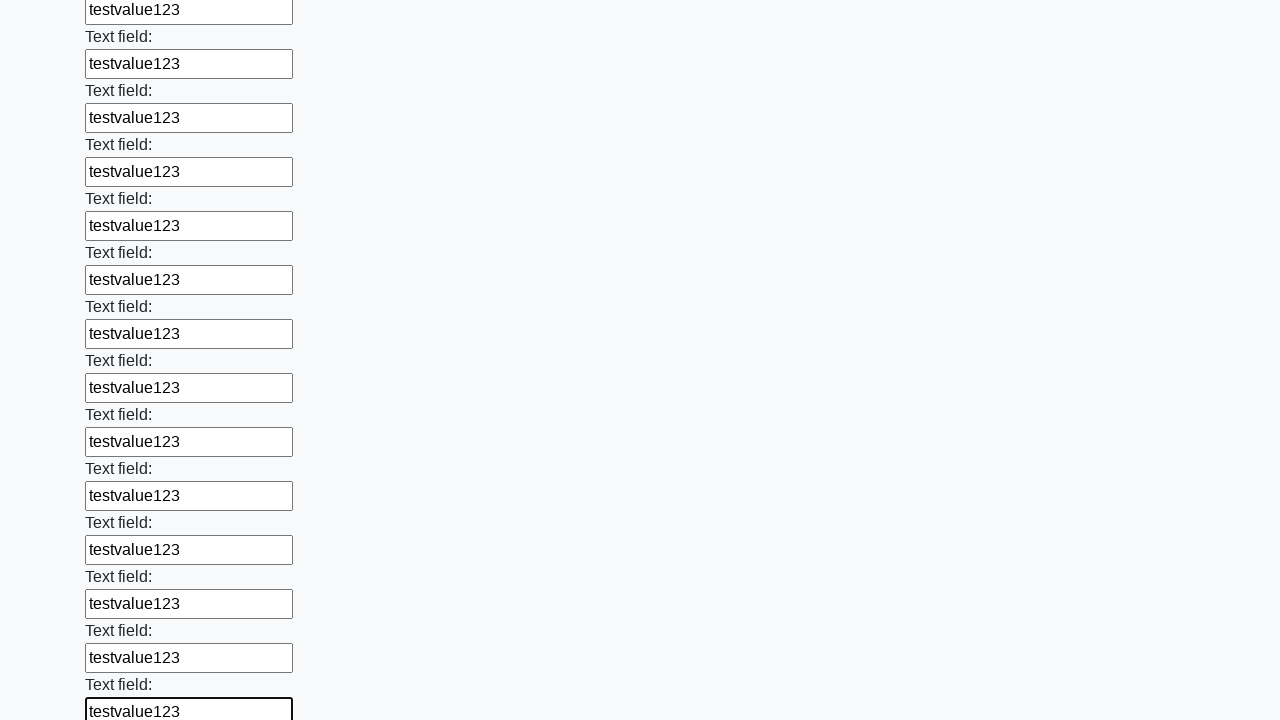

Filled input field with 'testvalue123' on input >> nth=56
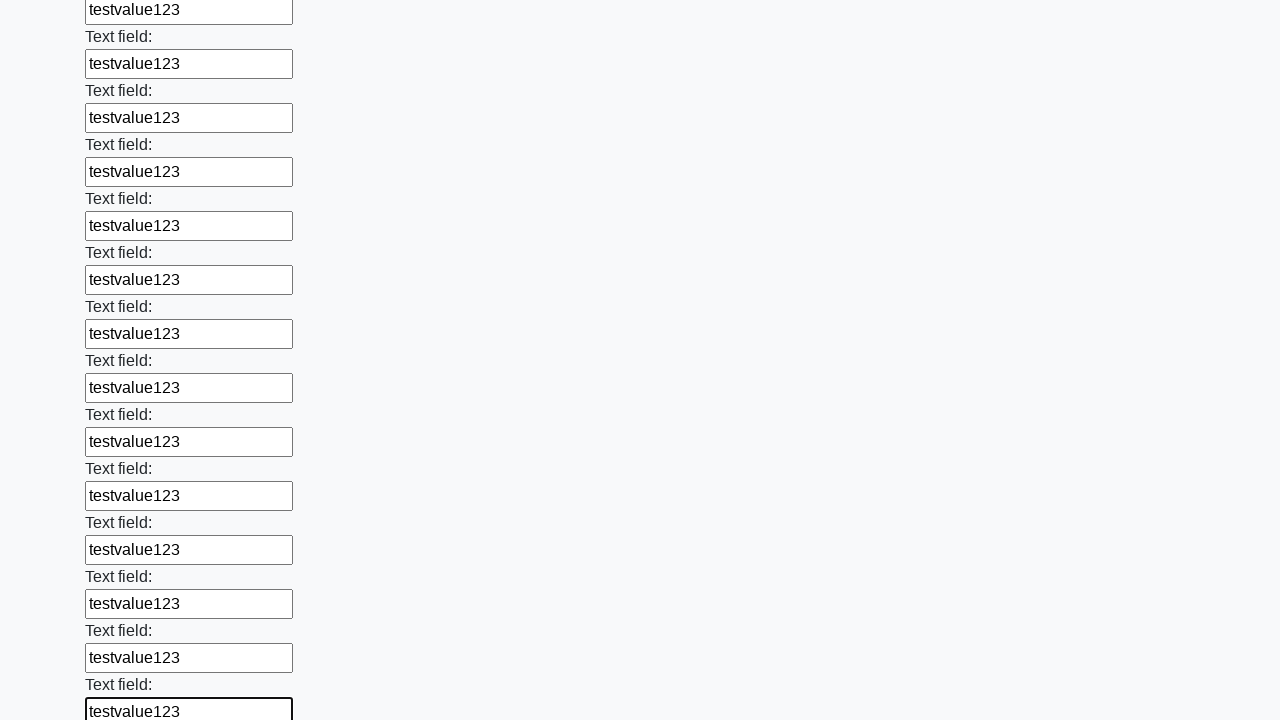

Filled input field with 'testvalue123' on input >> nth=57
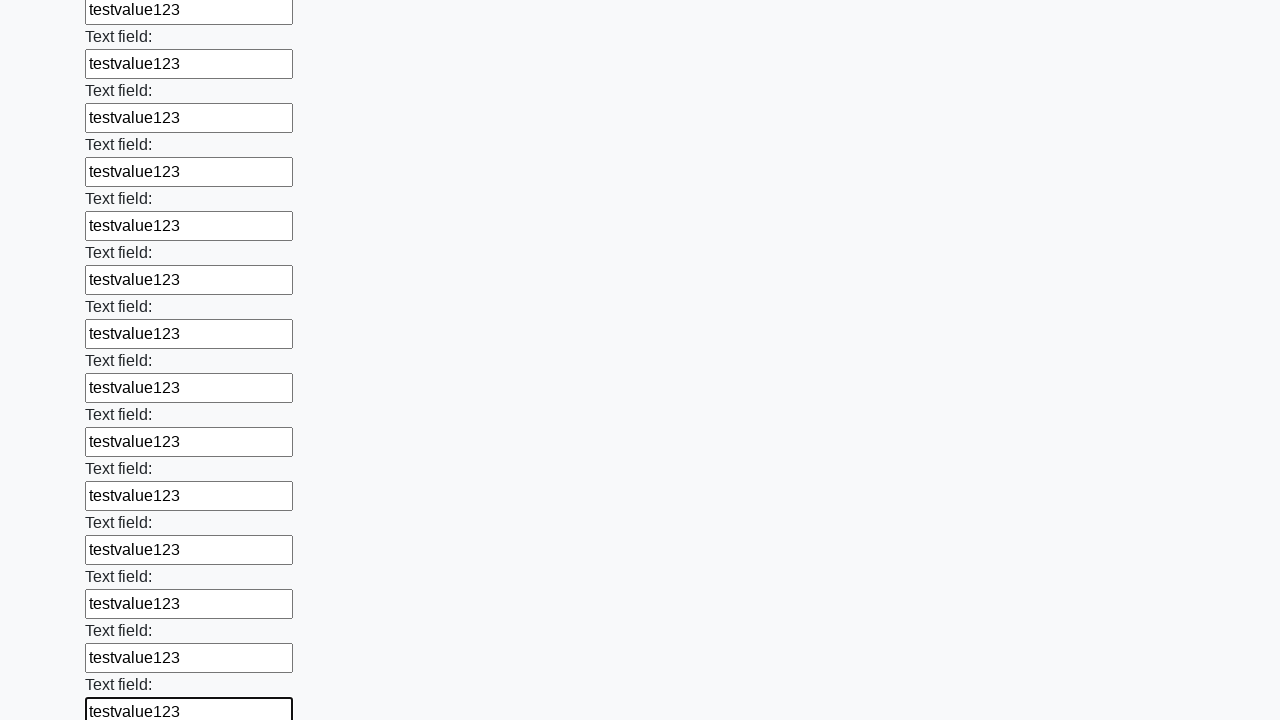

Filled input field with 'testvalue123' on input >> nth=58
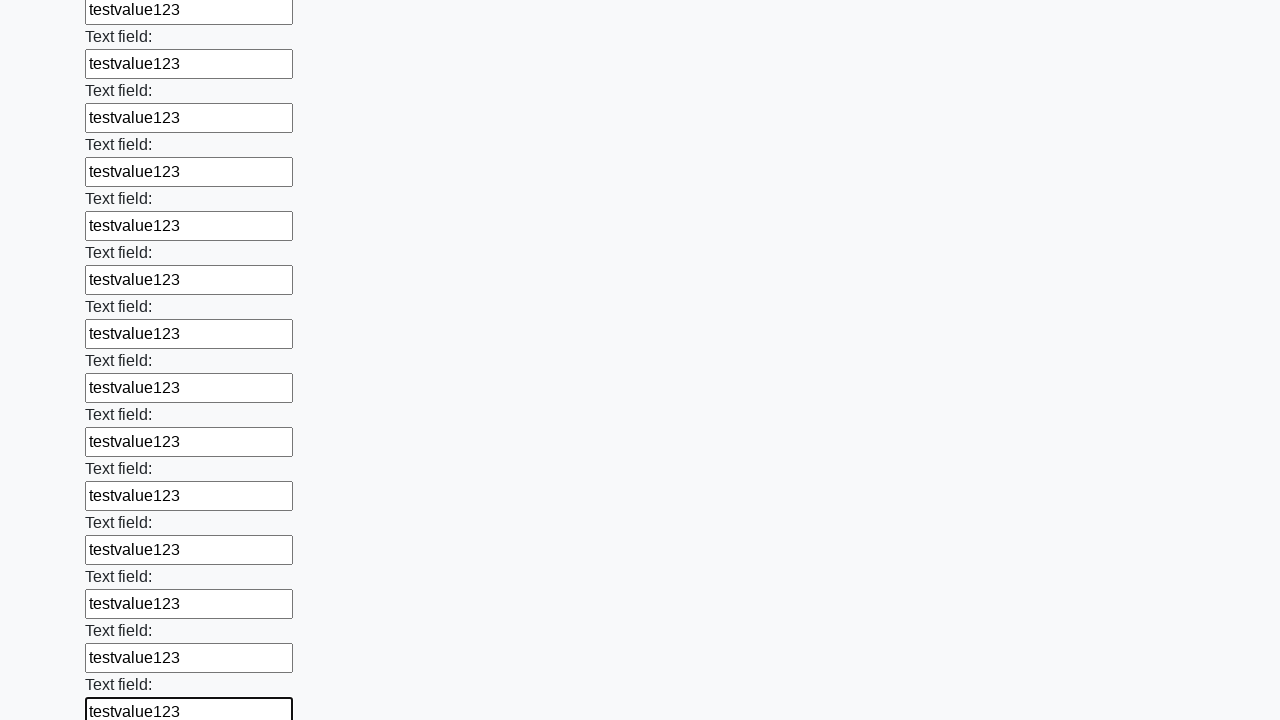

Filled input field with 'testvalue123' on input >> nth=59
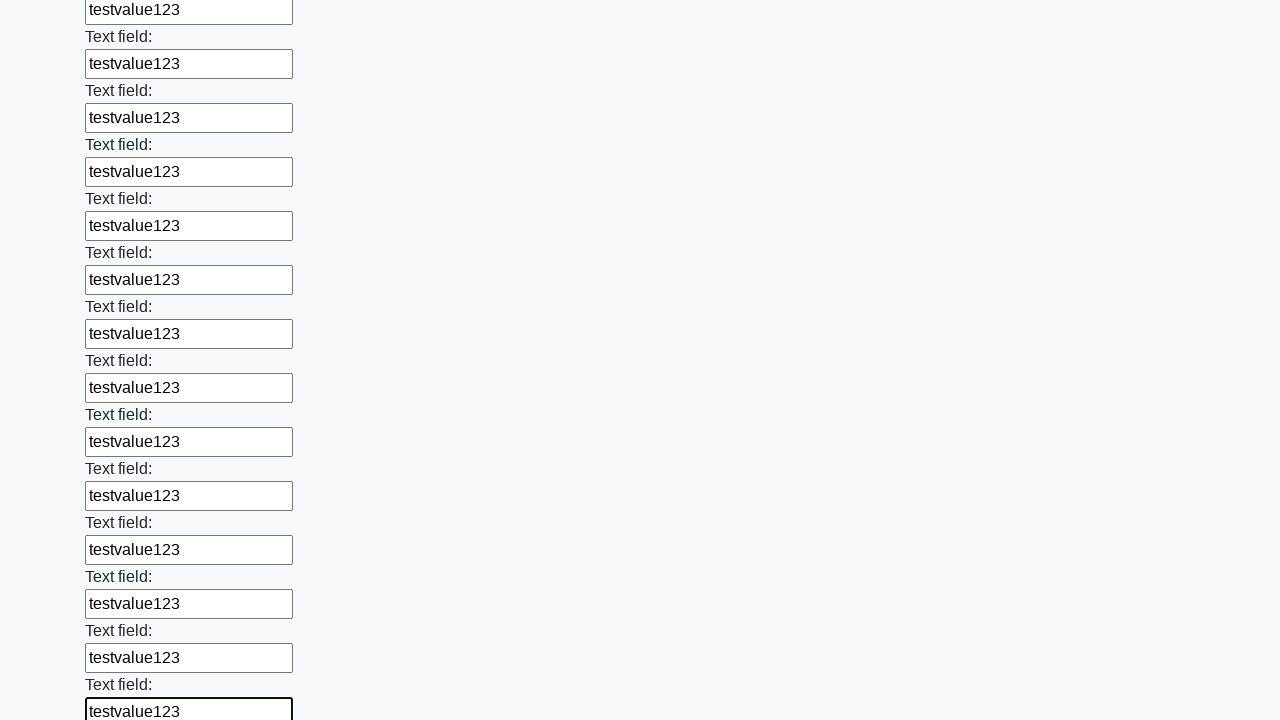

Filled input field with 'testvalue123' on input >> nth=60
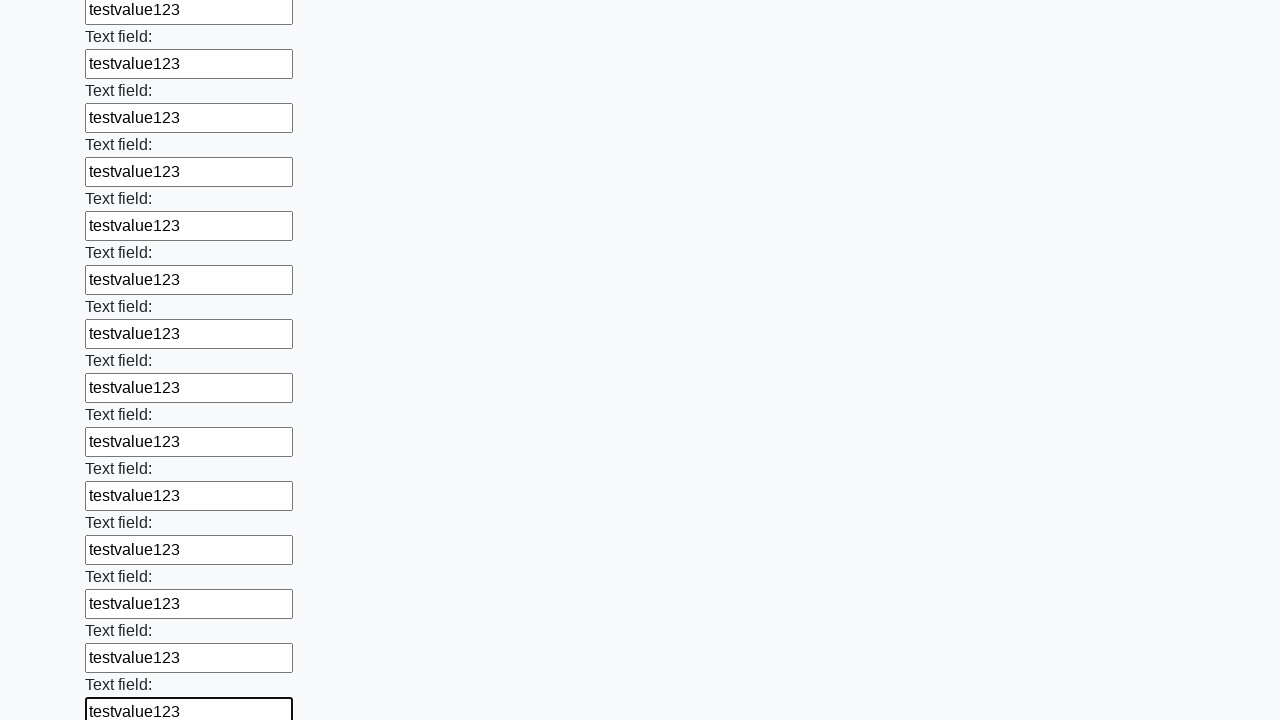

Filled input field with 'testvalue123' on input >> nth=61
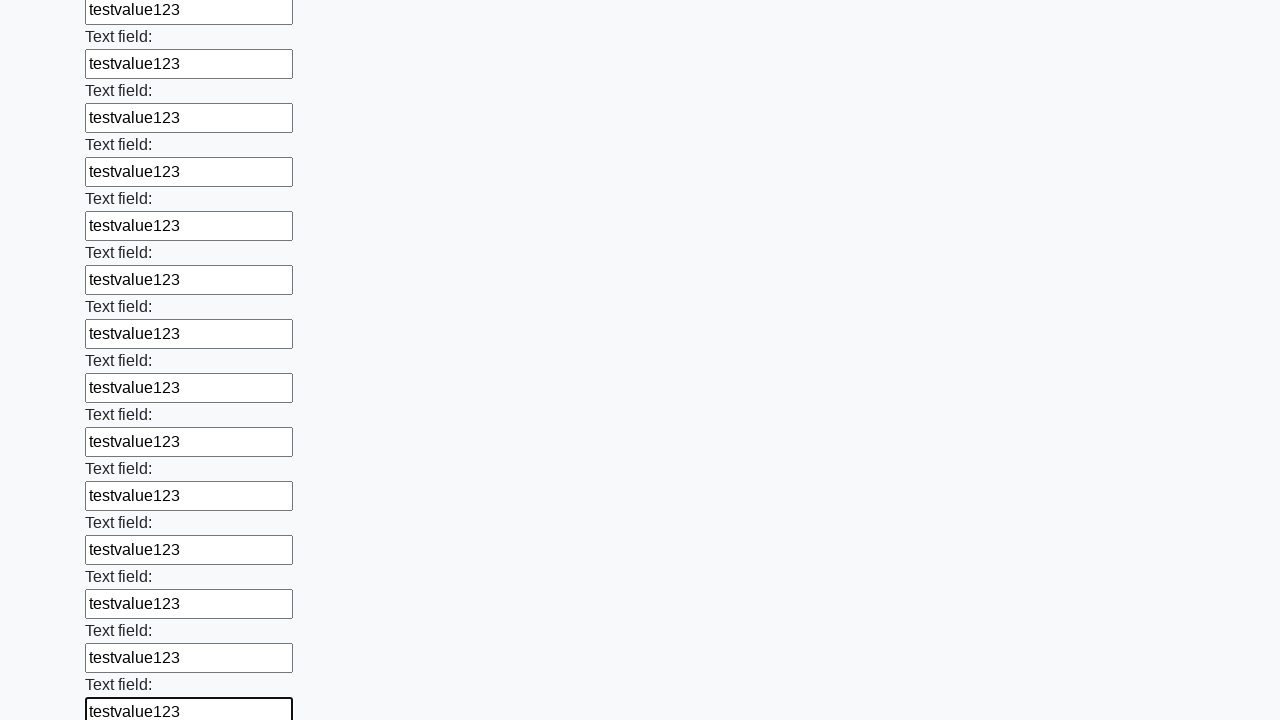

Filled input field with 'testvalue123' on input >> nth=62
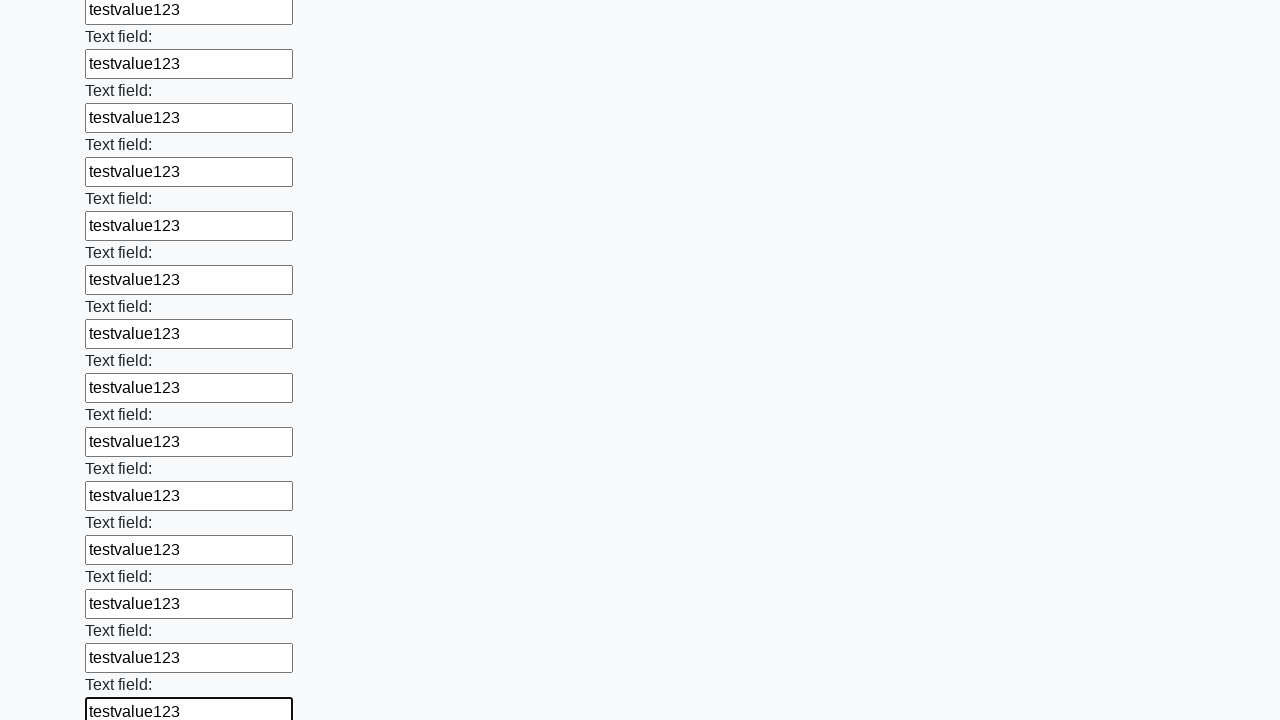

Filled input field with 'testvalue123' on input >> nth=63
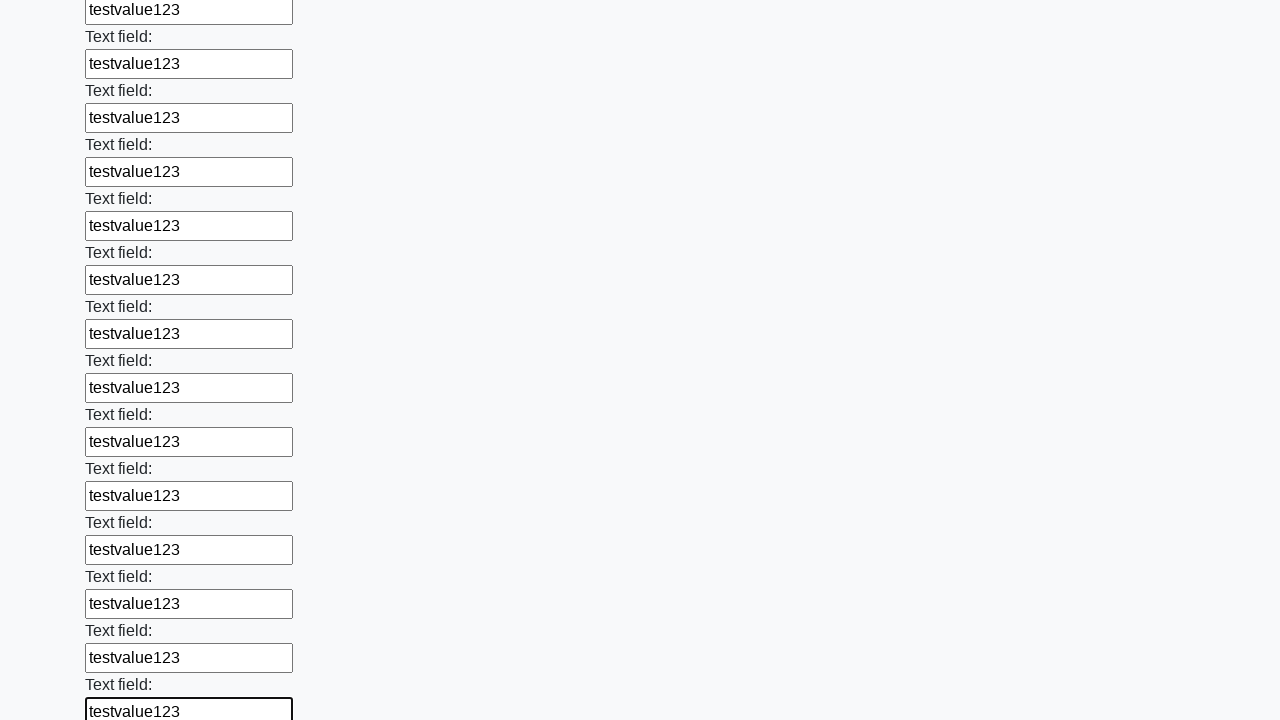

Filled input field with 'testvalue123' on input >> nth=64
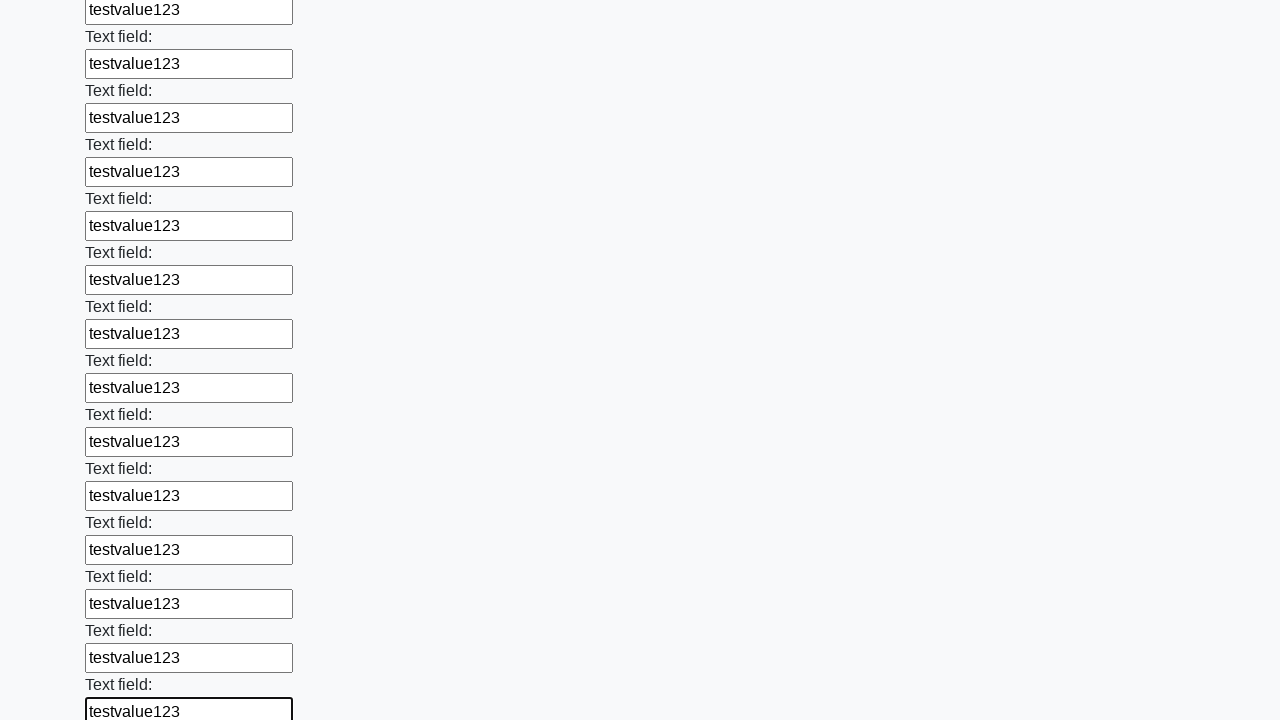

Filled input field with 'testvalue123' on input >> nth=65
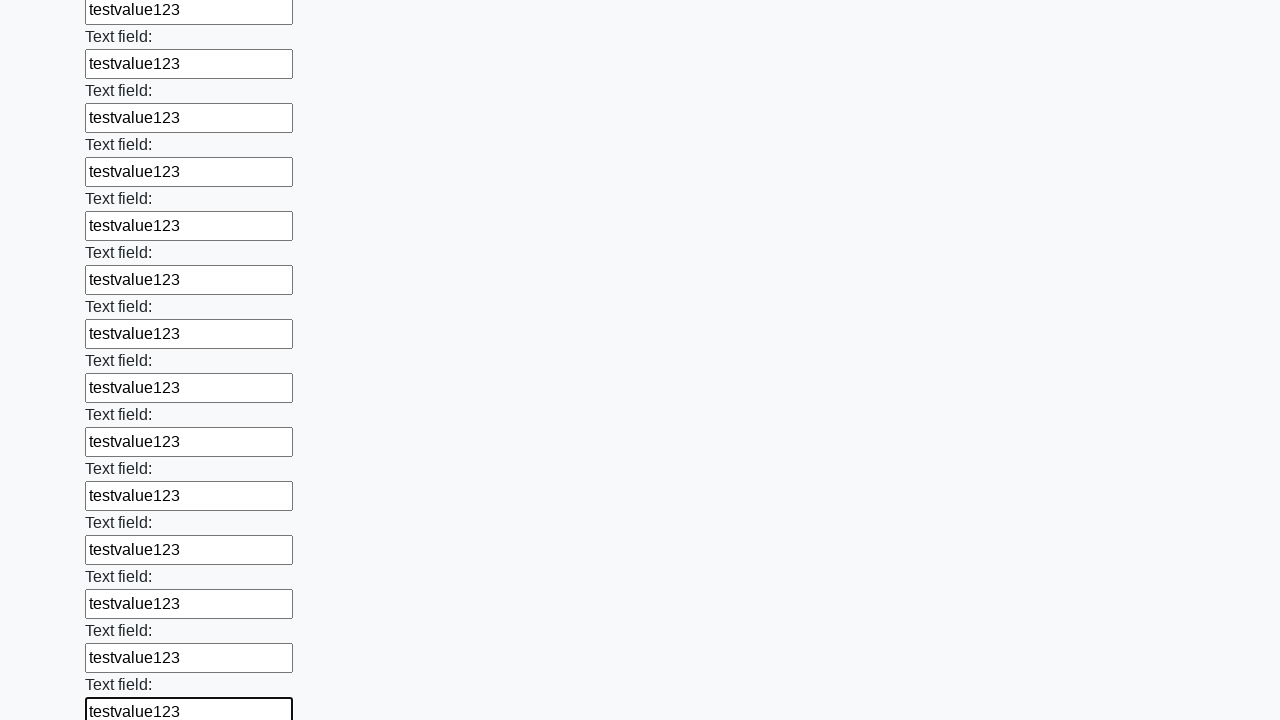

Filled input field with 'testvalue123' on input >> nth=66
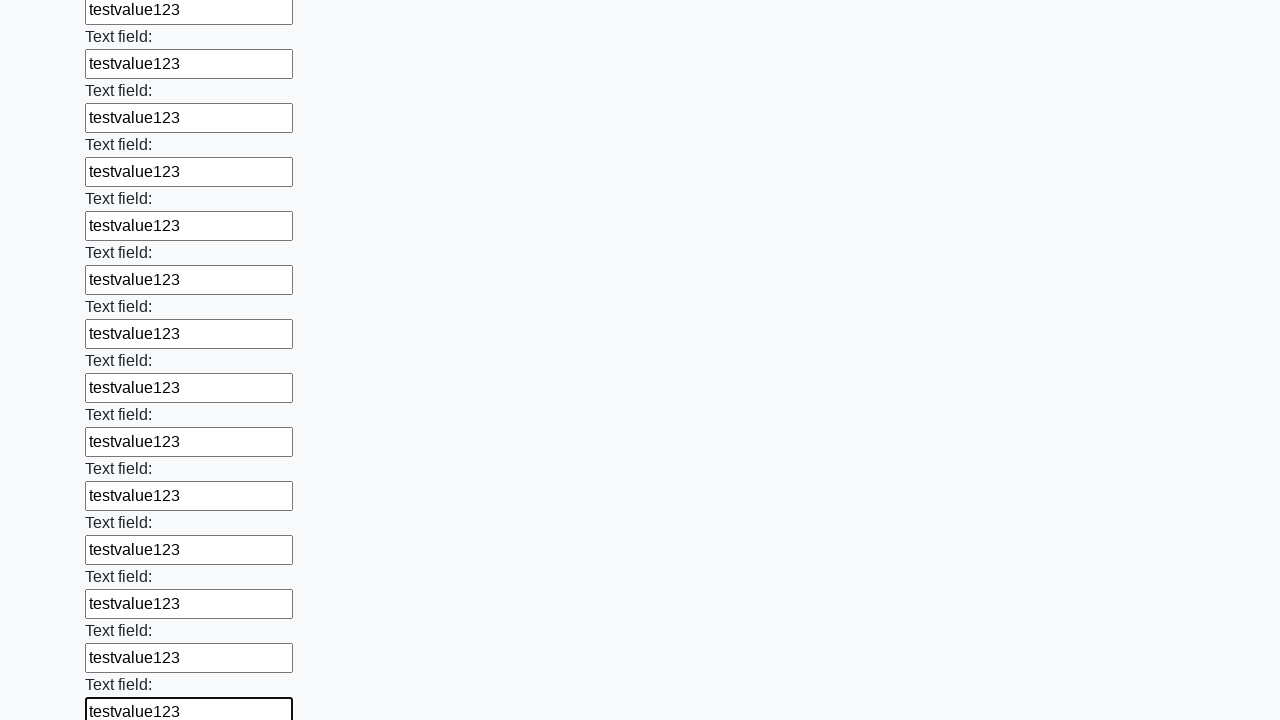

Filled input field with 'testvalue123' on input >> nth=67
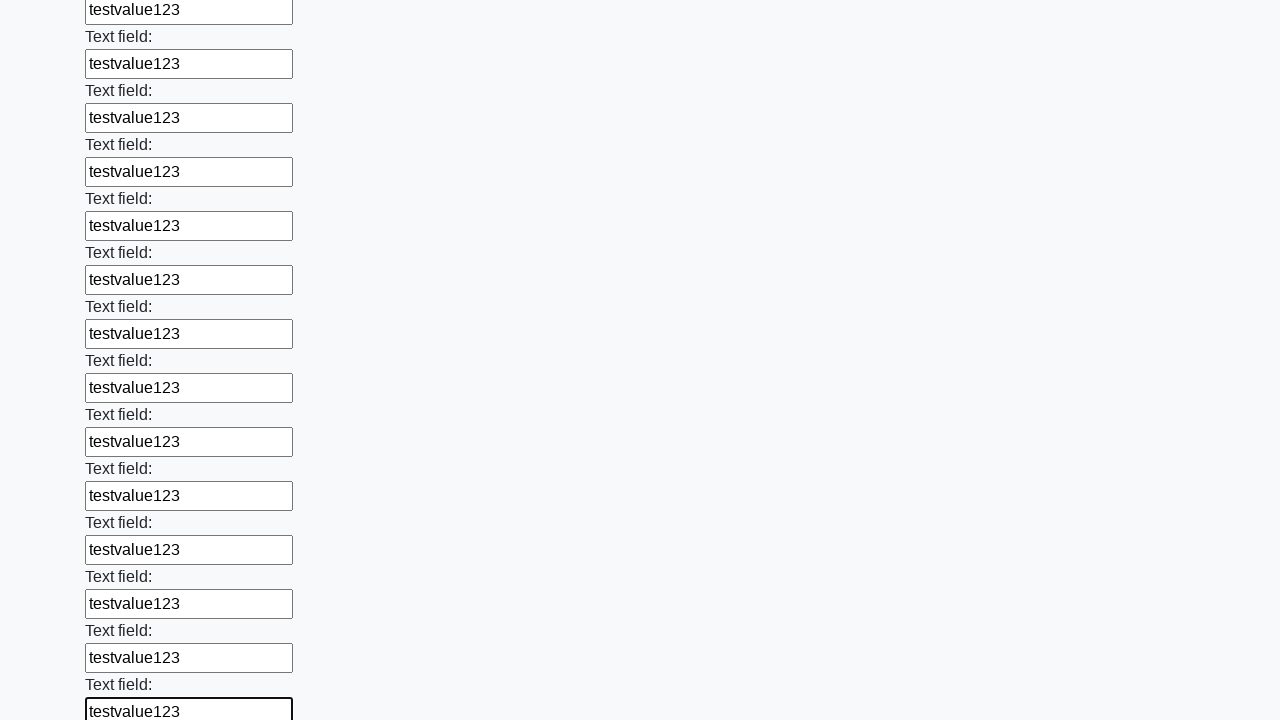

Filled input field with 'testvalue123' on input >> nth=68
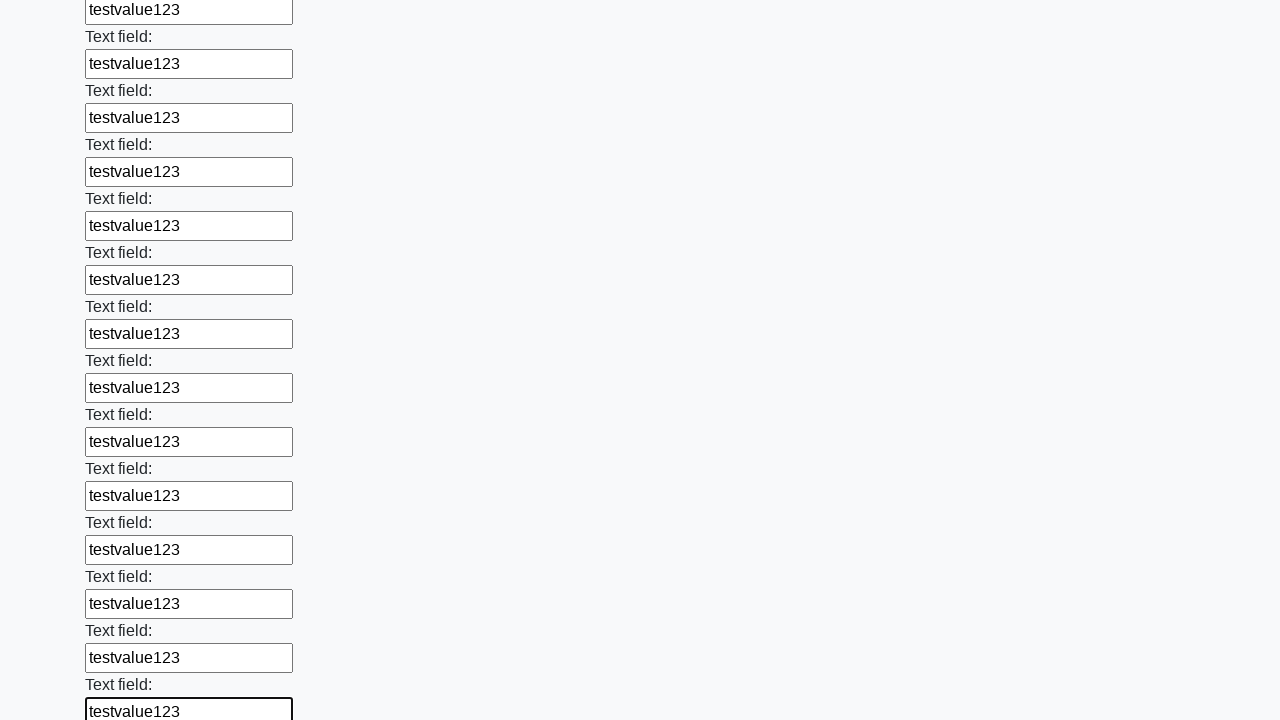

Filled input field with 'testvalue123' on input >> nth=69
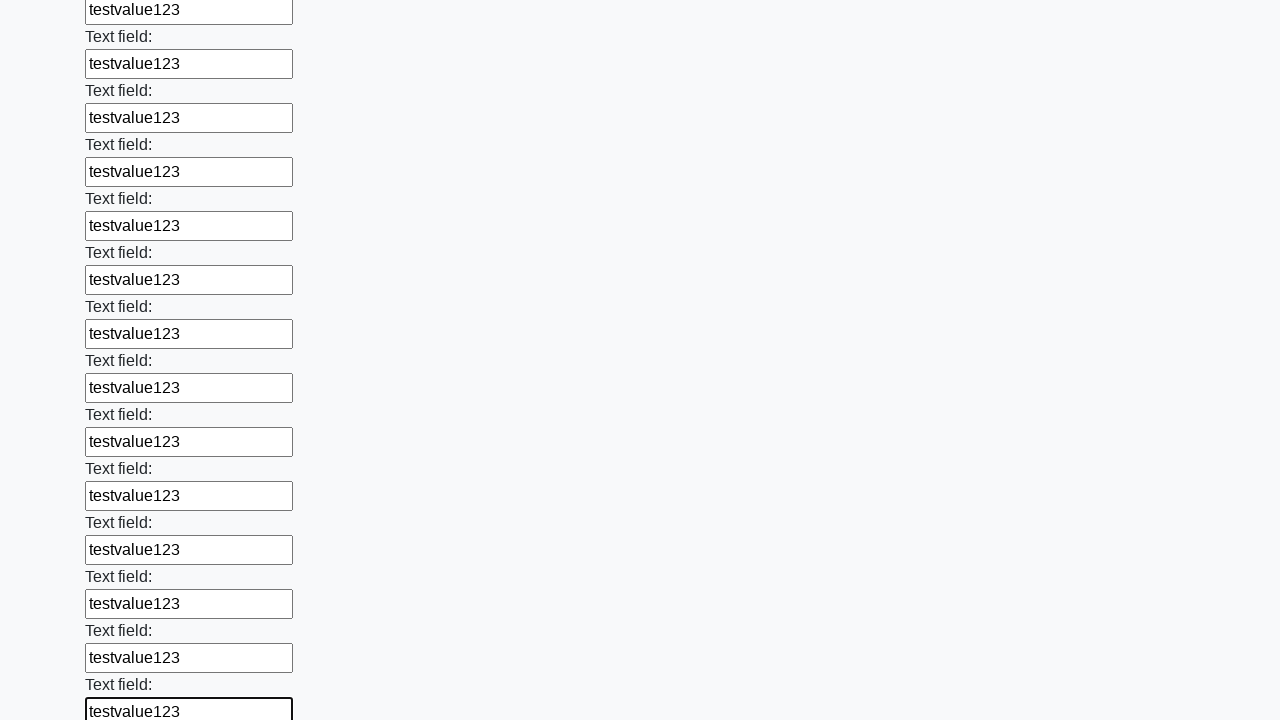

Filled input field with 'testvalue123' on input >> nth=70
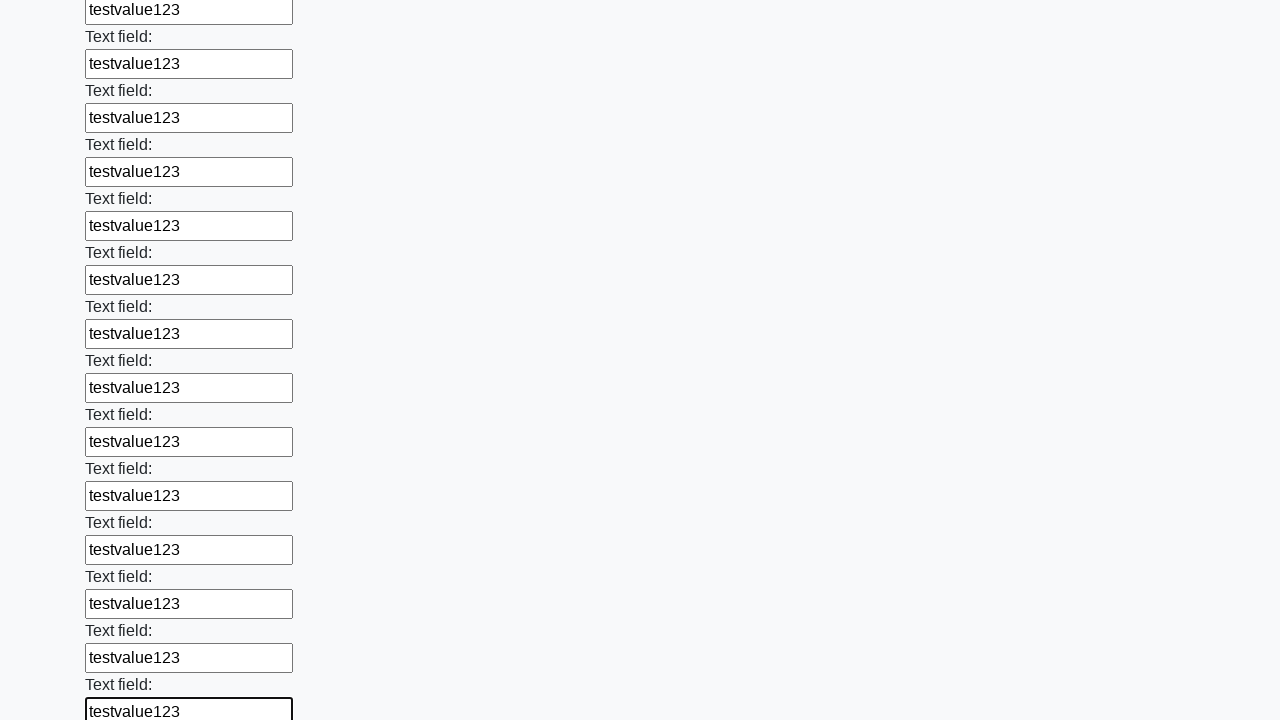

Filled input field with 'testvalue123' on input >> nth=71
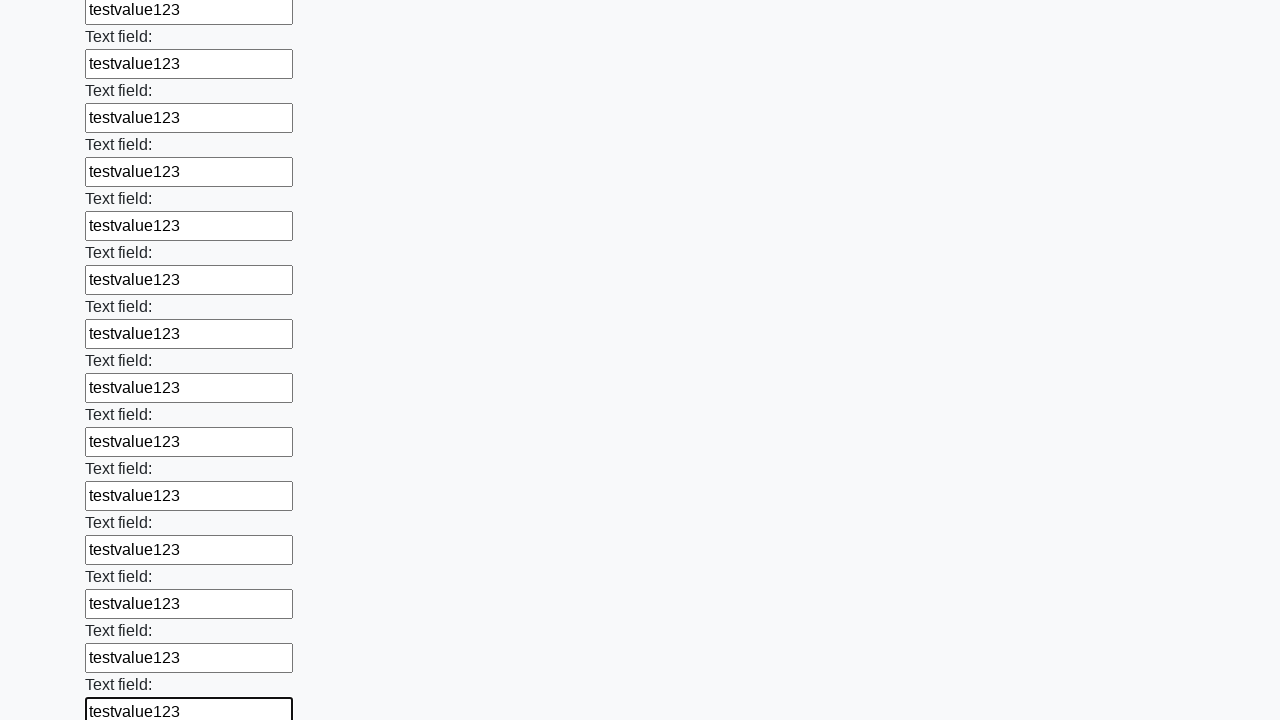

Filled input field with 'testvalue123' on input >> nth=72
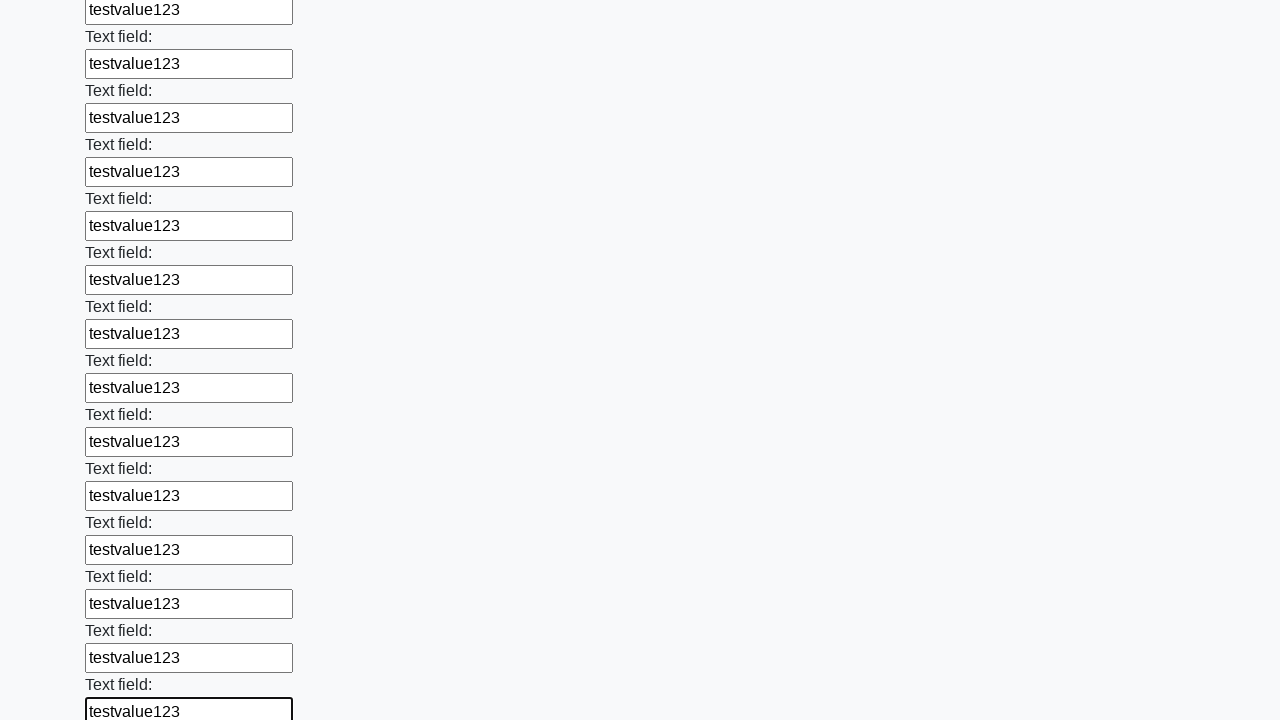

Filled input field with 'testvalue123' on input >> nth=73
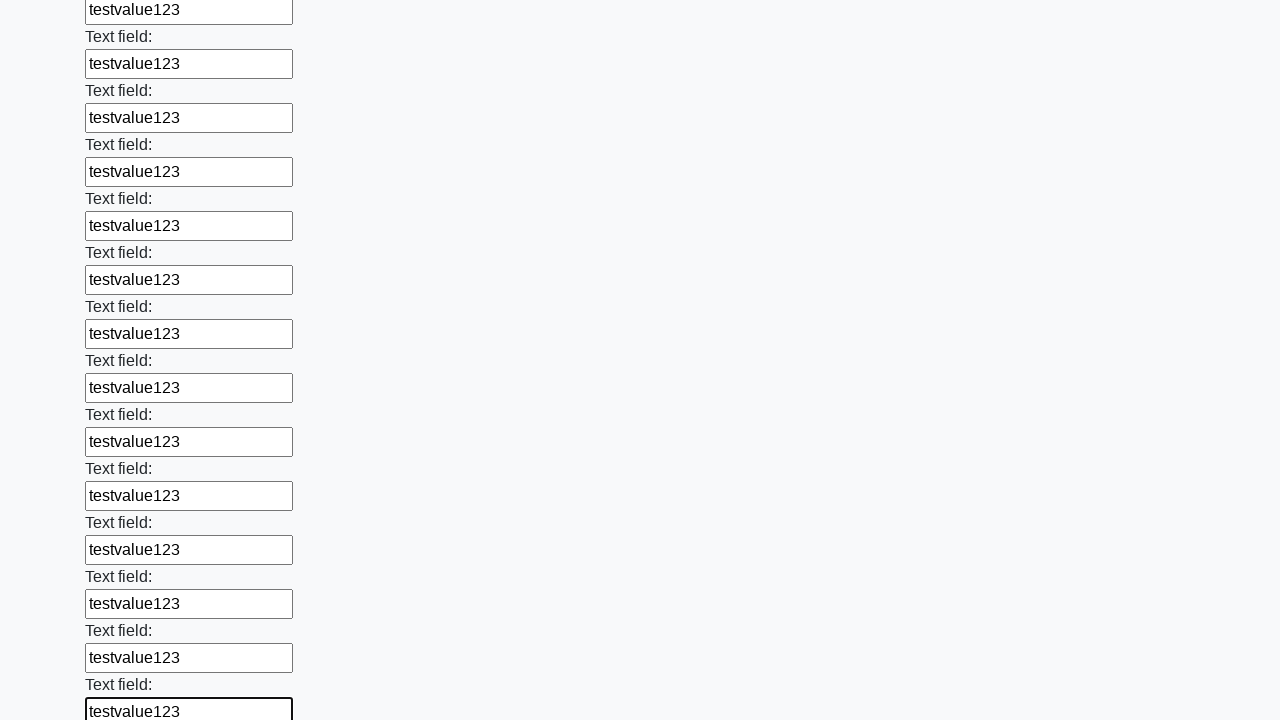

Filled input field with 'testvalue123' on input >> nth=74
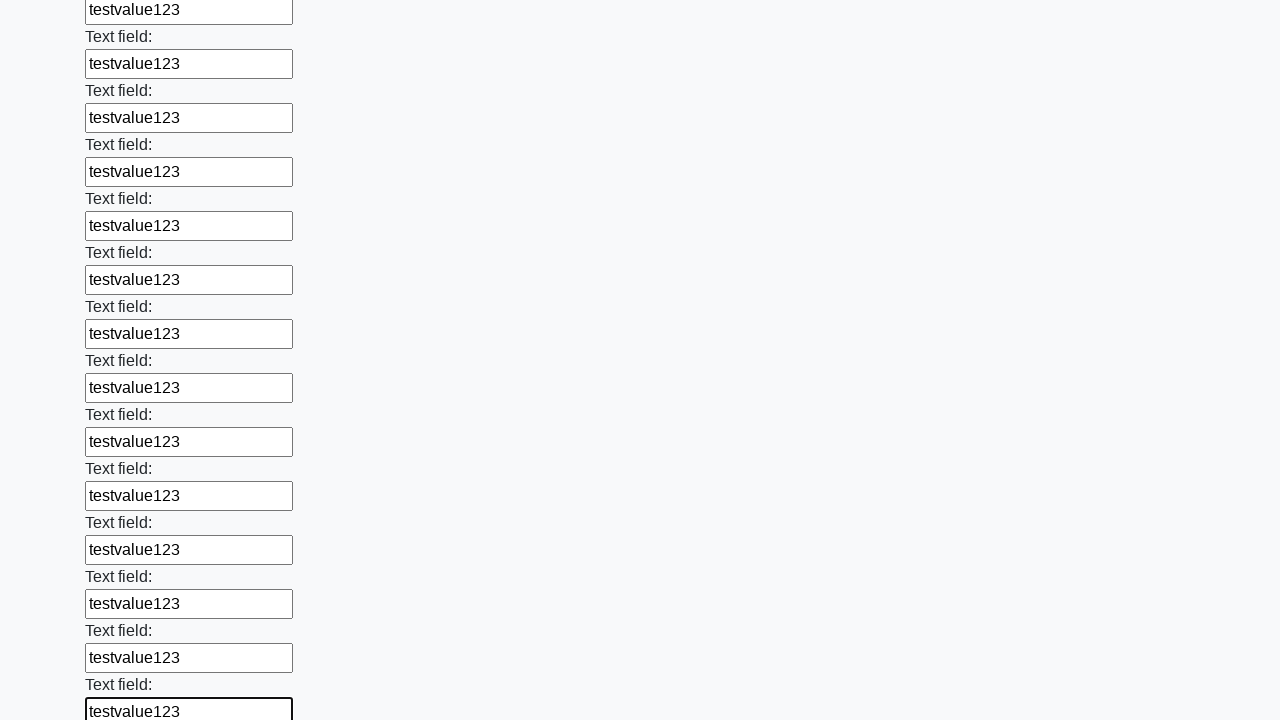

Filled input field with 'testvalue123' on input >> nth=75
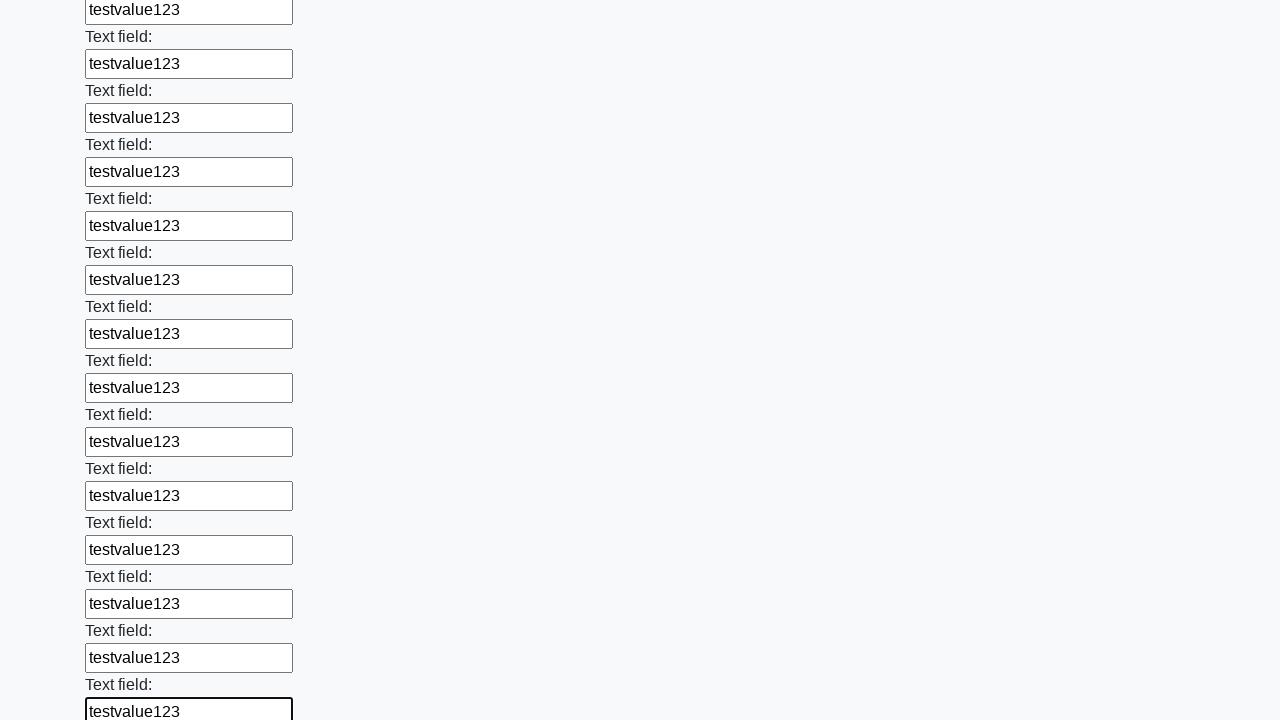

Filled input field with 'testvalue123' on input >> nth=76
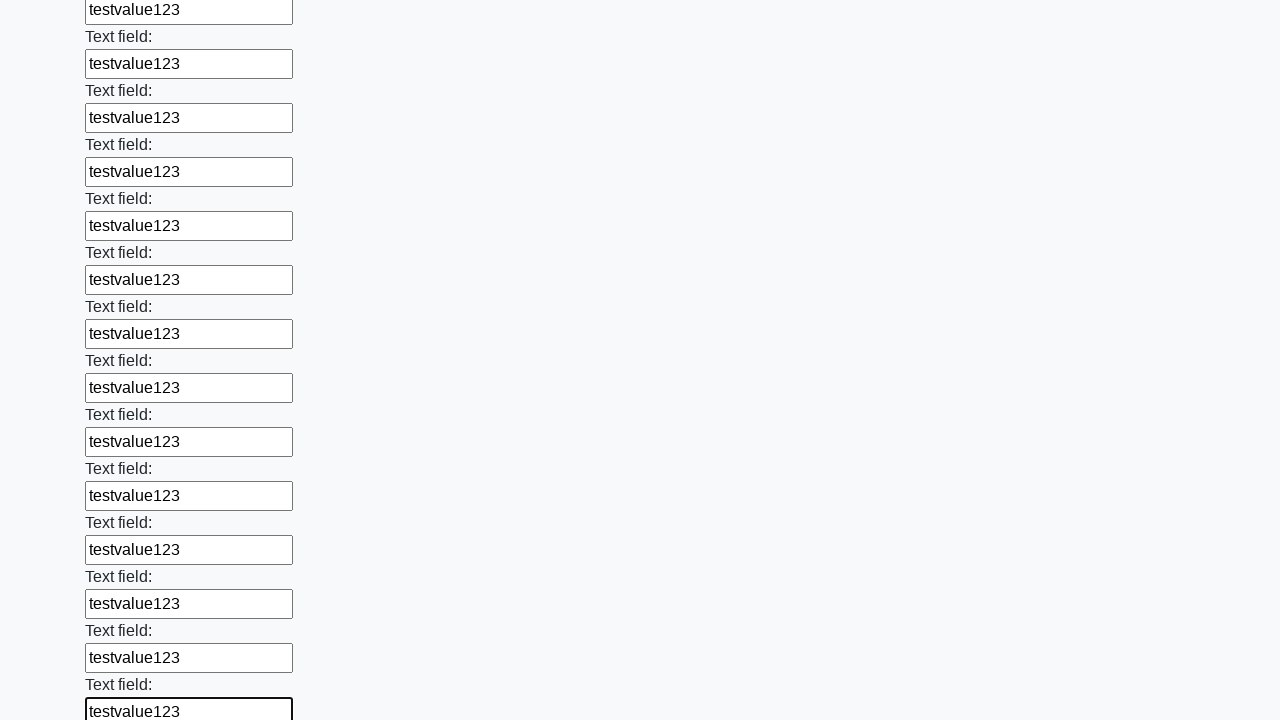

Filled input field with 'testvalue123' on input >> nth=77
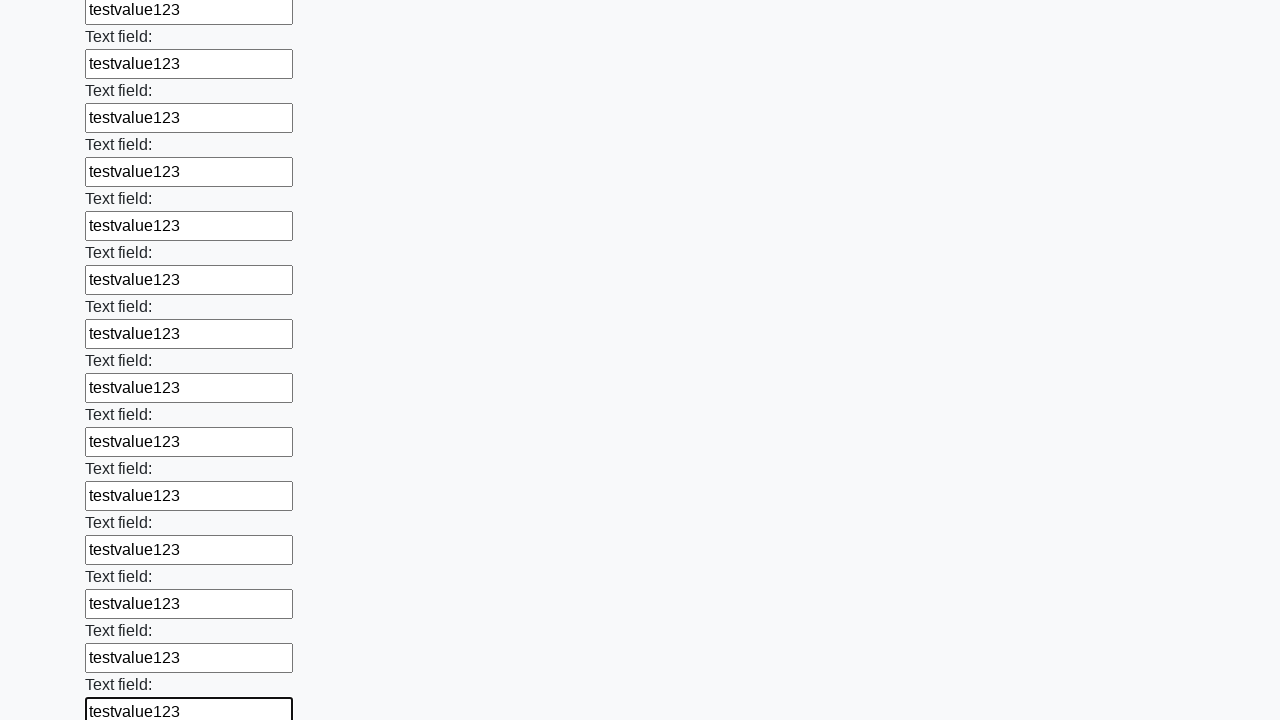

Filled input field with 'testvalue123' on input >> nth=78
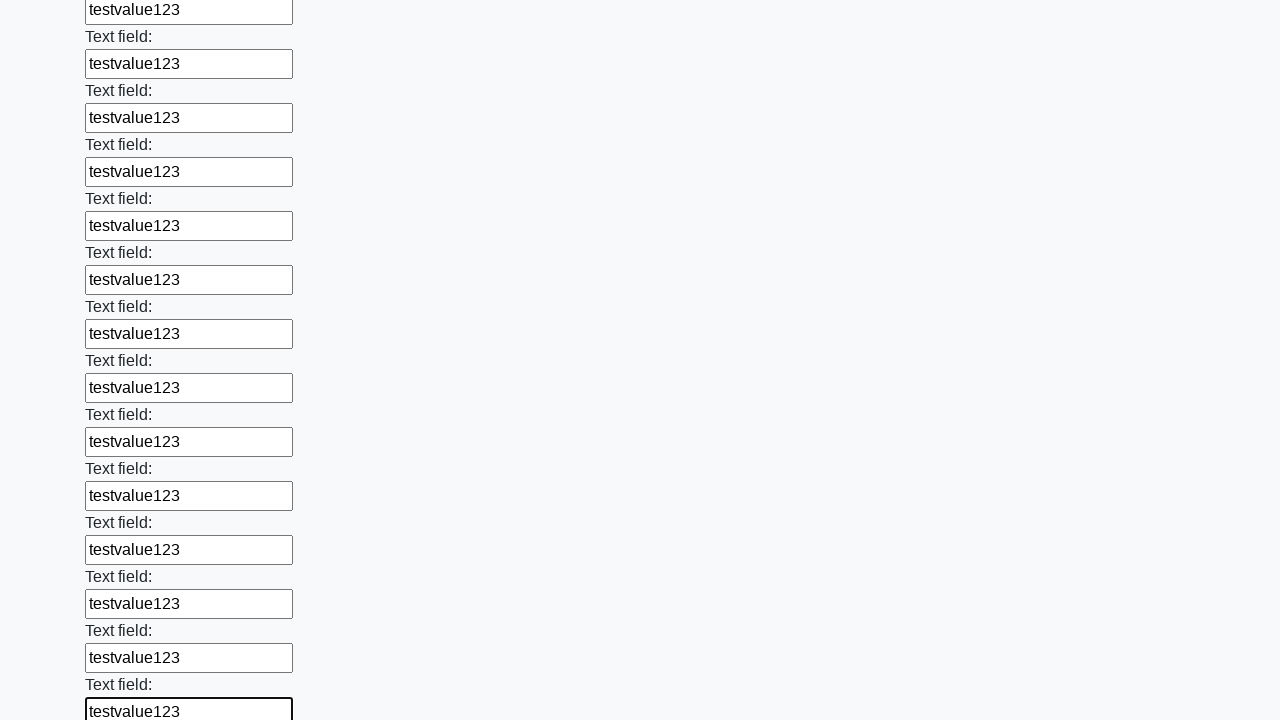

Filled input field with 'testvalue123' on input >> nth=79
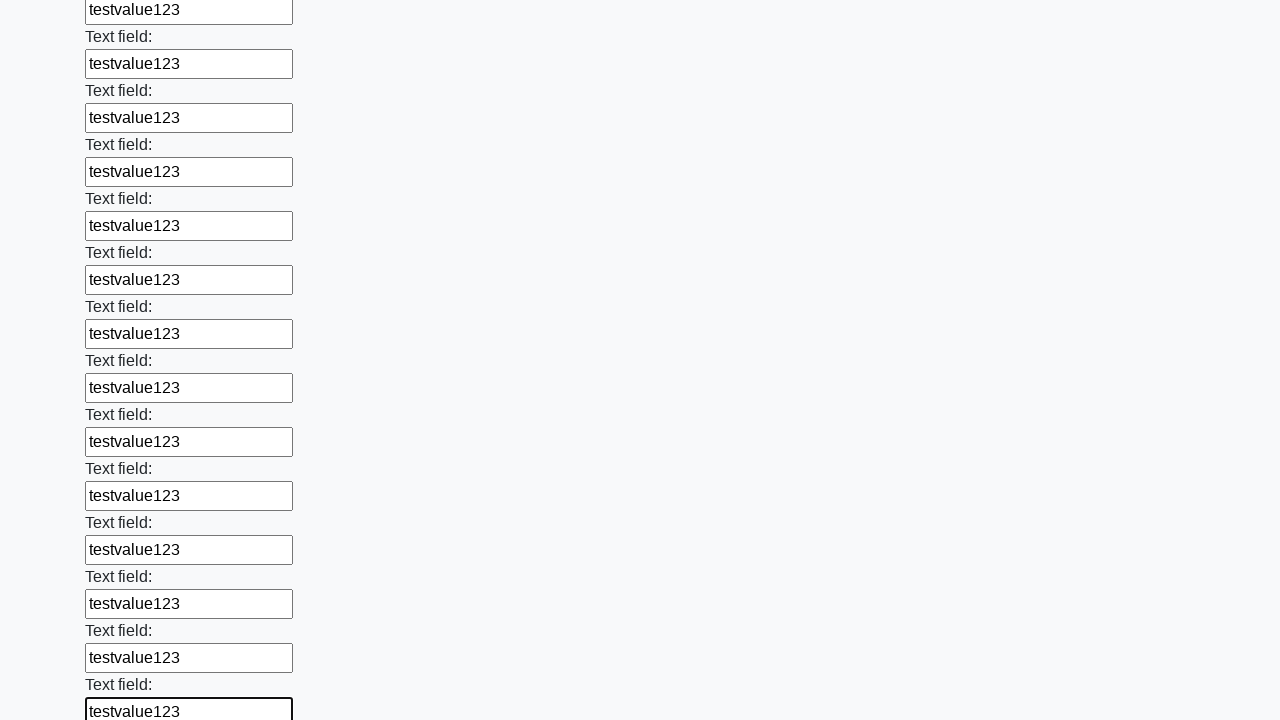

Filled input field with 'testvalue123' on input >> nth=80
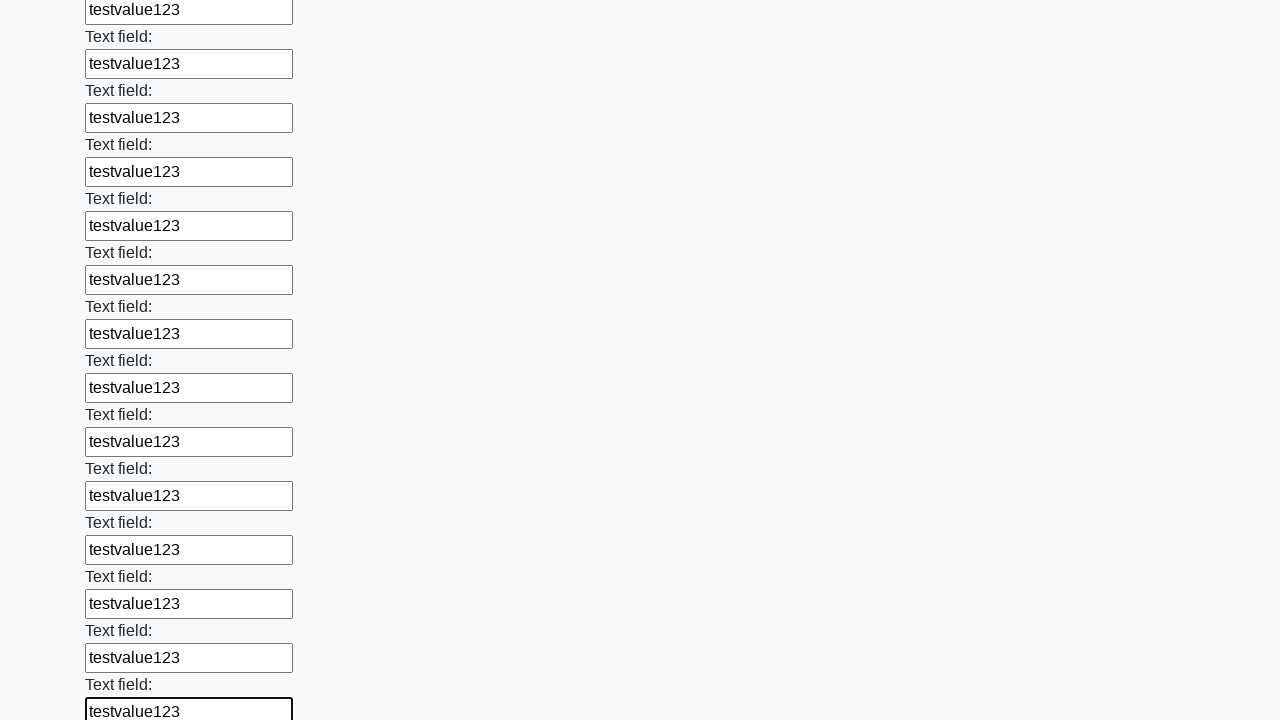

Filled input field with 'testvalue123' on input >> nth=81
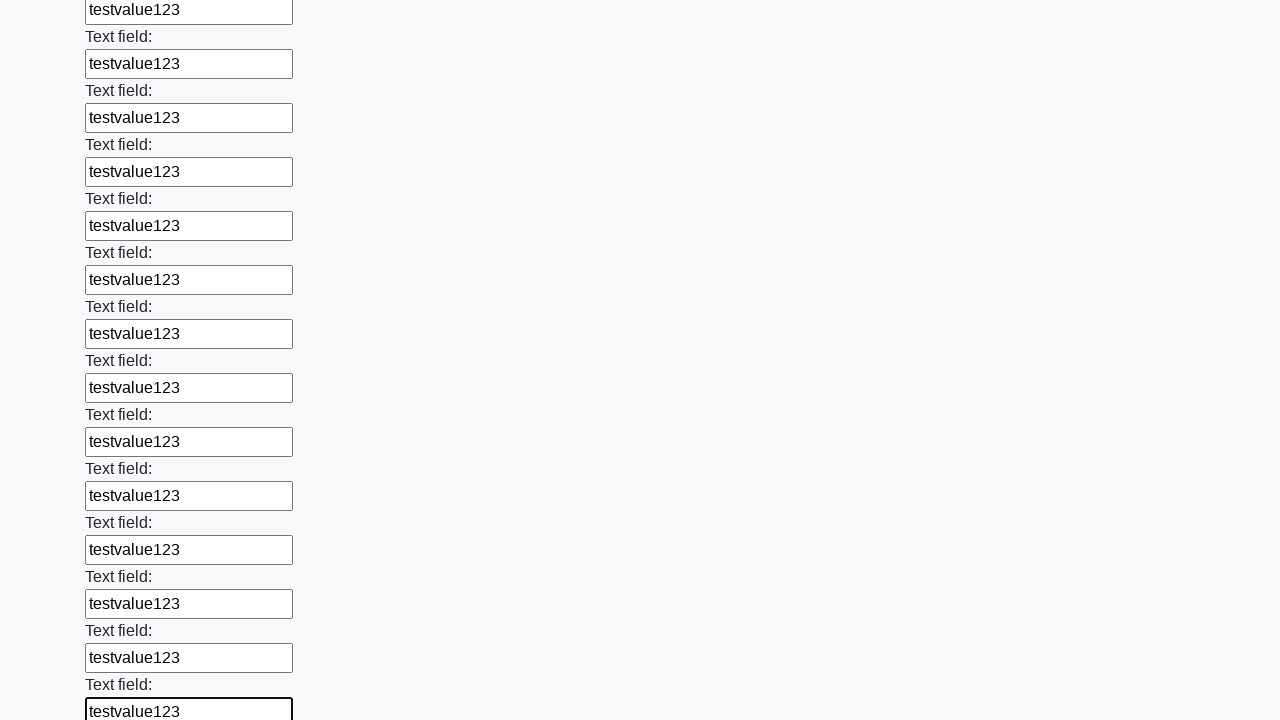

Filled input field with 'testvalue123' on input >> nth=82
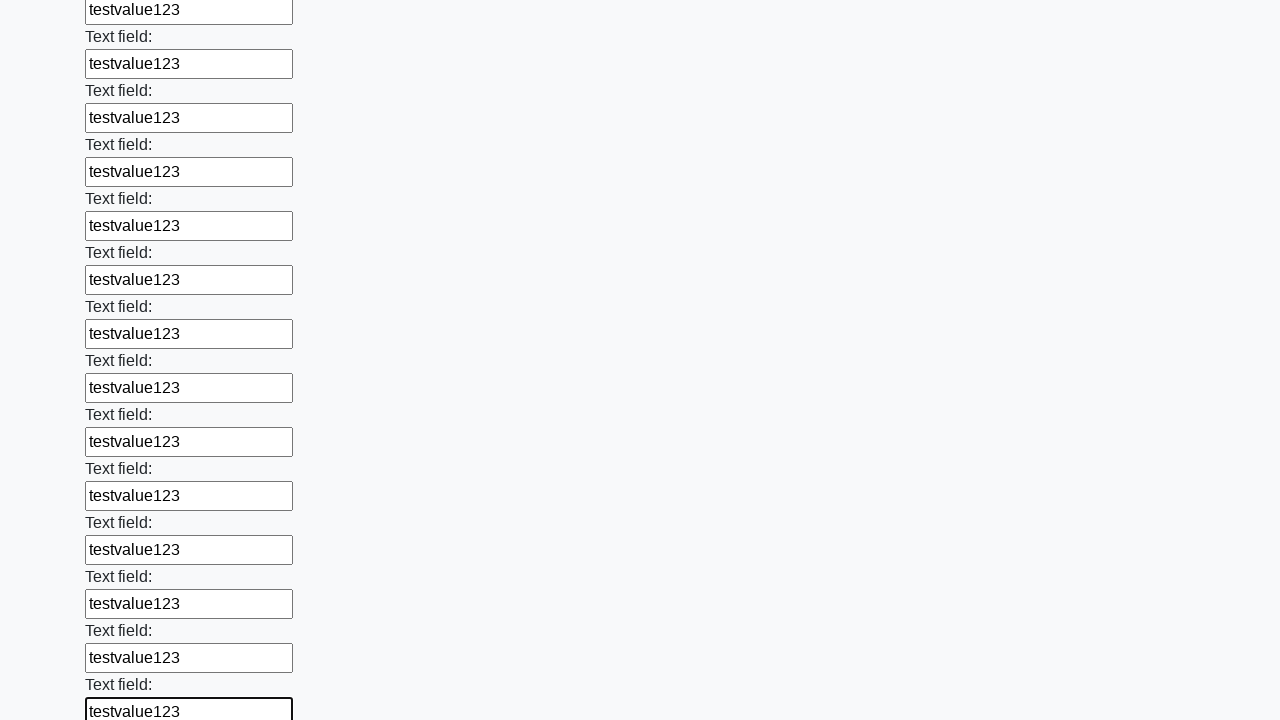

Filled input field with 'testvalue123' on input >> nth=83
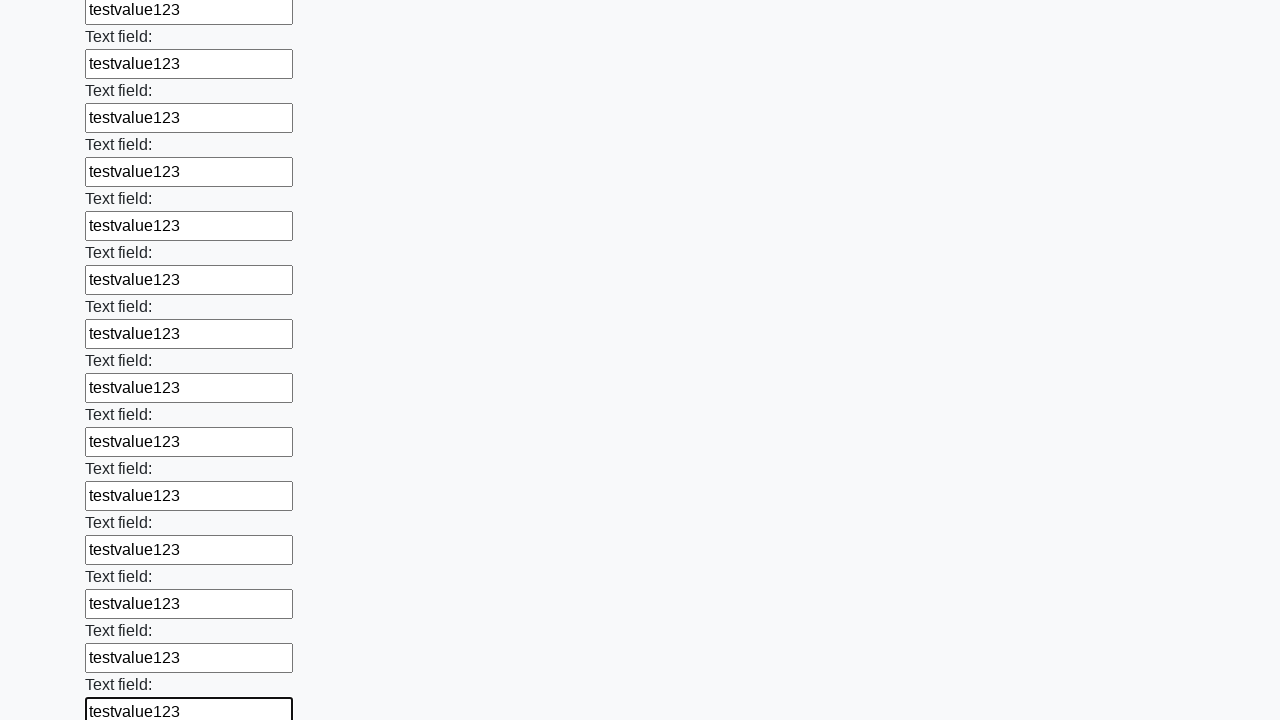

Filled input field with 'testvalue123' on input >> nth=84
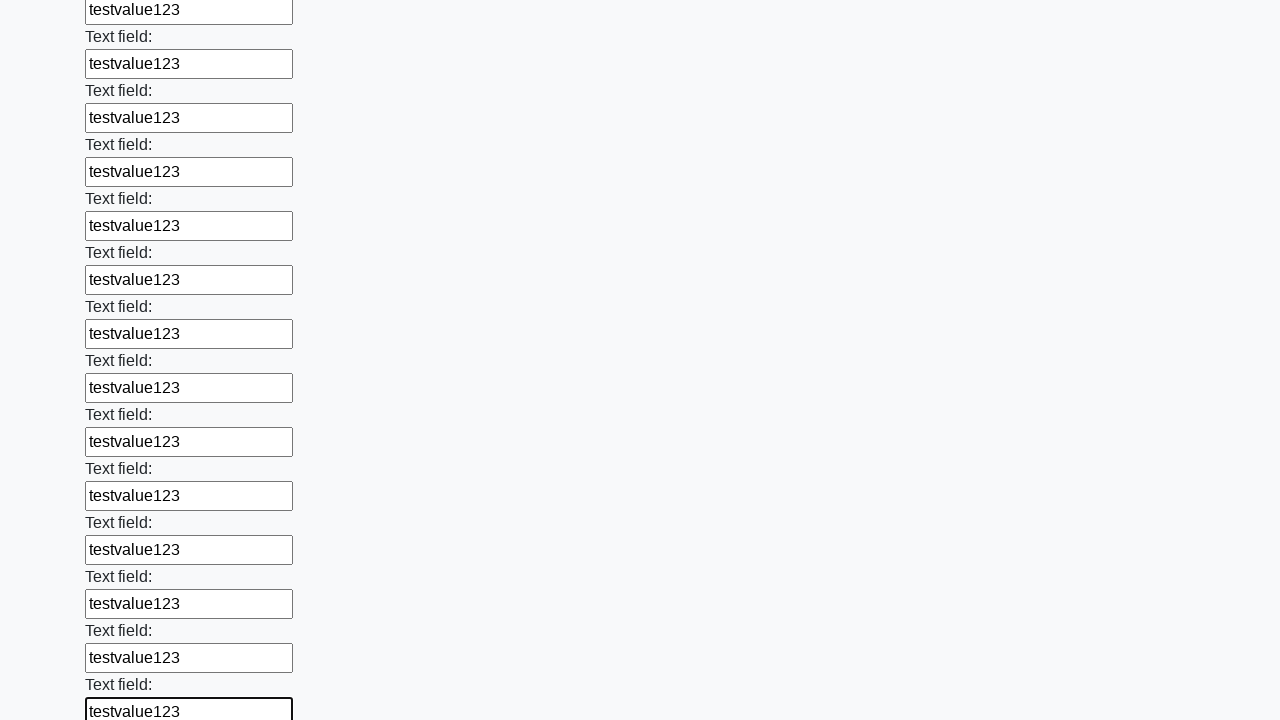

Filled input field with 'testvalue123' on input >> nth=85
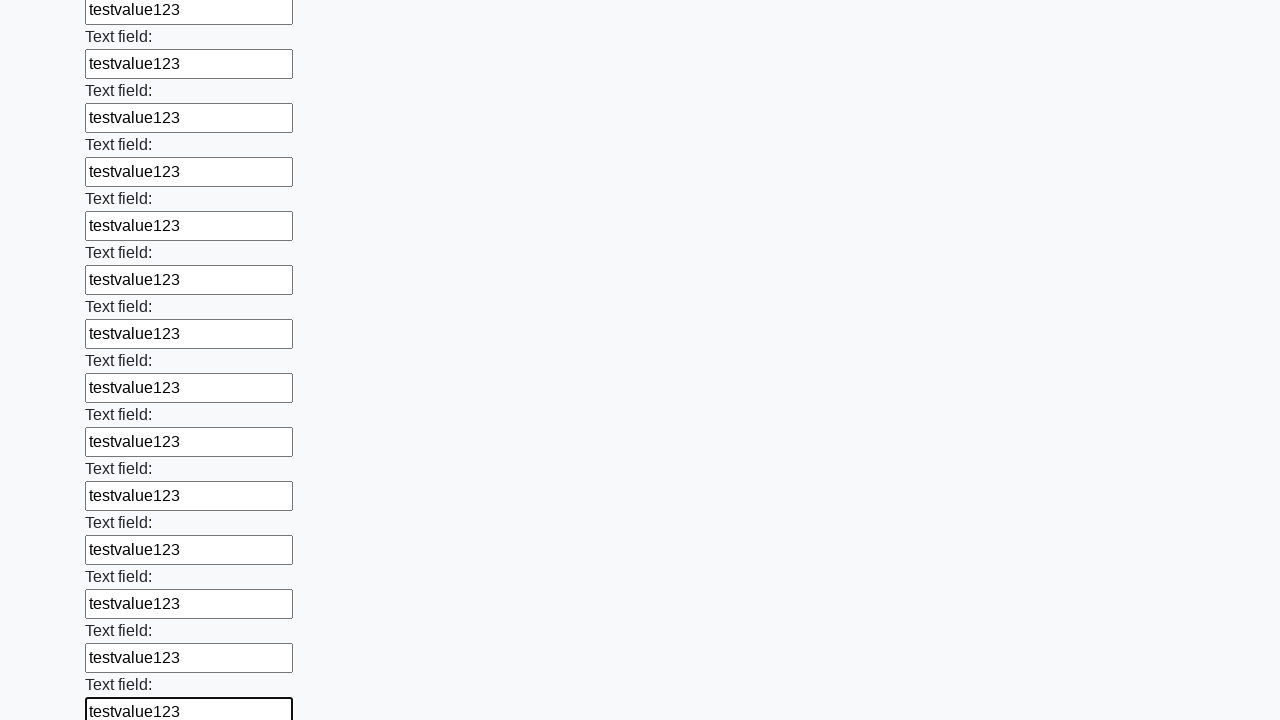

Filled input field with 'testvalue123' on input >> nth=86
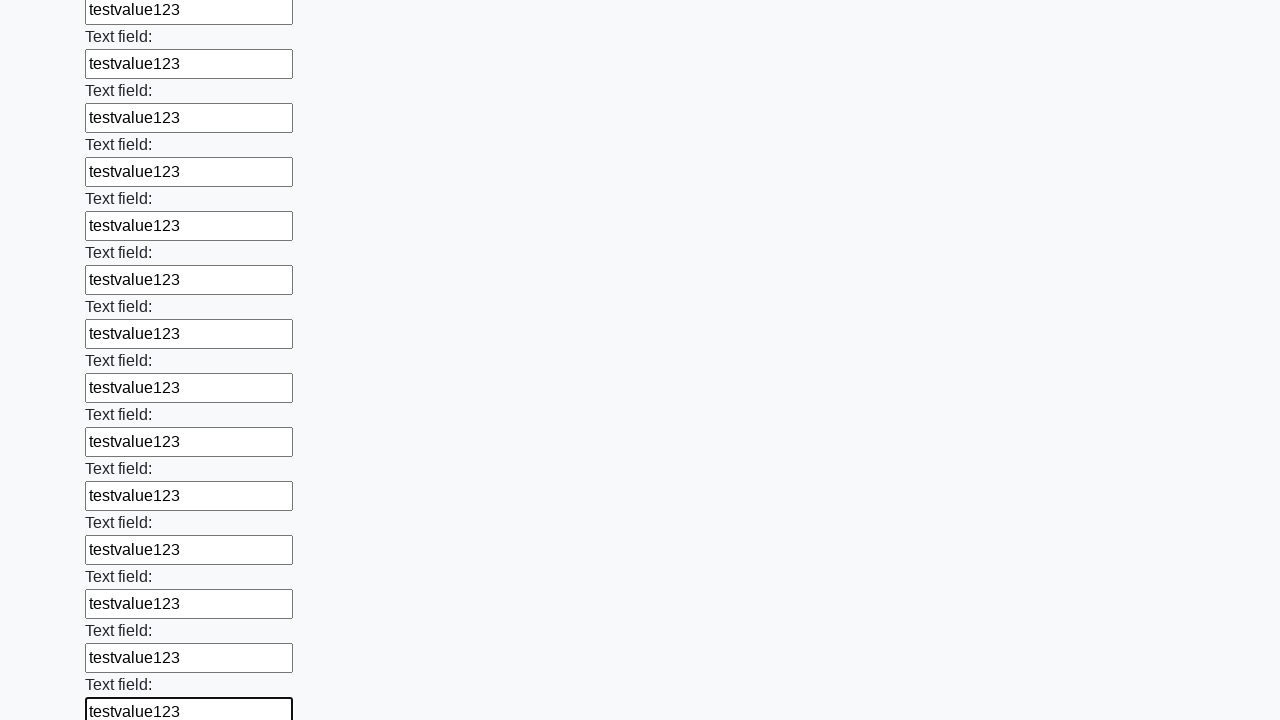

Filled input field with 'testvalue123' on input >> nth=87
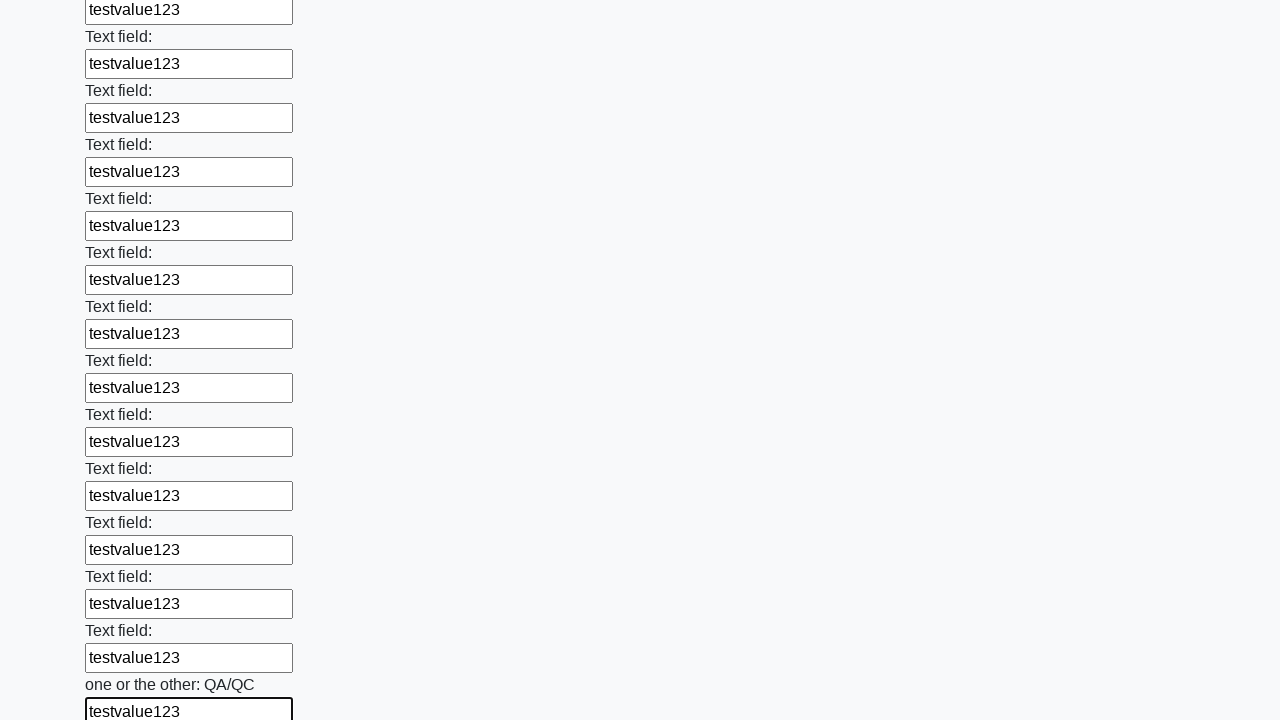

Filled input field with 'testvalue123' on input >> nth=88
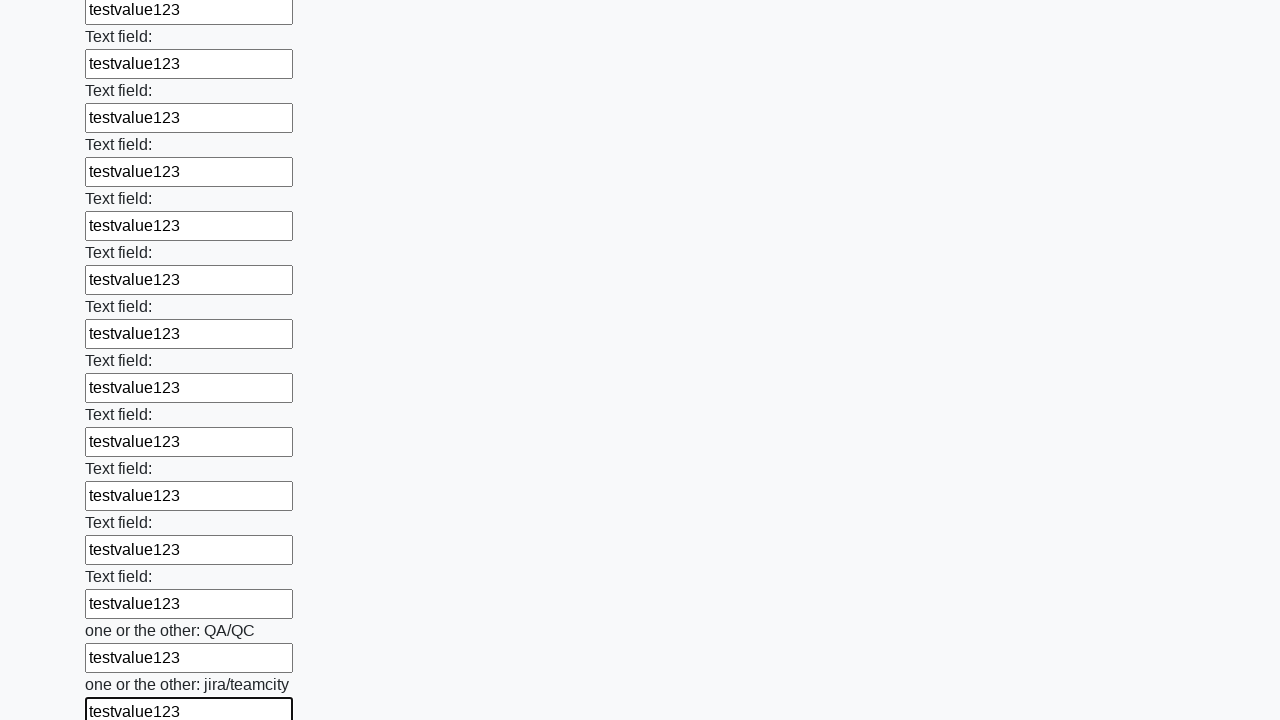

Filled input field with 'testvalue123' on input >> nth=89
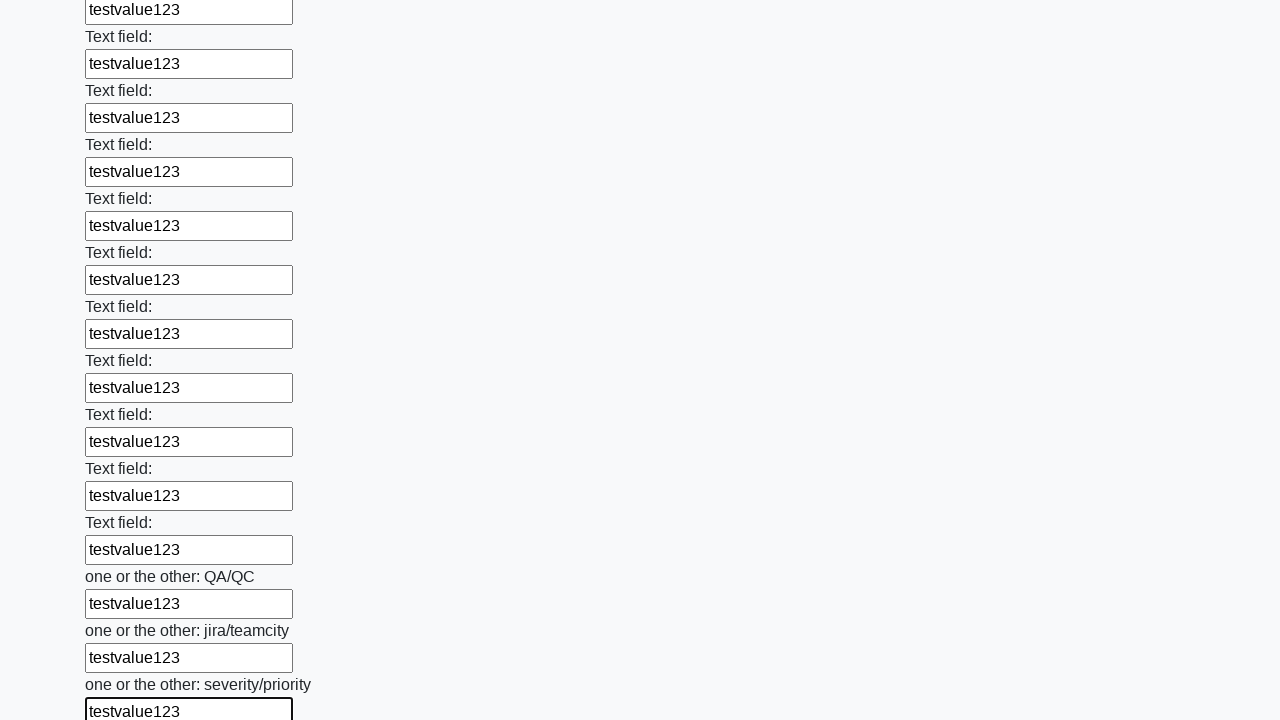

Filled input field with 'testvalue123' on input >> nth=90
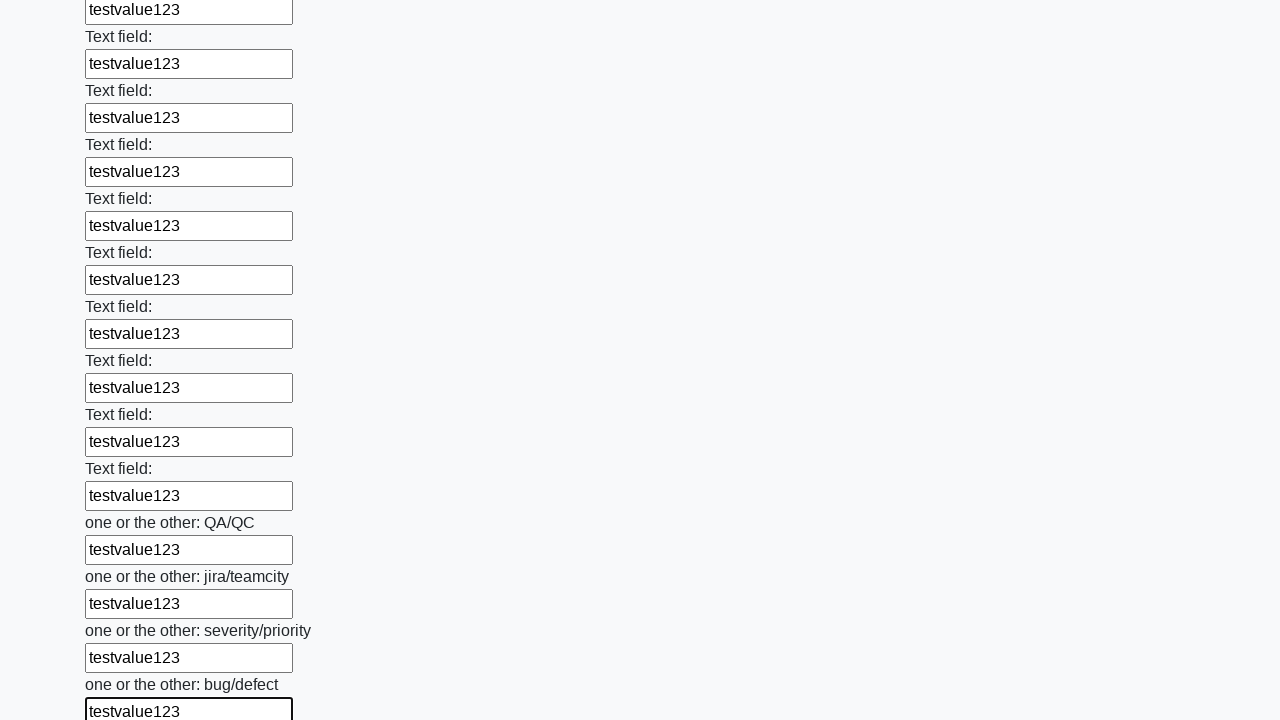

Filled input field with 'testvalue123' on input >> nth=91
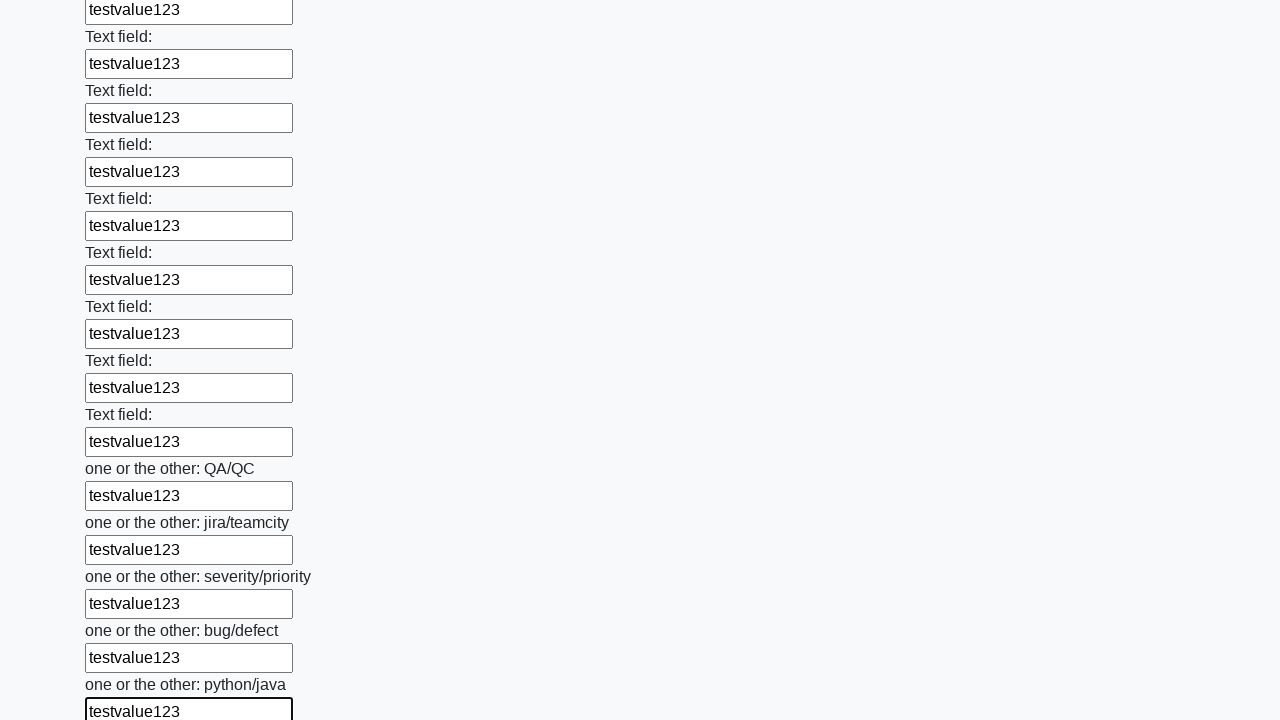

Filled input field with 'testvalue123' on input >> nth=92
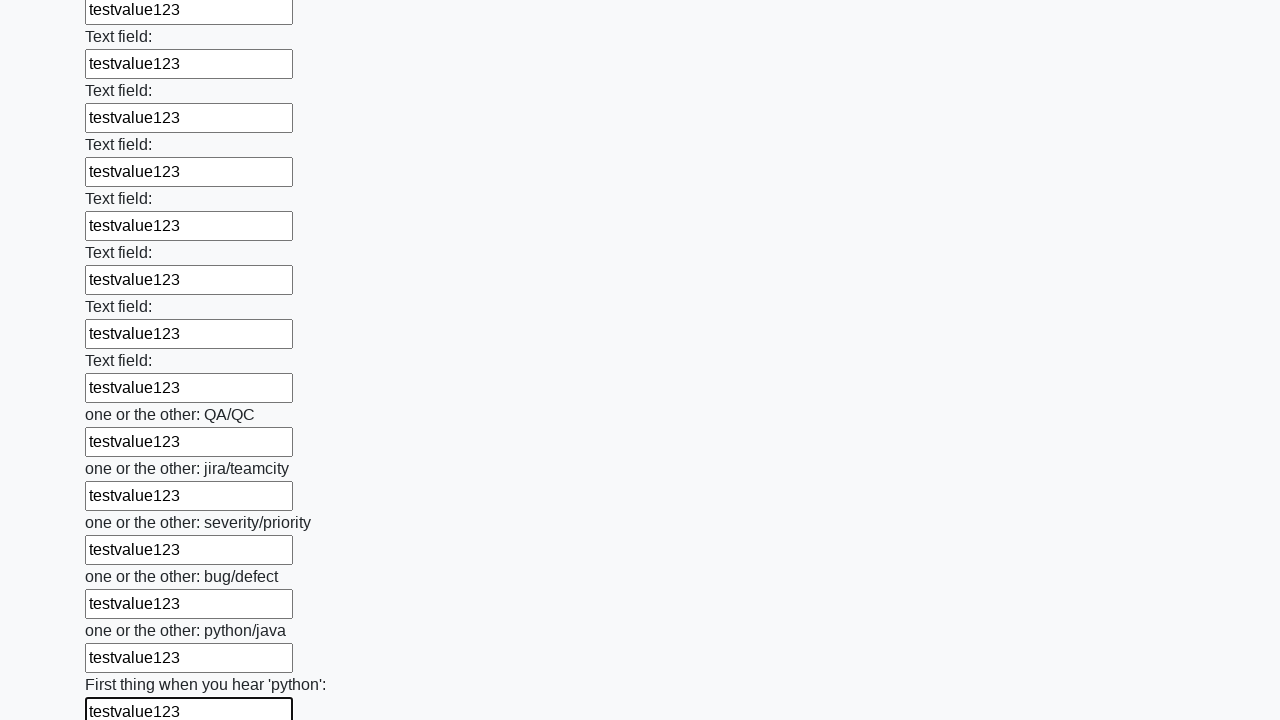

Filled input field with 'testvalue123' on input >> nth=93
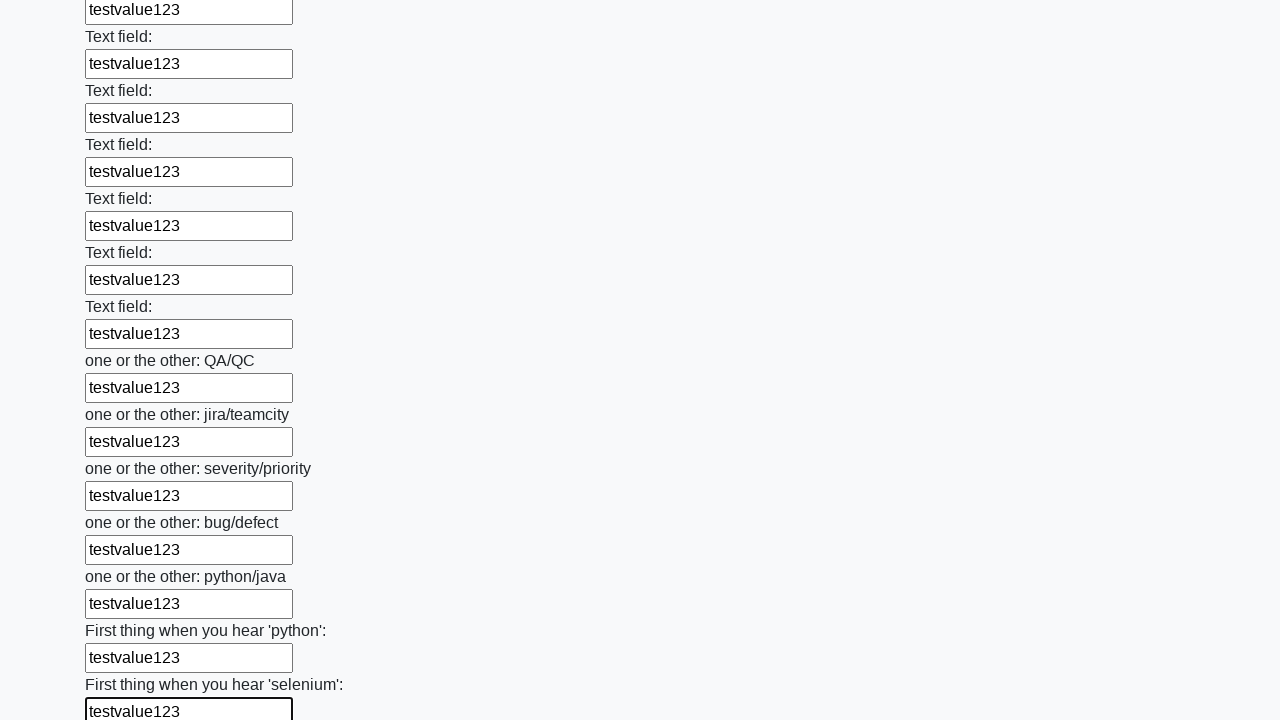

Filled input field with 'testvalue123' on input >> nth=94
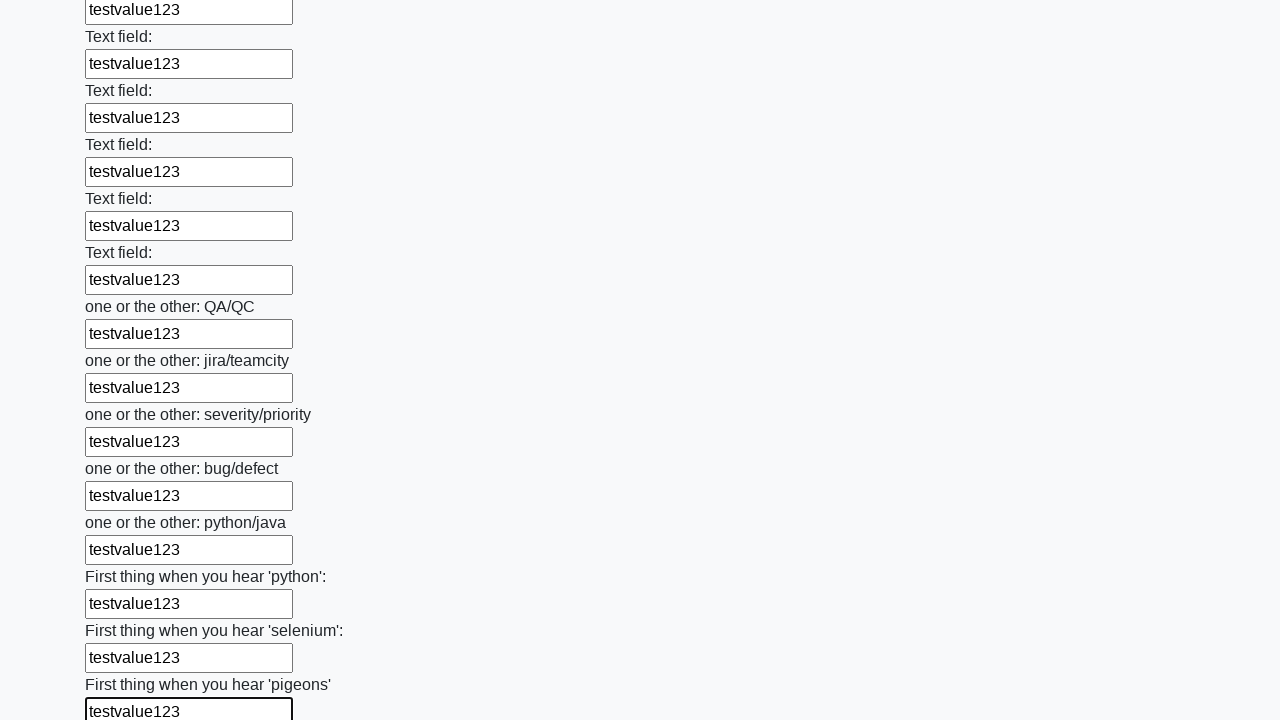

Filled input field with 'testvalue123' on input >> nth=95
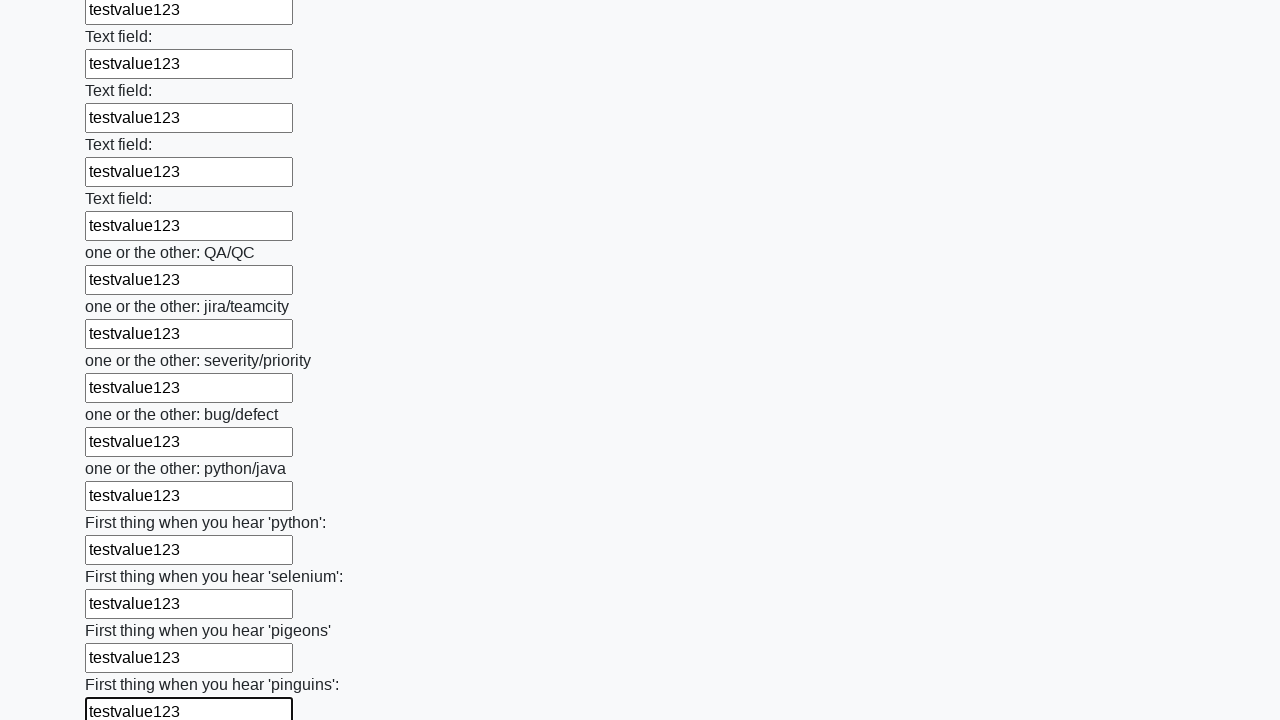

Filled input field with 'testvalue123' on input >> nth=96
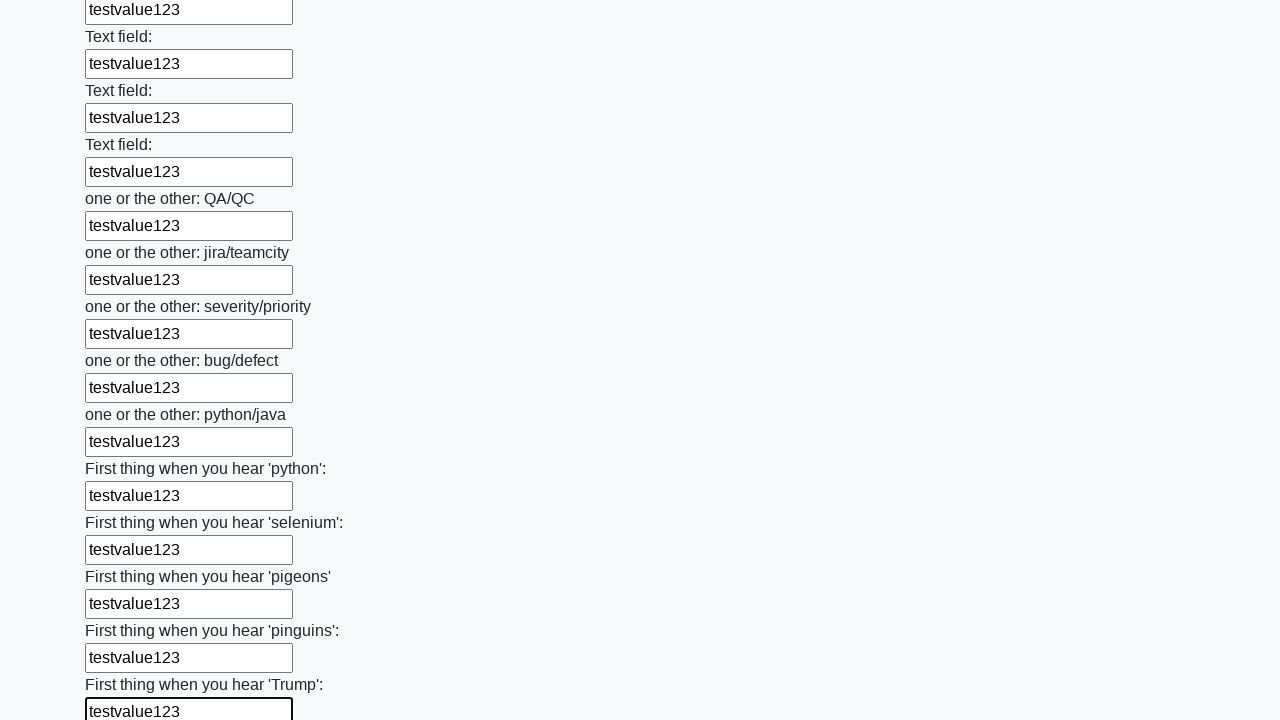

Filled input field with 'testvalue123' on input >> nth=97
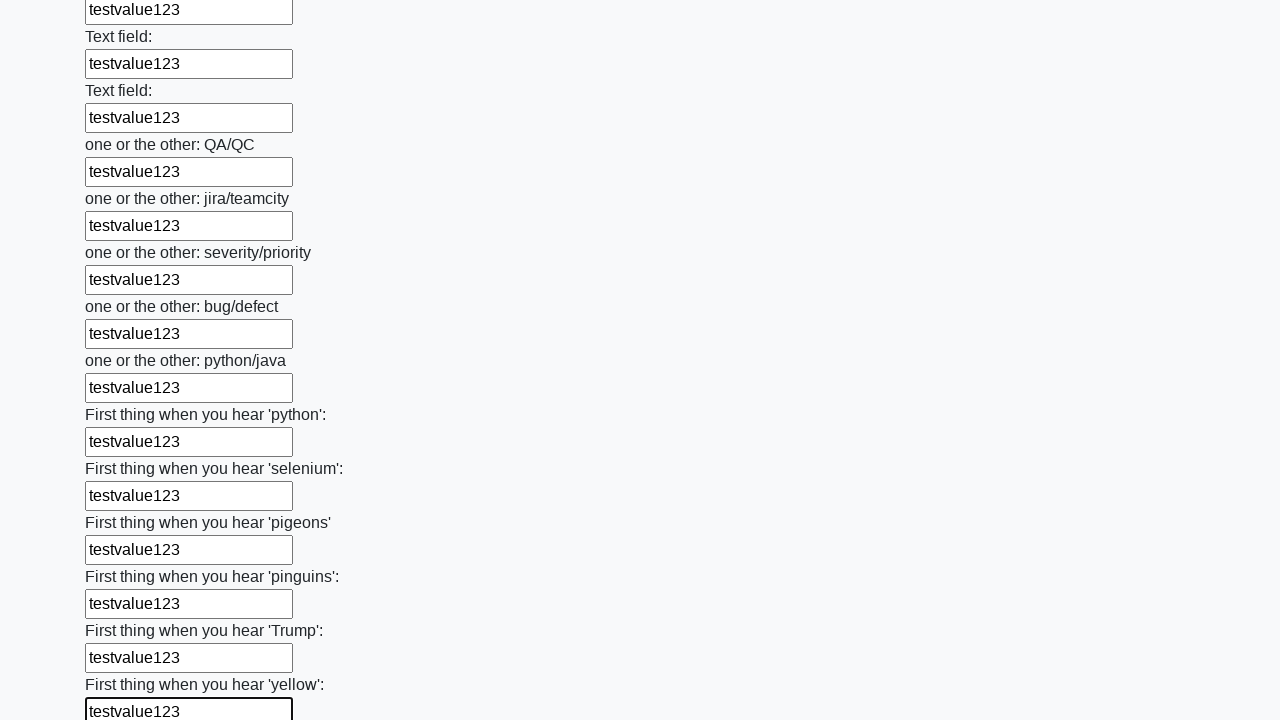

Filled input field with 'testvalue123' on input >> nth=98
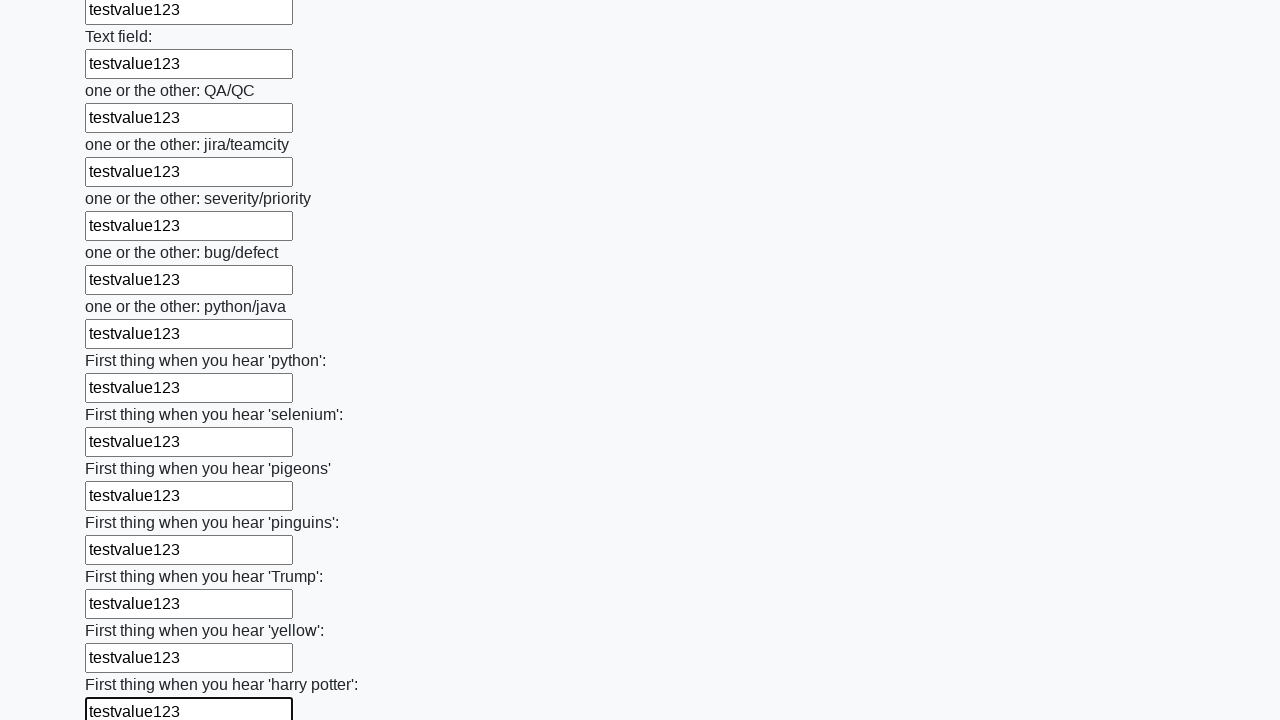

Filled input field with 'testvalue123' on input >> nth=99
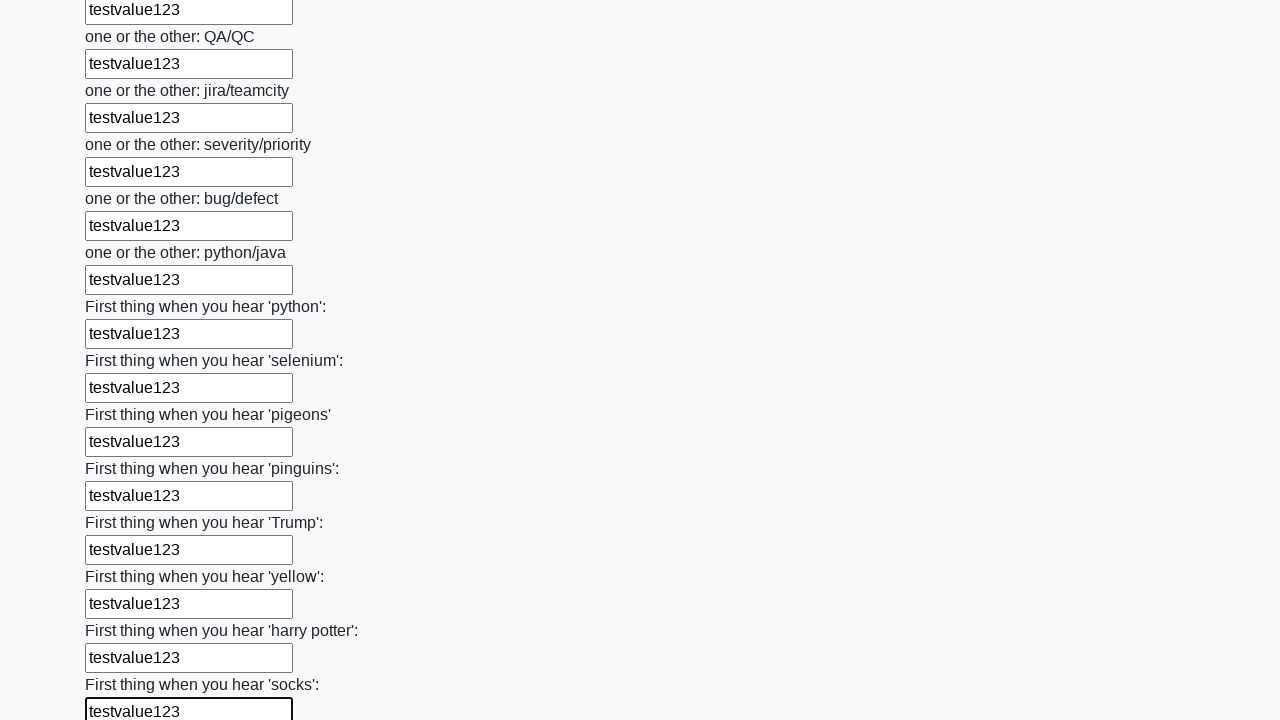

Clicked the submit button to submit the form at (123, 611) on button.btn
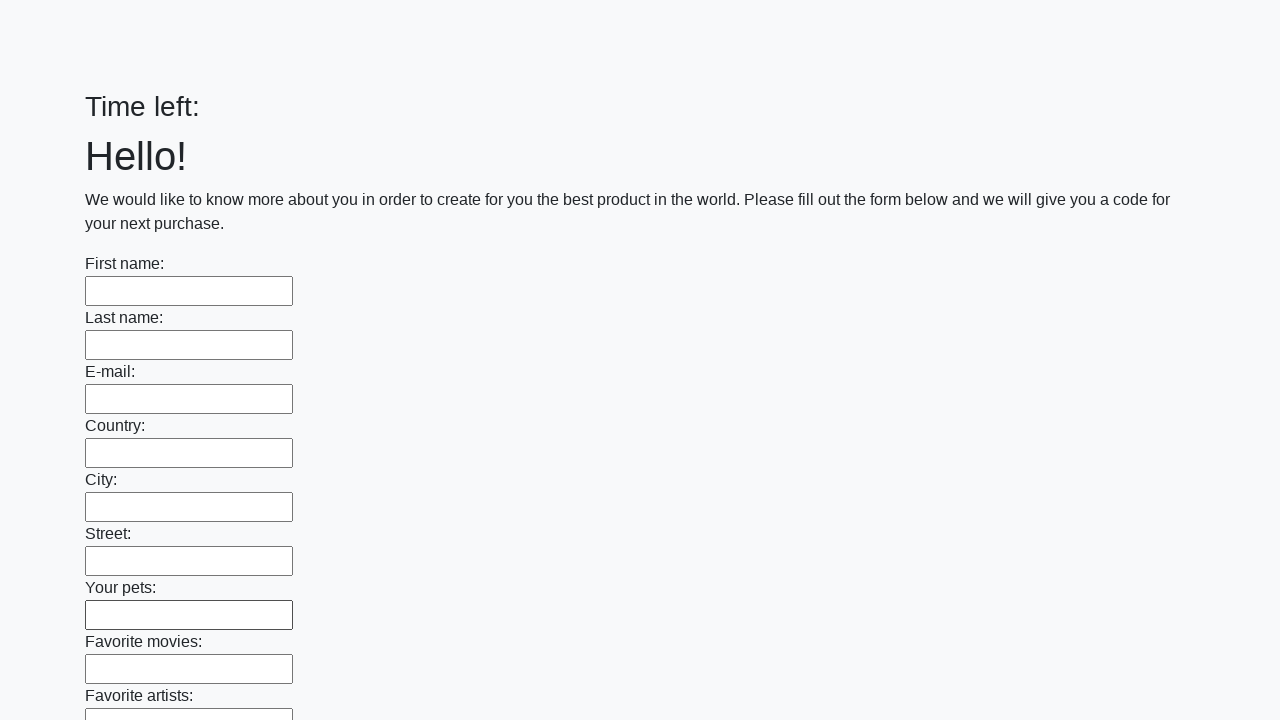

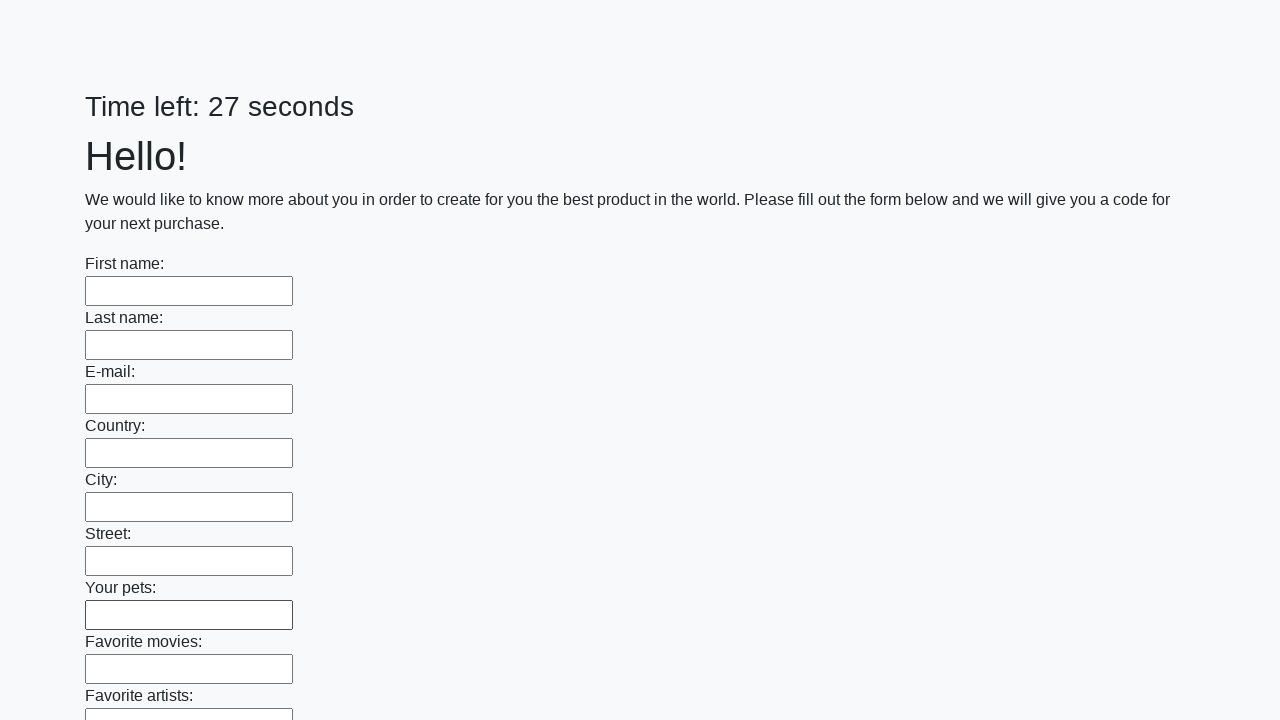